Tests filling out a large form by entering the same text into all input fields and then clicking the submit button

Starting URL: http://suninjuly.github.io/huge_form.html

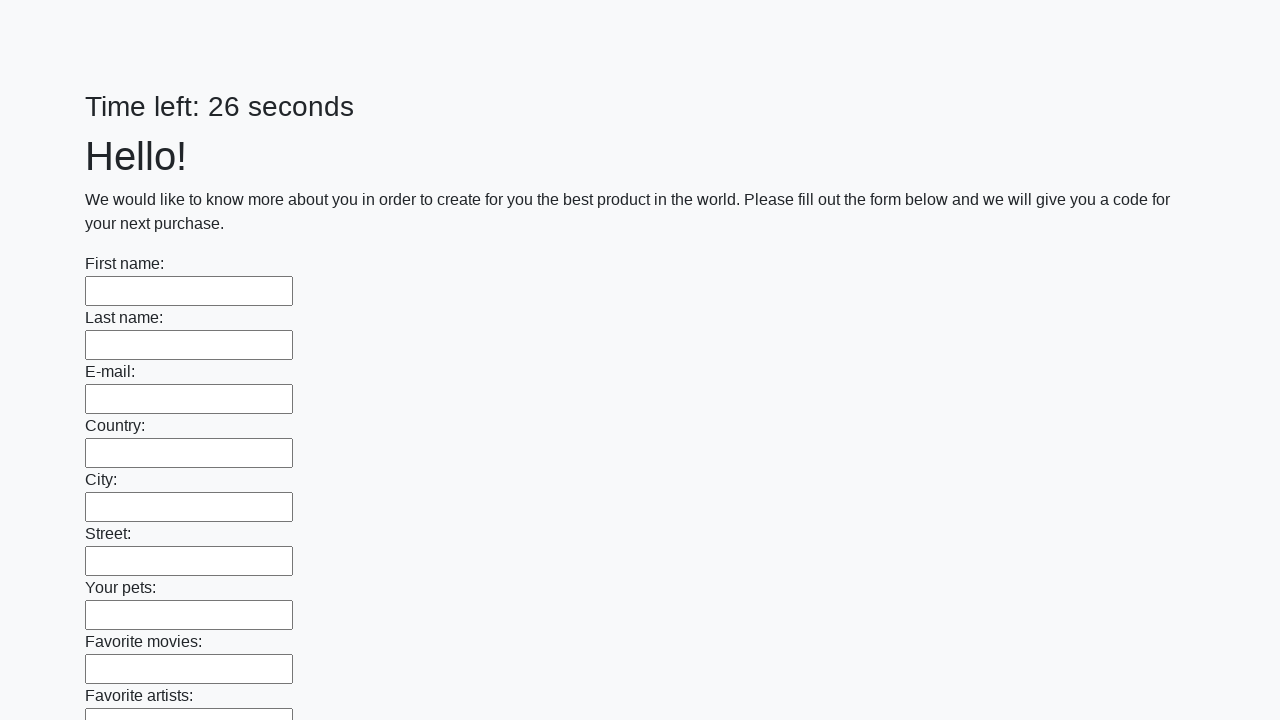

Located all input elements on the form
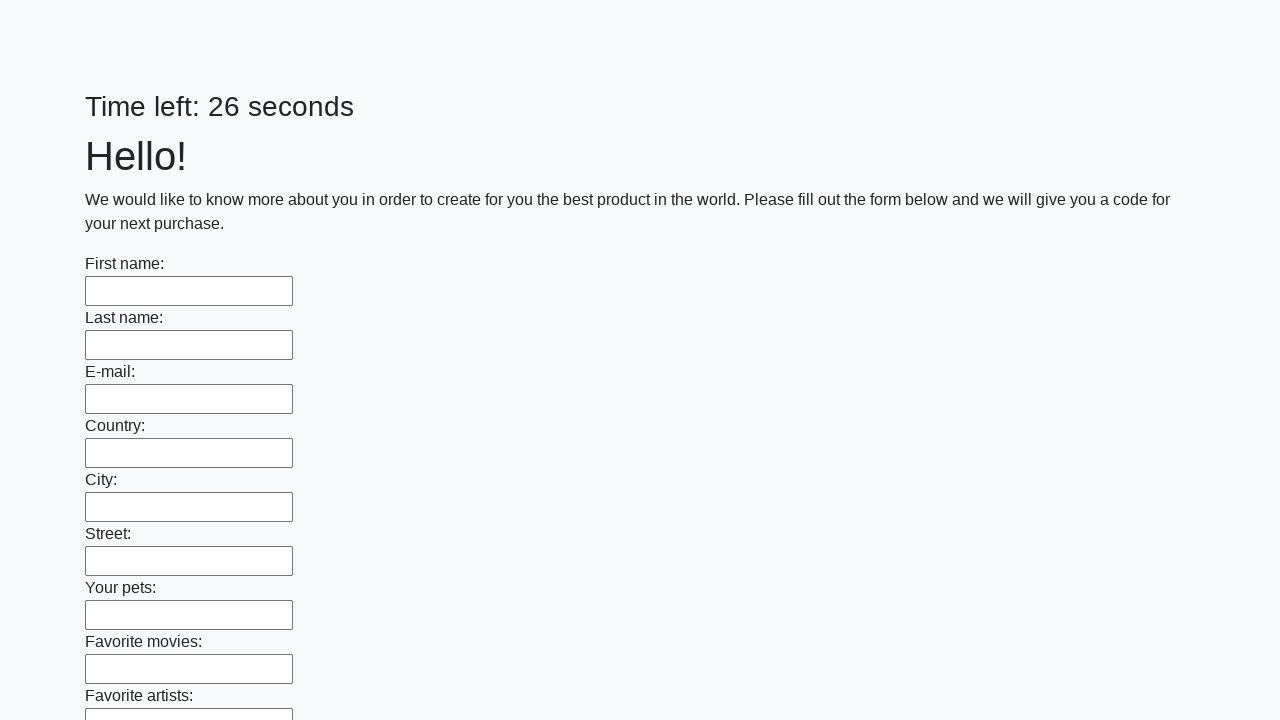

Filled an input field with 'It's fun' on input >> nth=0
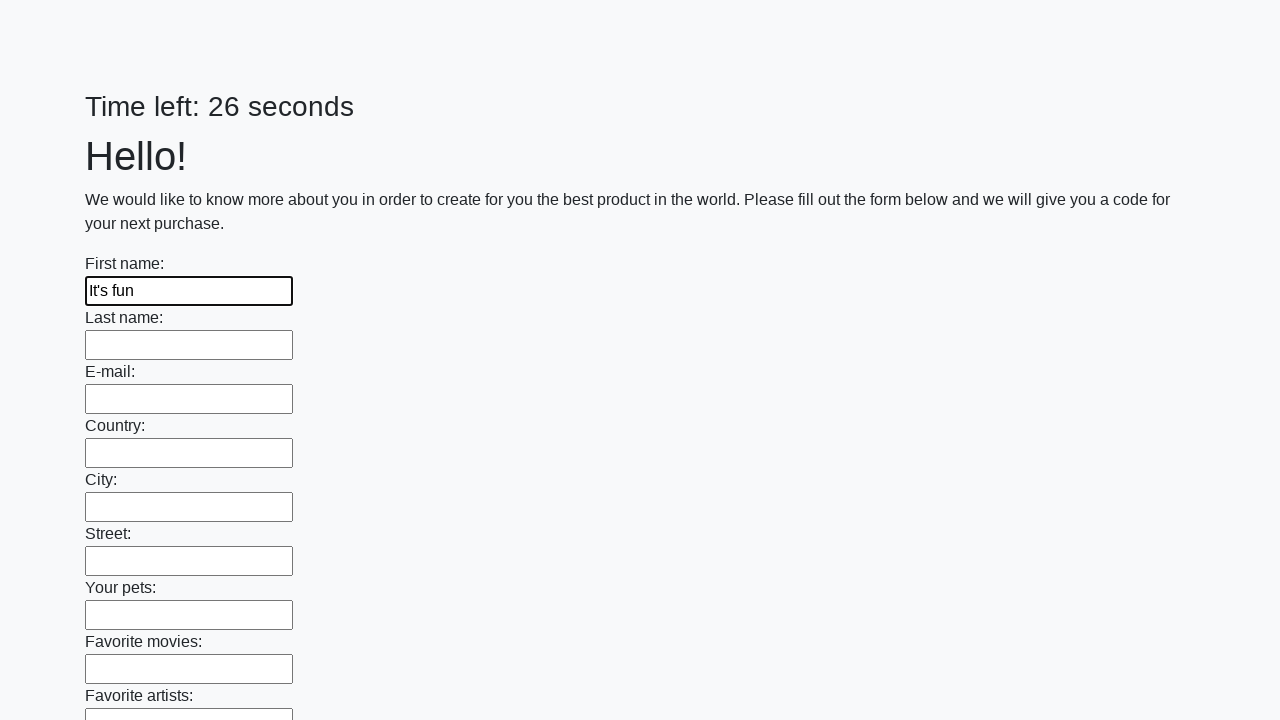

Filled an input field with 'It's fun' on input >> nth=1
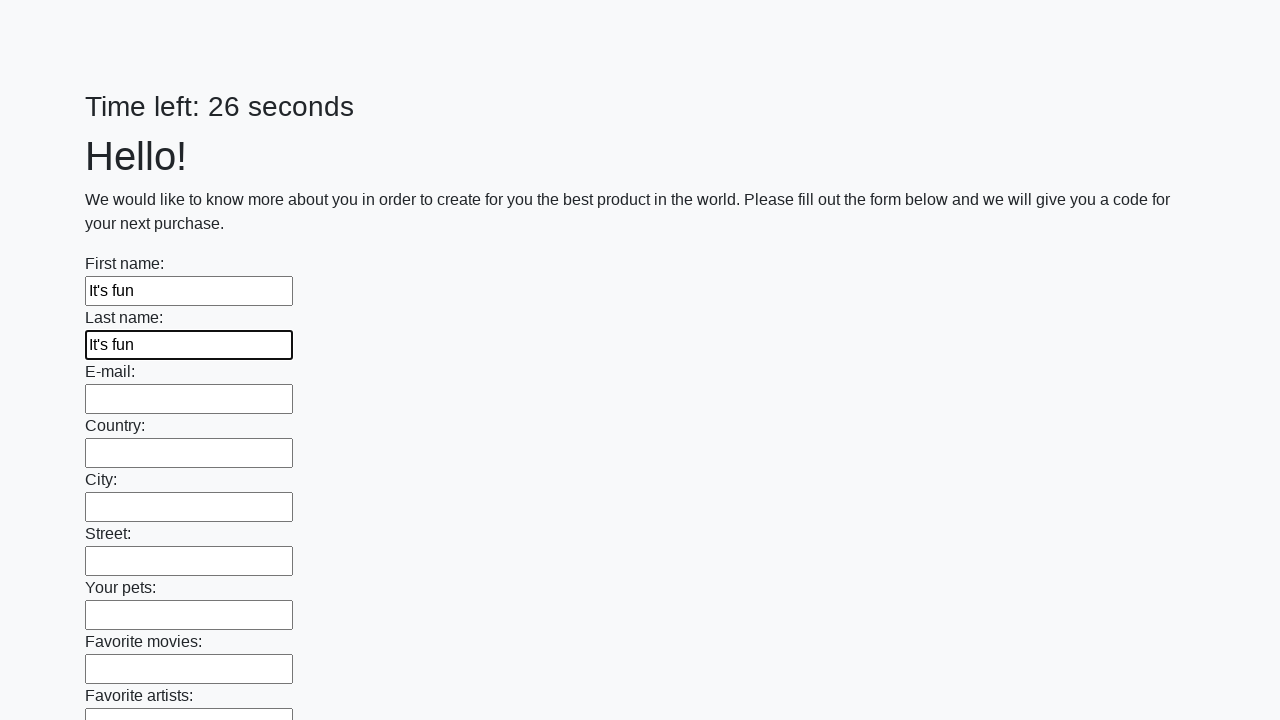

Filled an input field with 'It's fun' on input >> nth=2
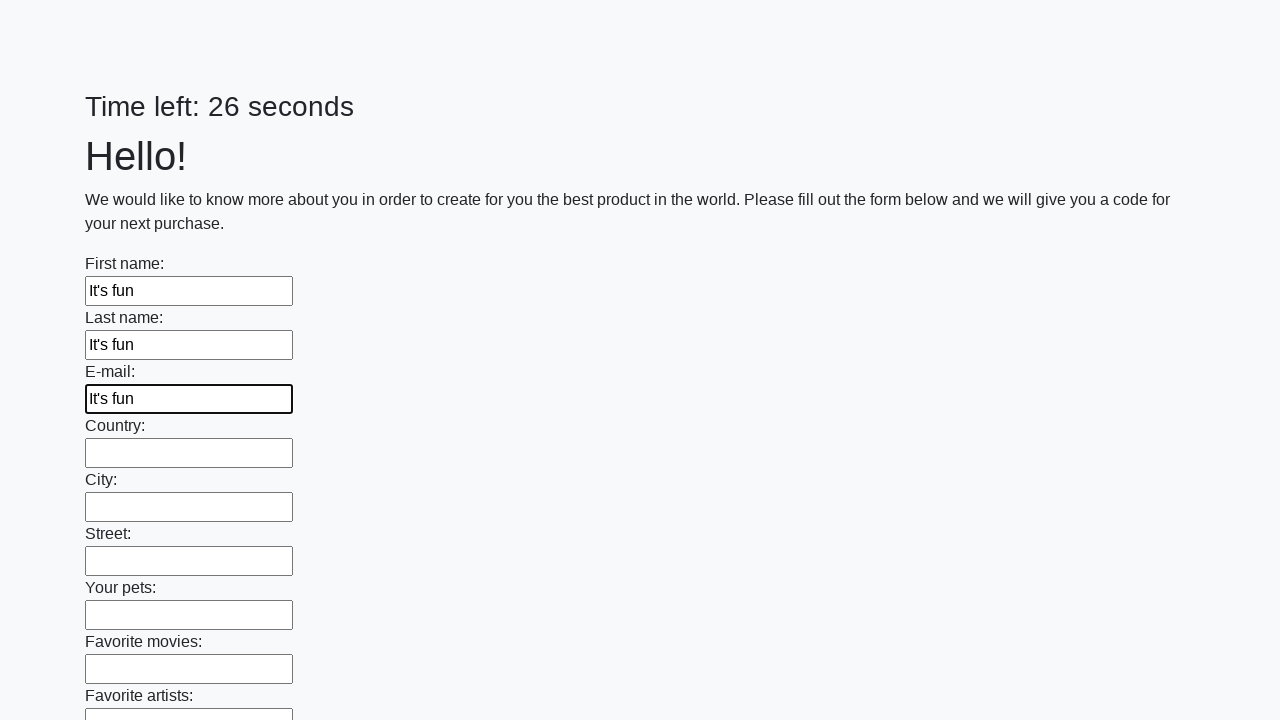

Filled an input field with 'It's fun' on input >> nth=3
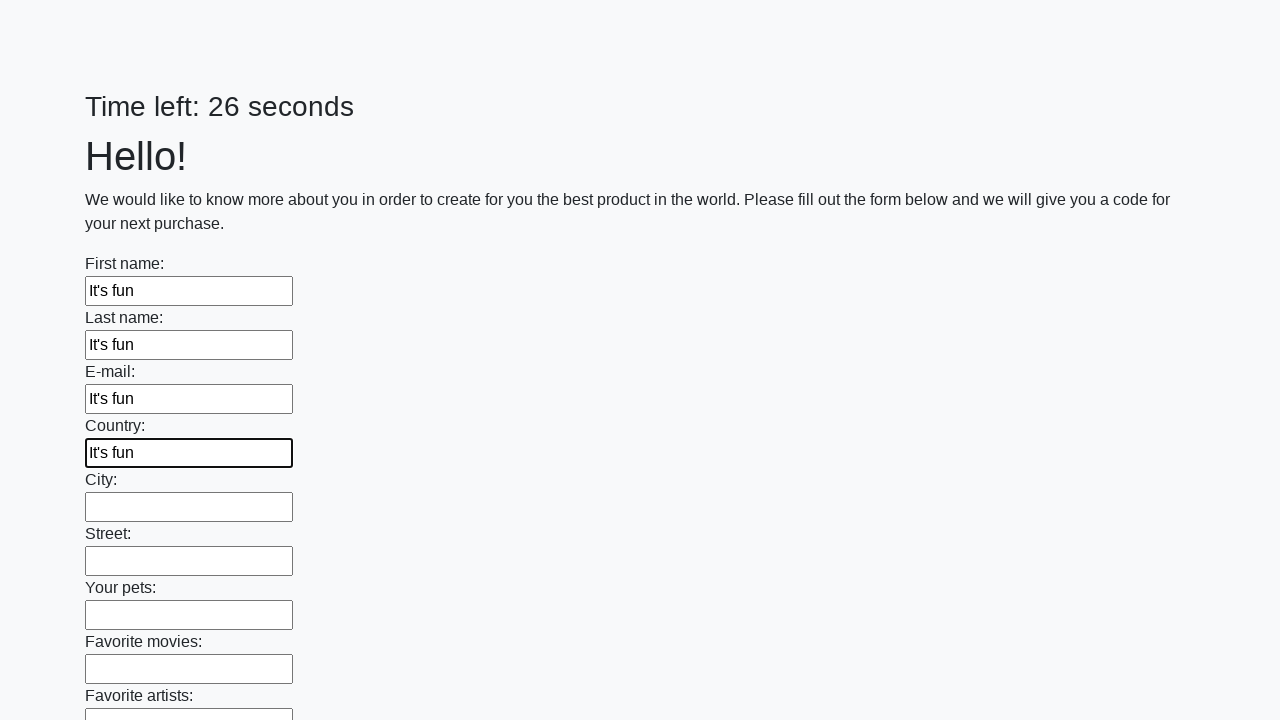

Filled an input field with 'It's fun' on input >> nth=4
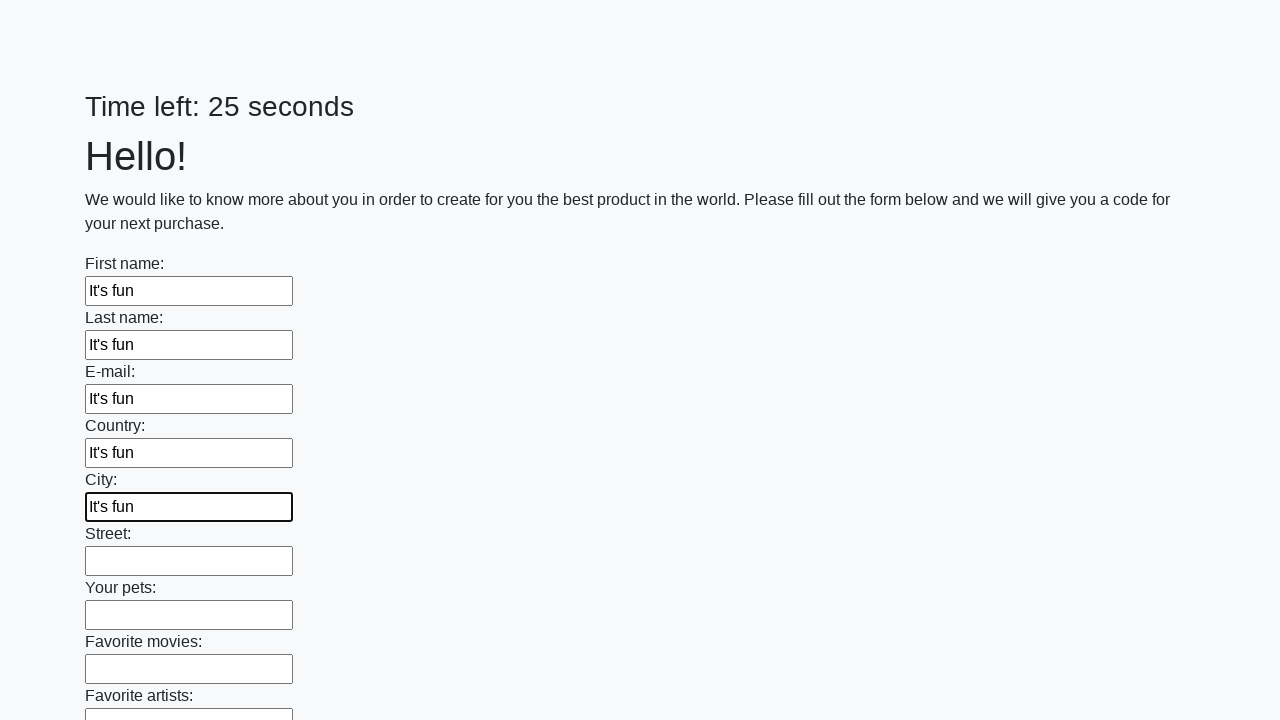

Filled an input field with 'It's fun' on input >> nth=5
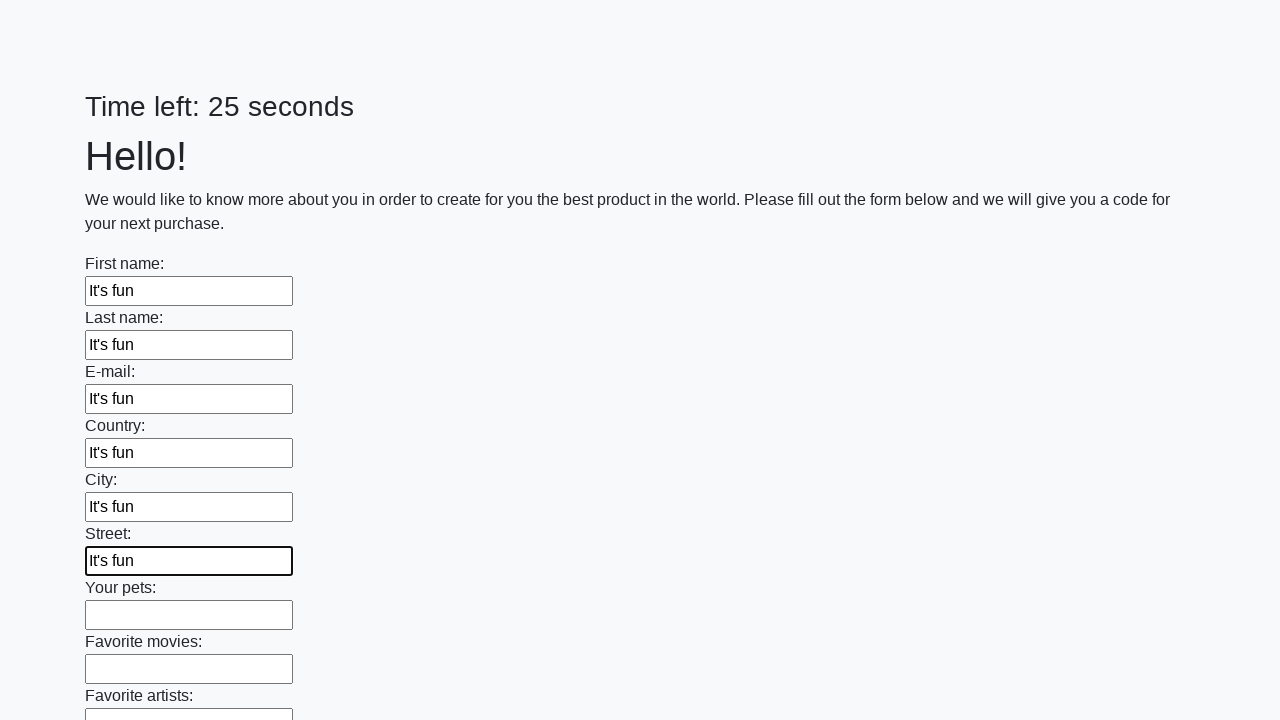

Filled an input field with 'It's fun' on input >> nth=6
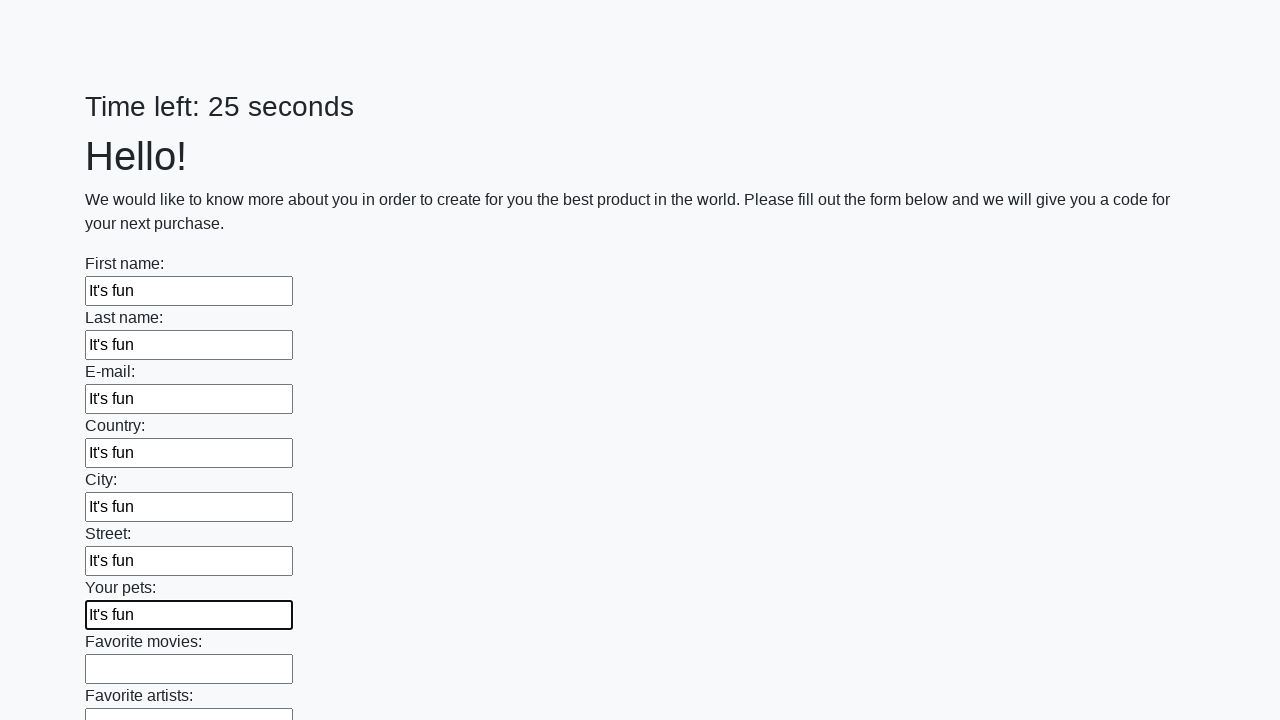

Filled an input field with 'It's fun' on input >> nth=7
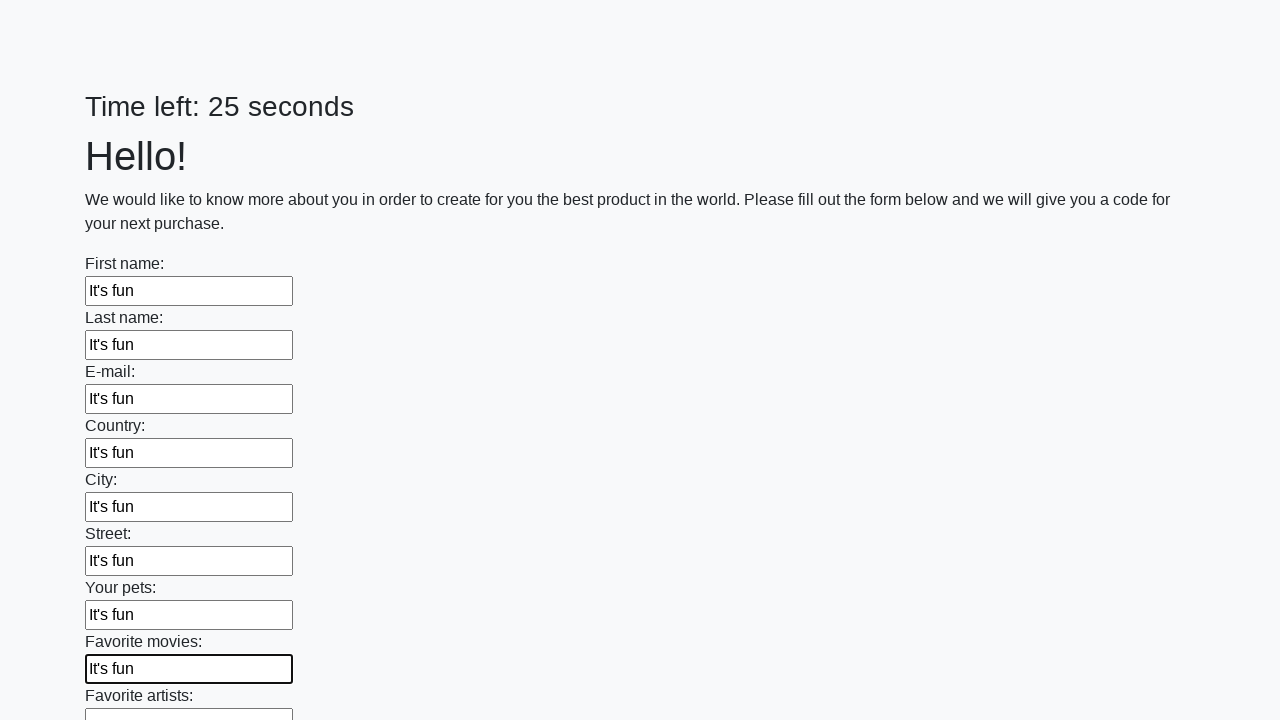

Filled an input field with 'It's fun' on input >> nth=8
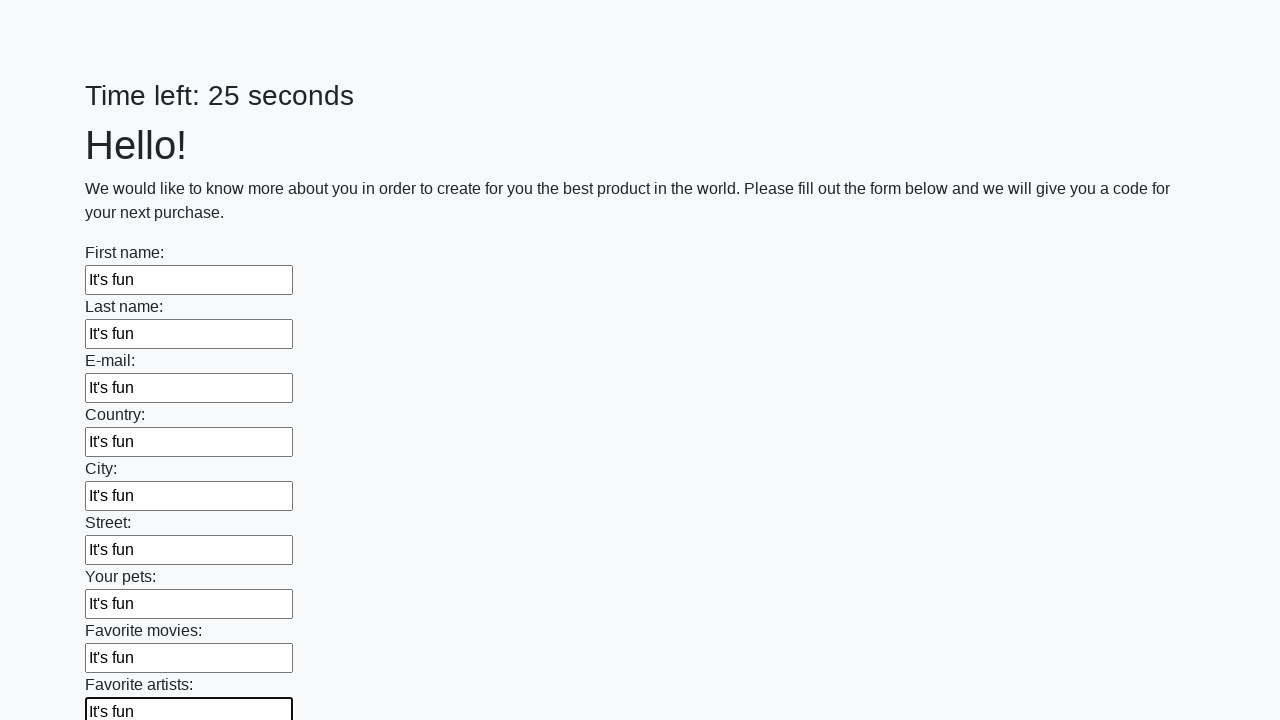

Filled an input field with 'It's fun' on input >> nth=9
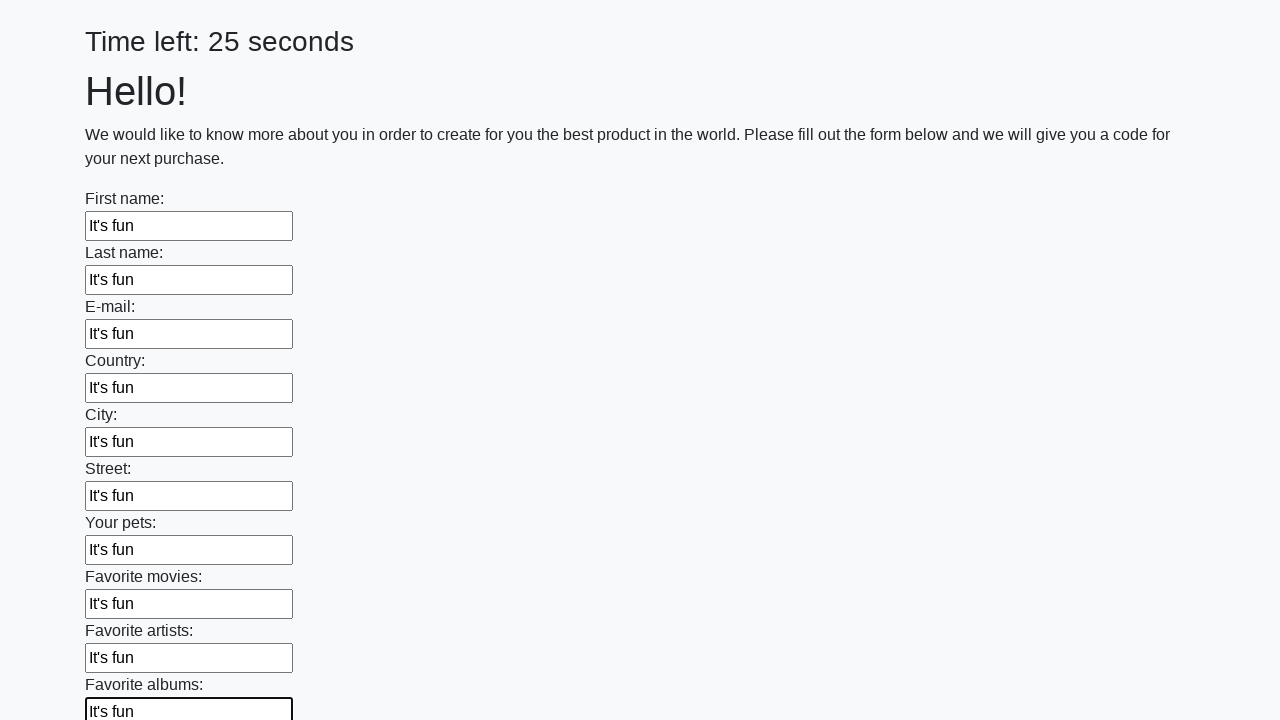

Filled an input field with 'It's fun' on input >> nth=10
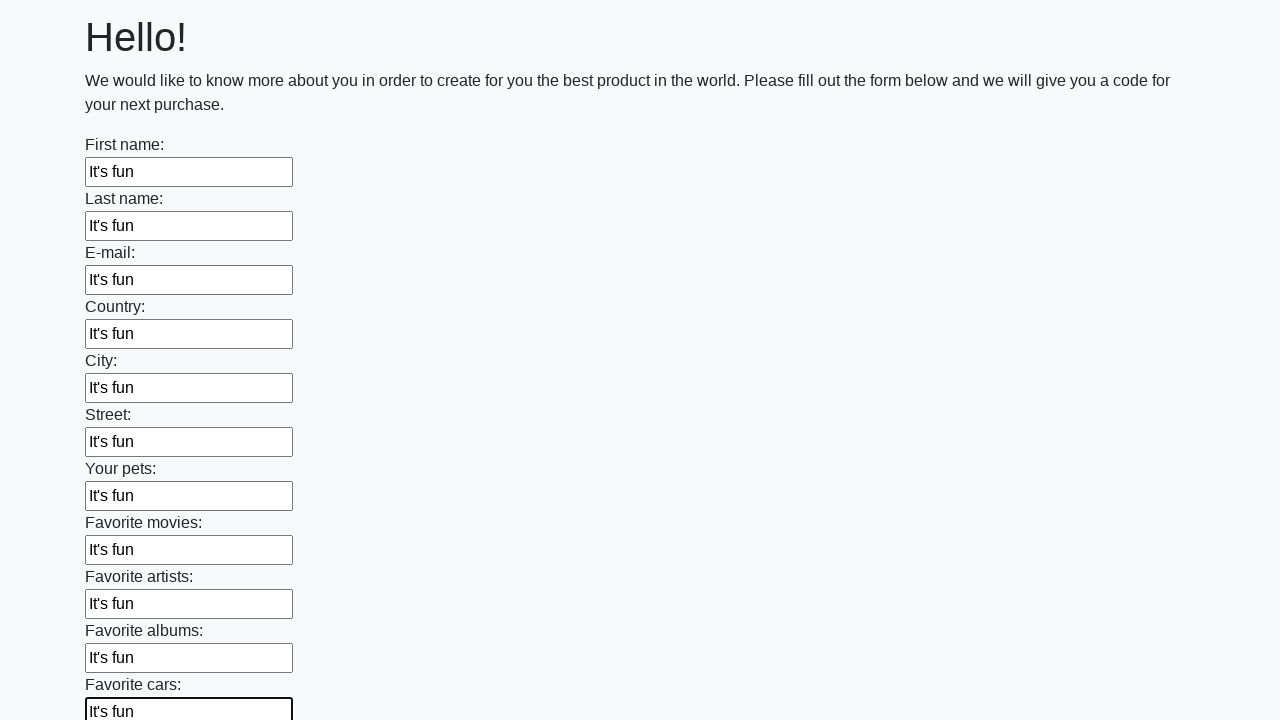

Filled an input field with 'It's fun' on input >> nth=11
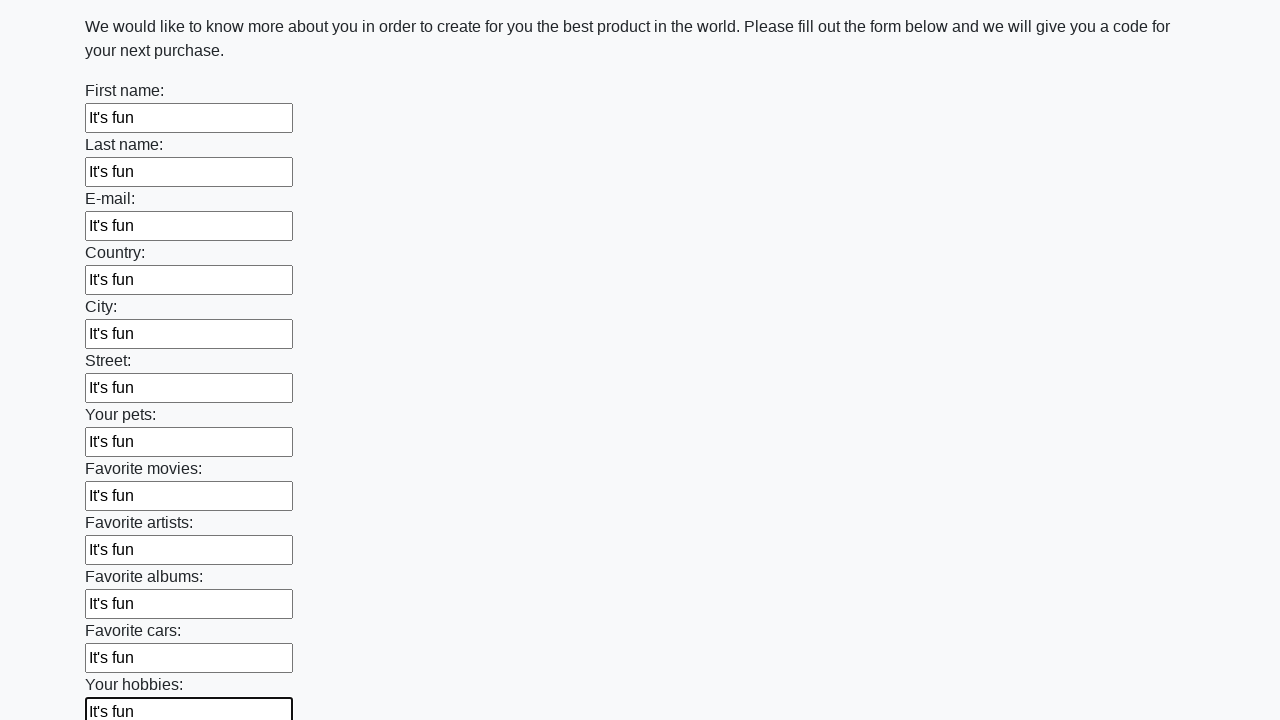

Filled an input field with 'It's fun' on input >> nth=12
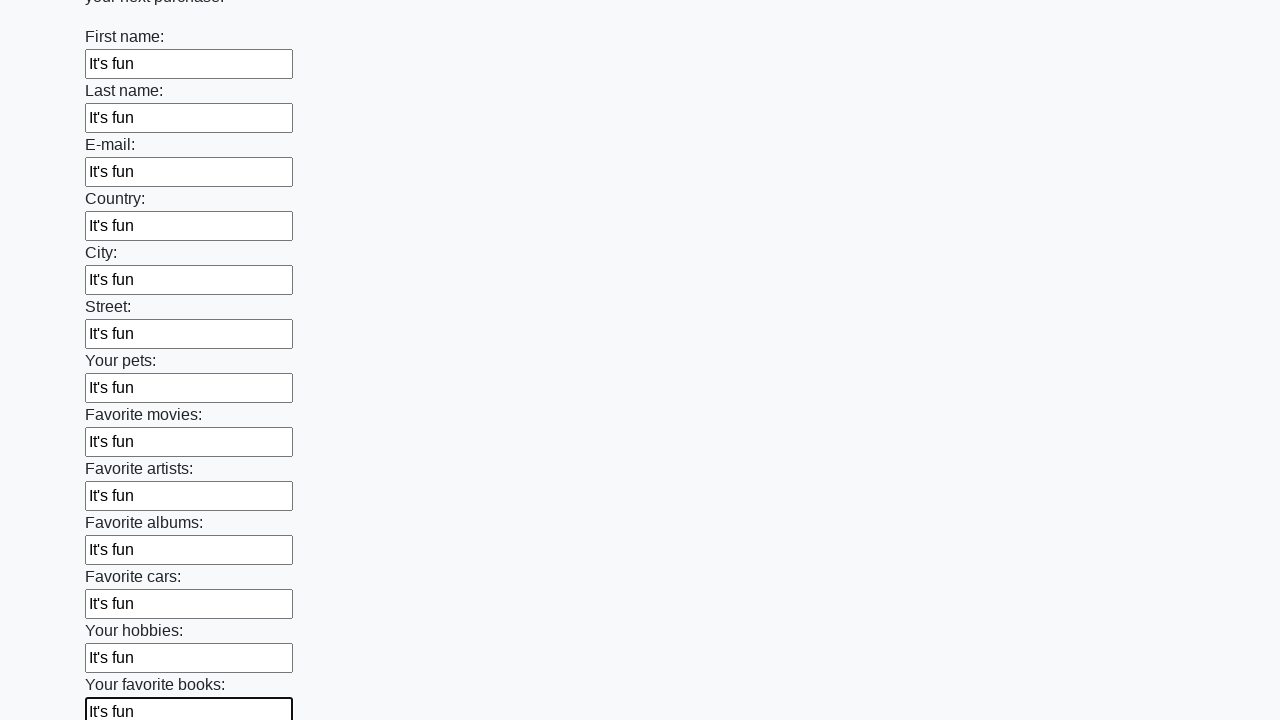

Filled an input field with 'It's fun' on input >> nth=13
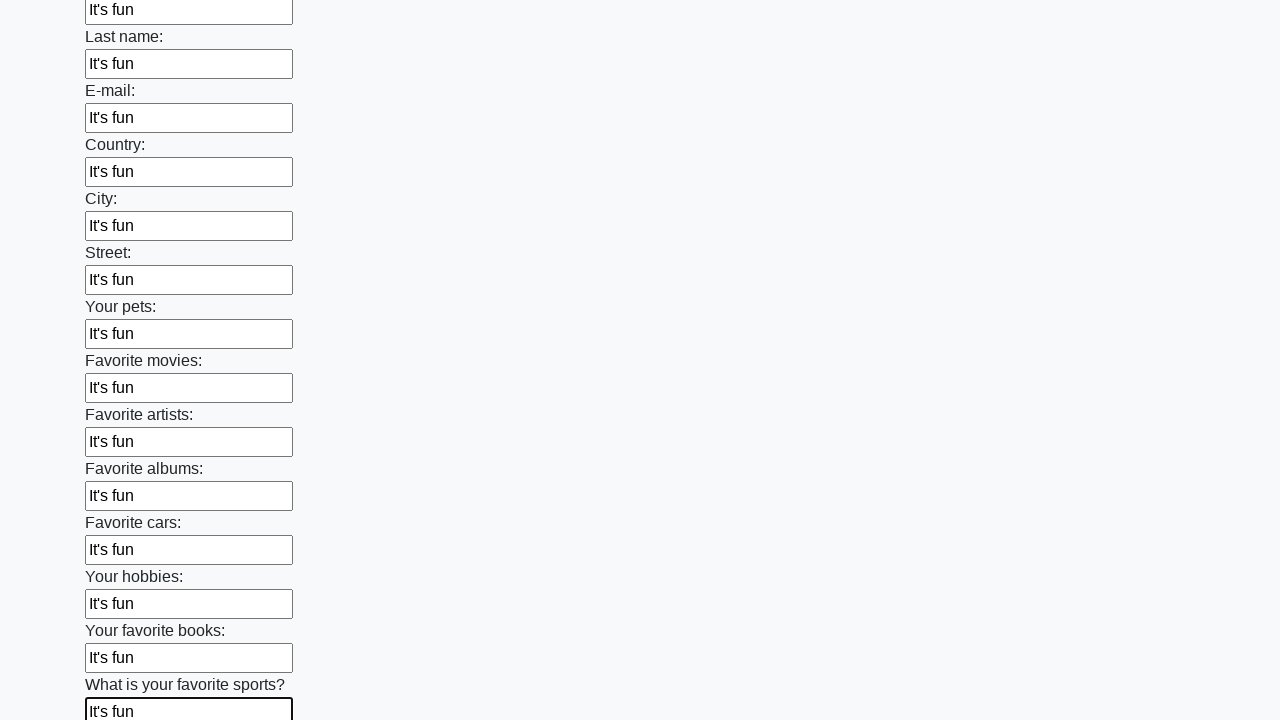

Filled an input field with 'It's fun' on input >> nth=14
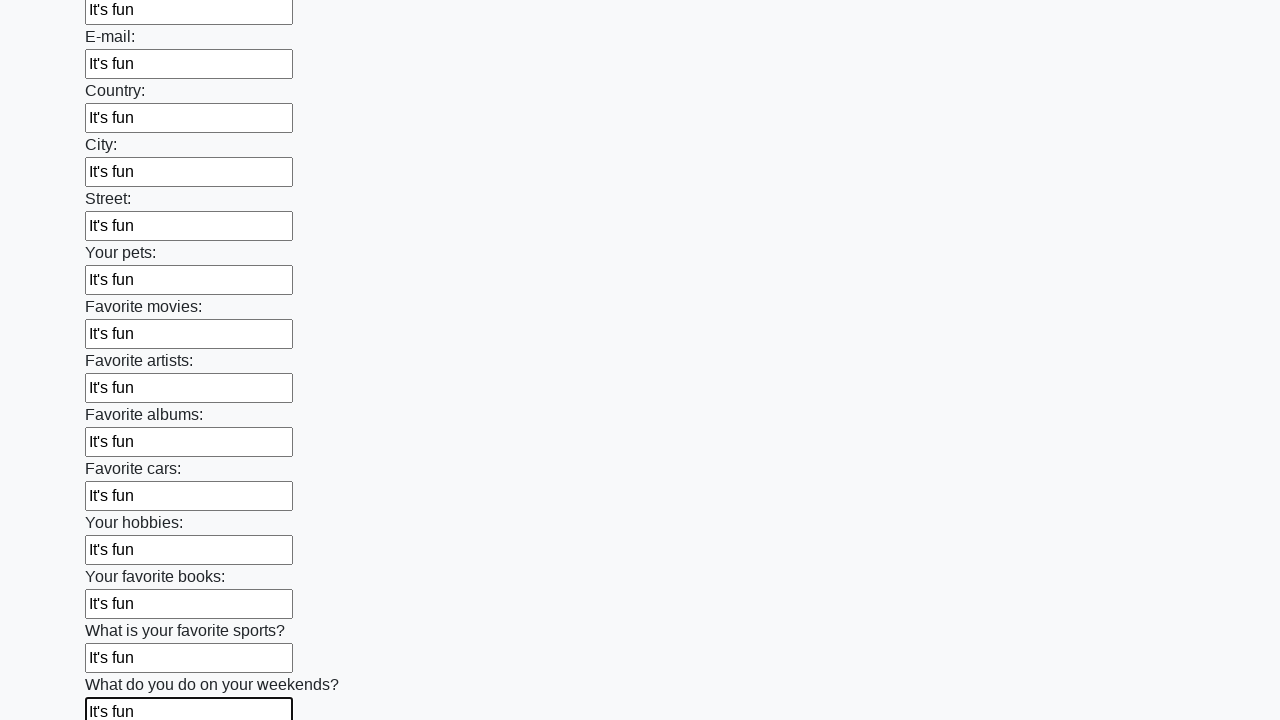

Filled an input field with 'It's fun' on input >> nth=15
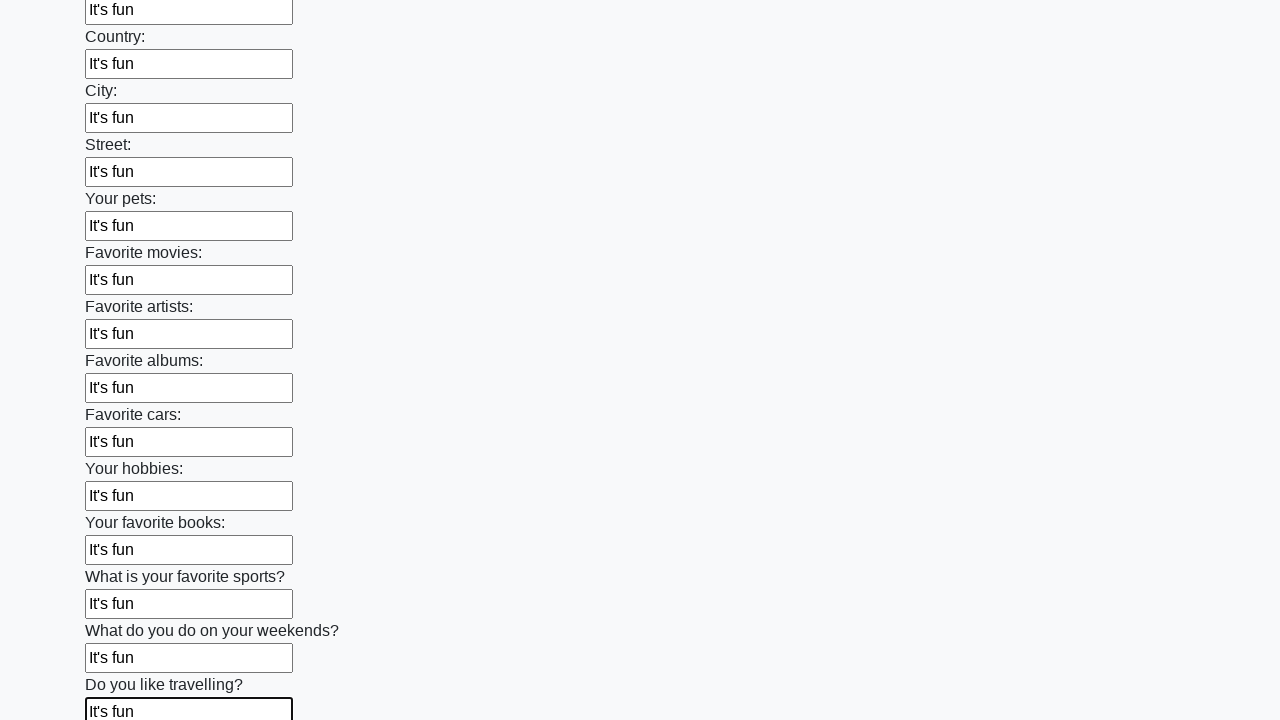

Filled an input field with 'It's fun' on input >> nth=16
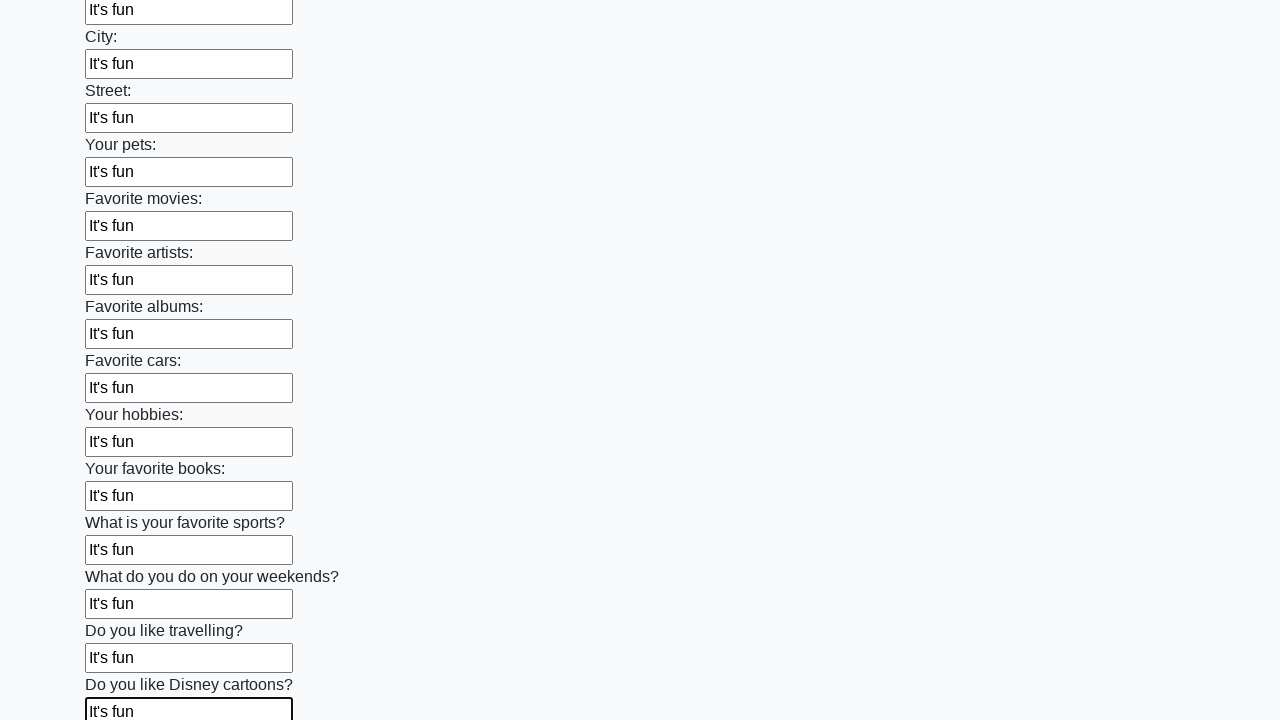

Filled an input field with 'It's fun' on input >> nth=17
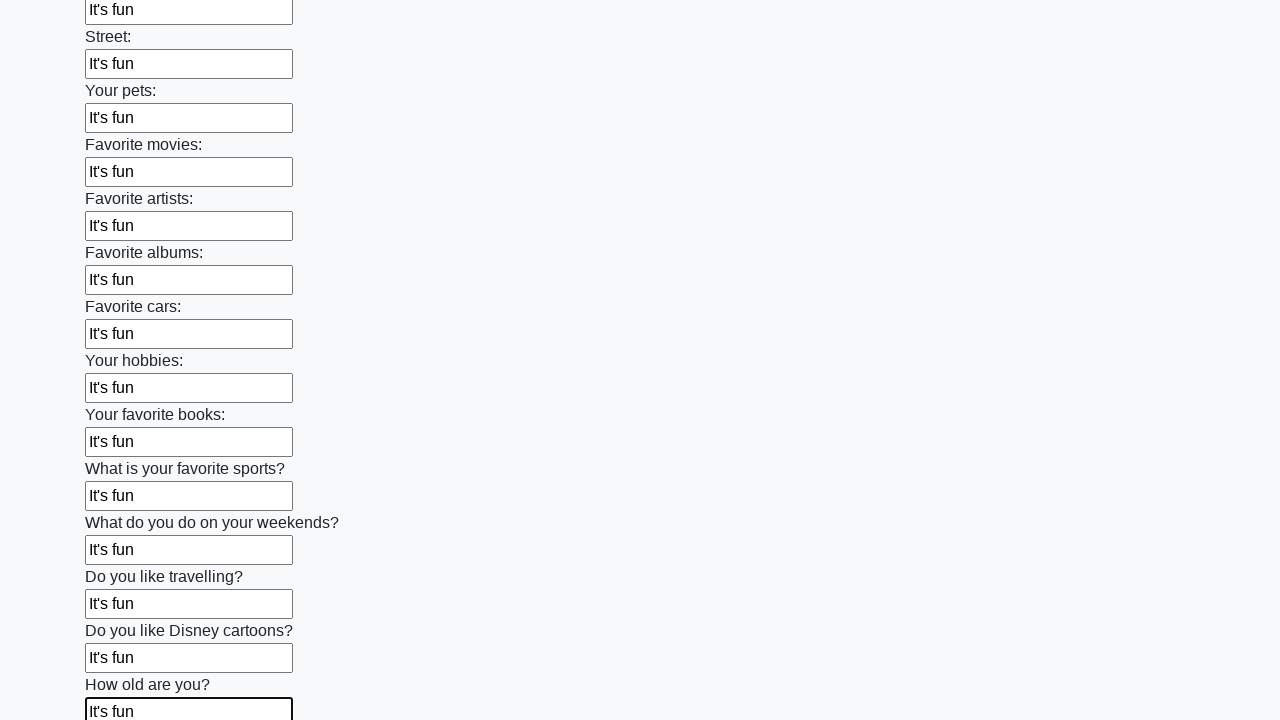

Filled an input field with 'It's fun' on input >> nth=18
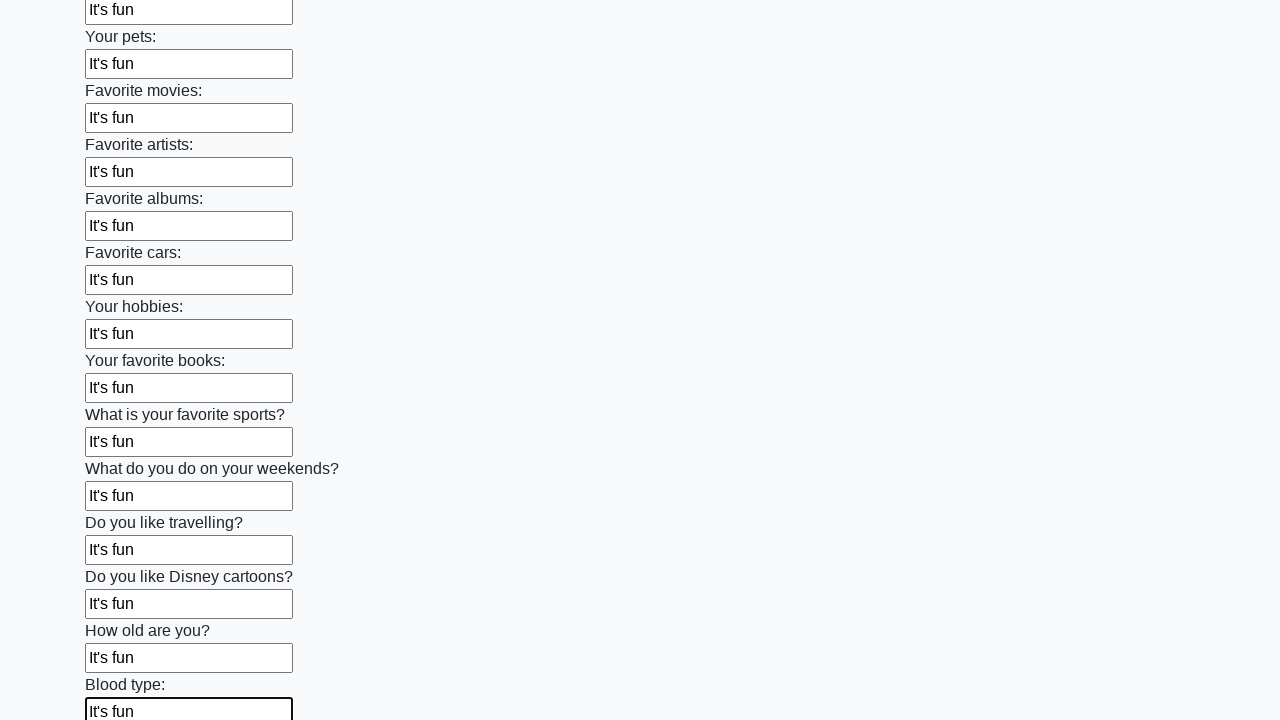

Filled an input field with 'It's fun' on input >> nth=19
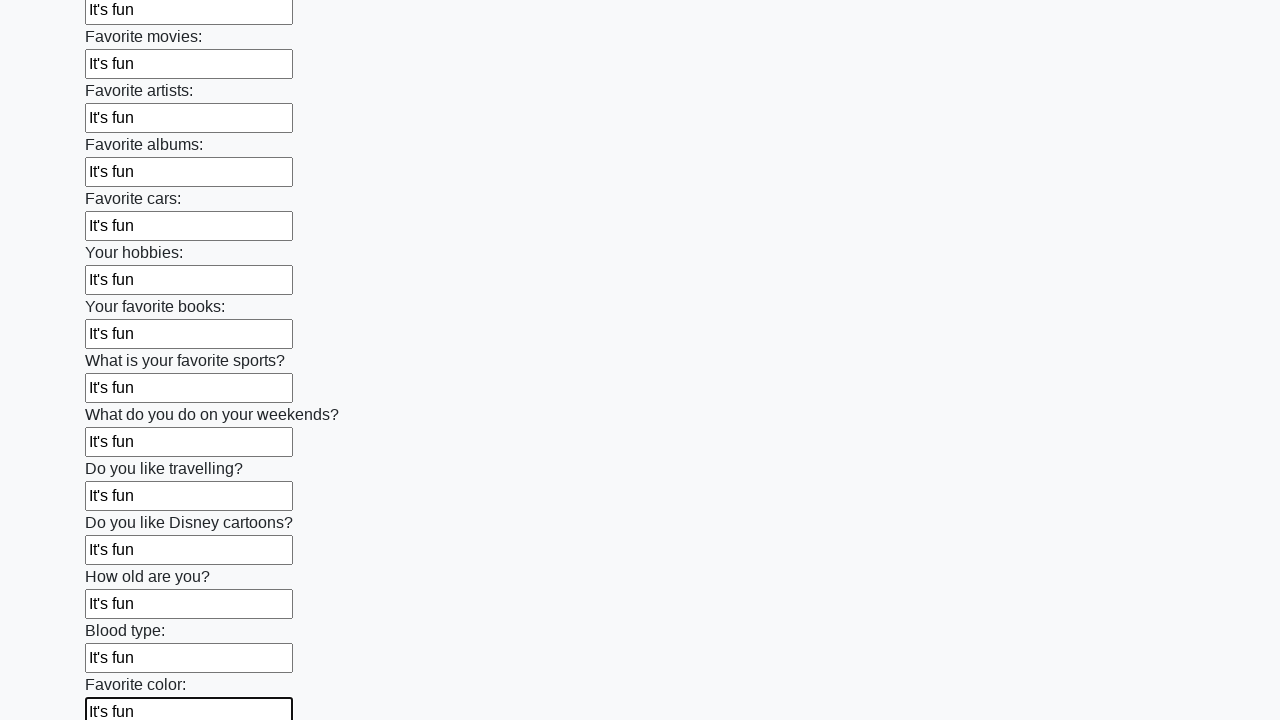

Filled an input field with 'It's fun' on input >> nth=20
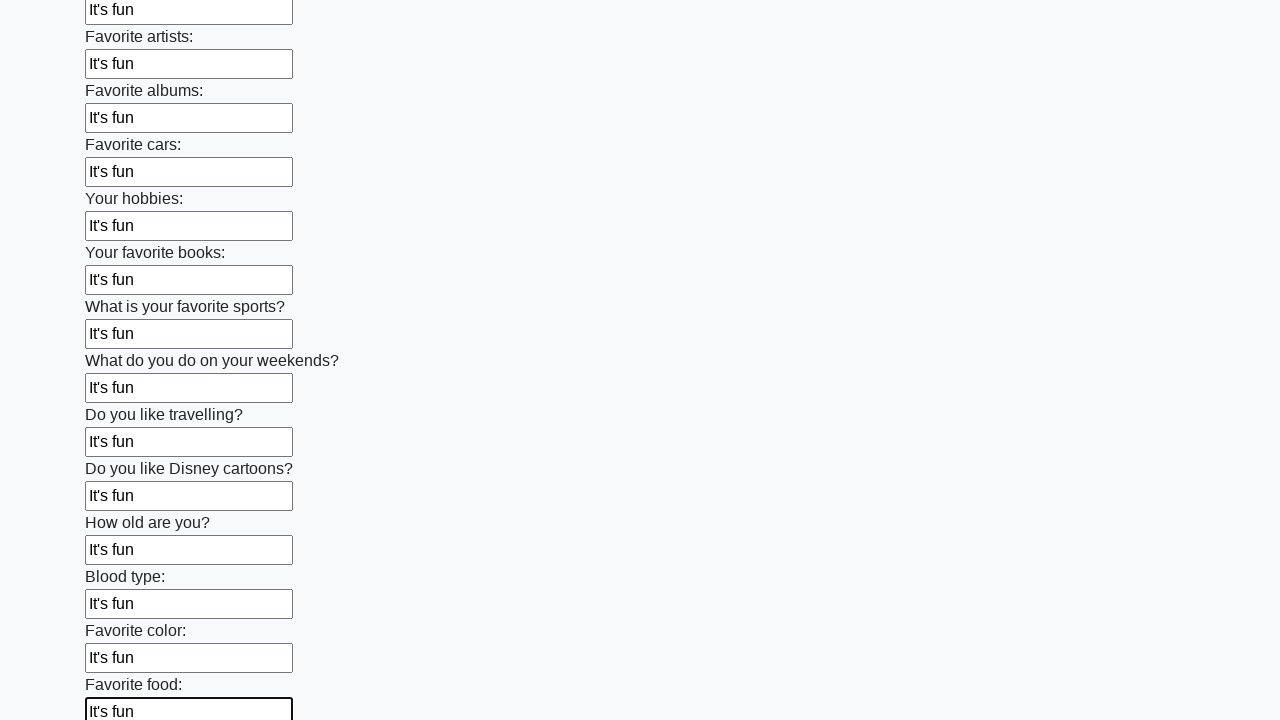

Filled an input field with 'It's fun' on input >> nth=21
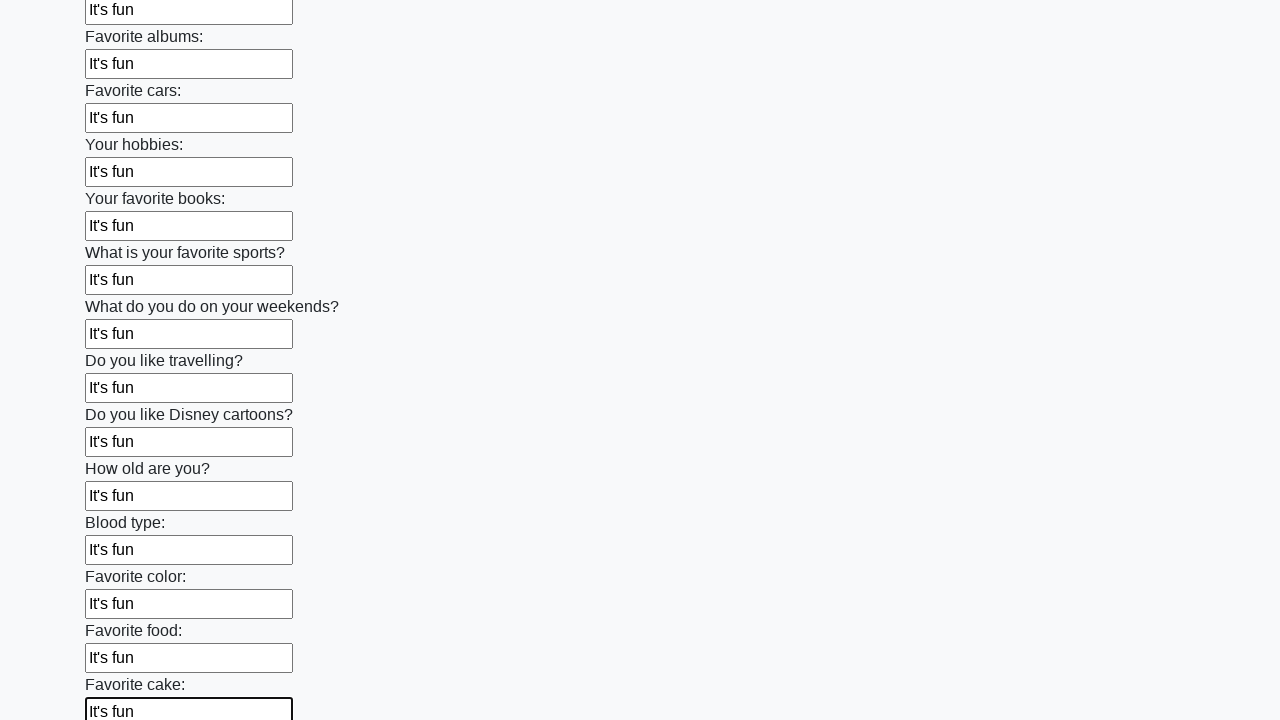

Filled an input field with 'It's fun' on input >> nth=22
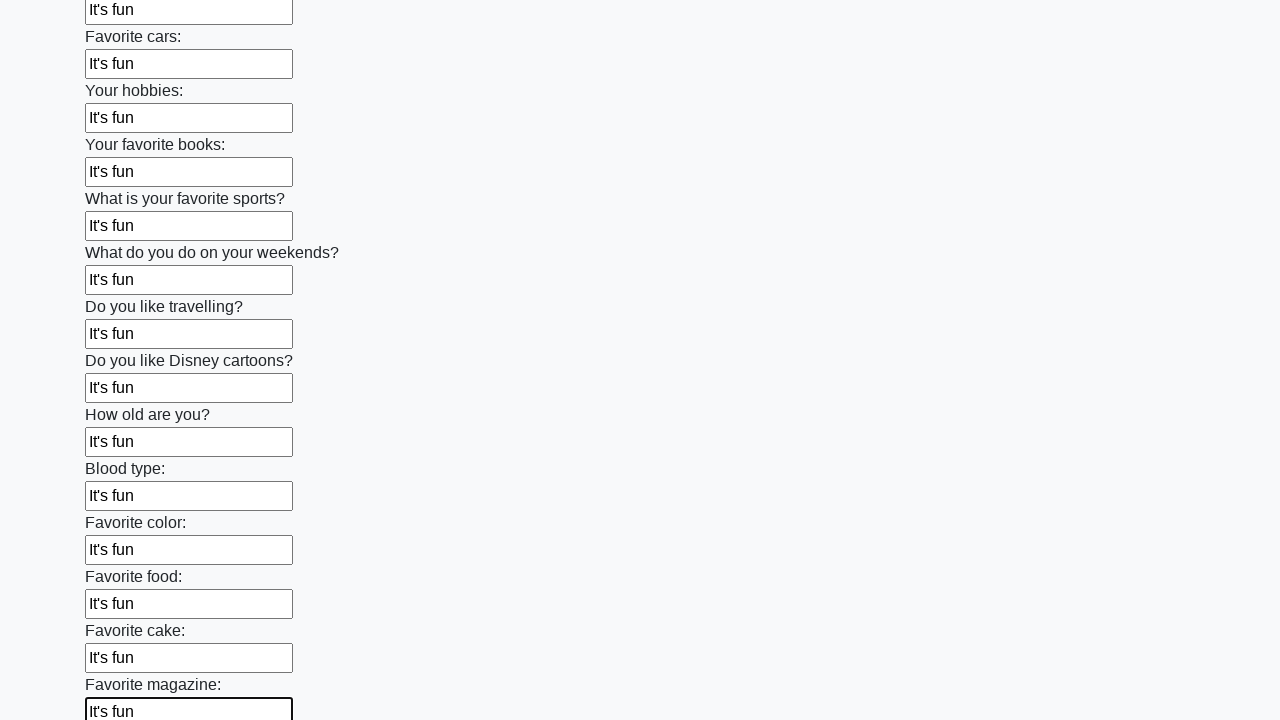

Filled an input field with 'It's fun' on input >> nth=23
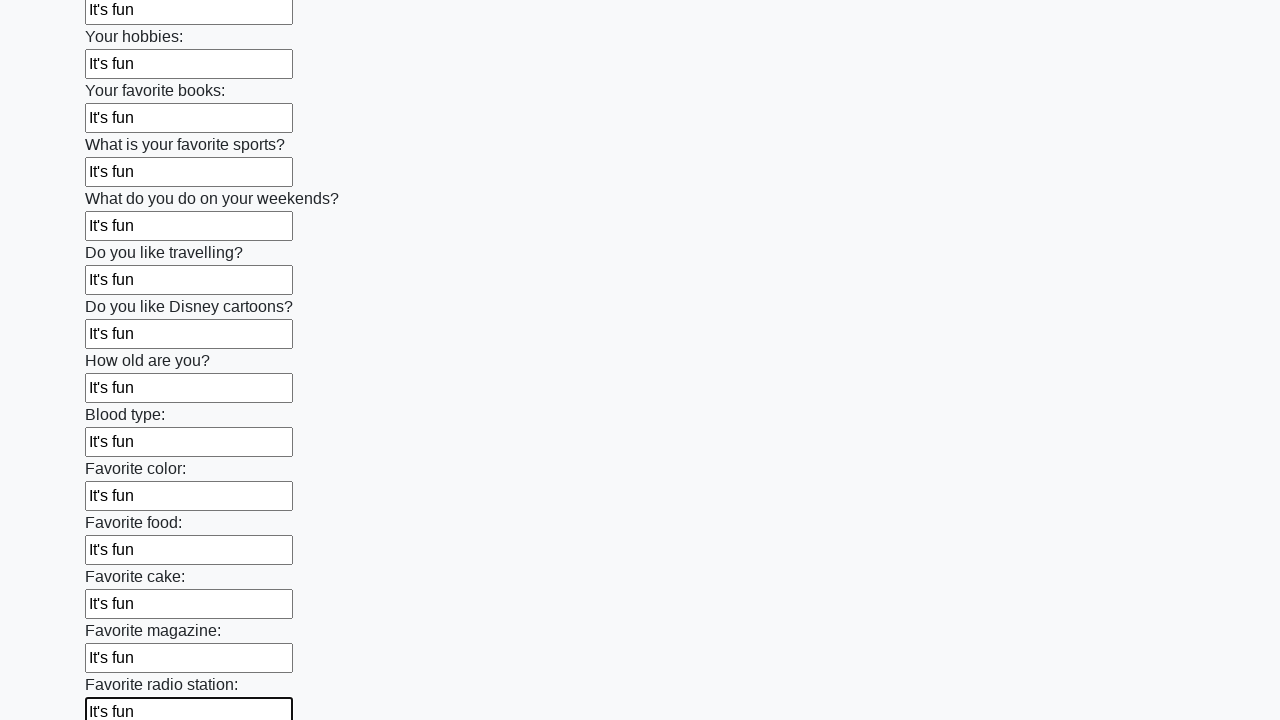

Filled an input field with 'It's fun' on input >> nth=24
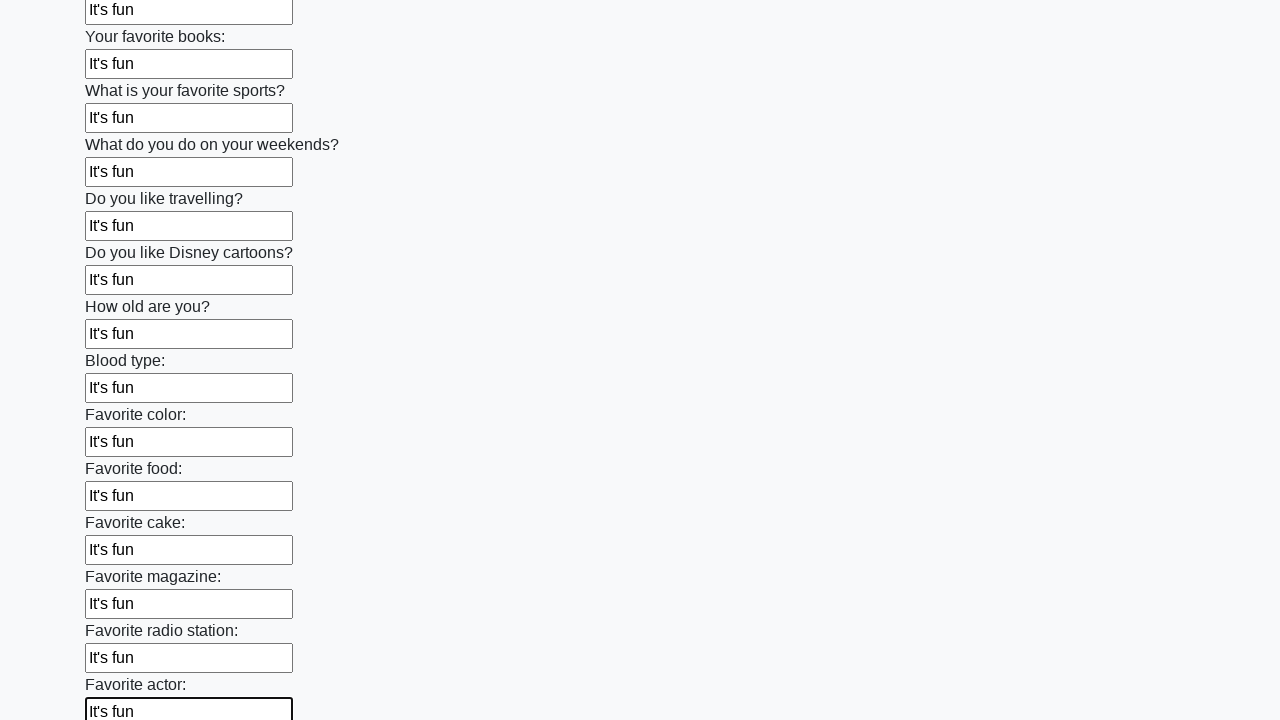

Filled an input field with 'It's fun' on input >> nth=25
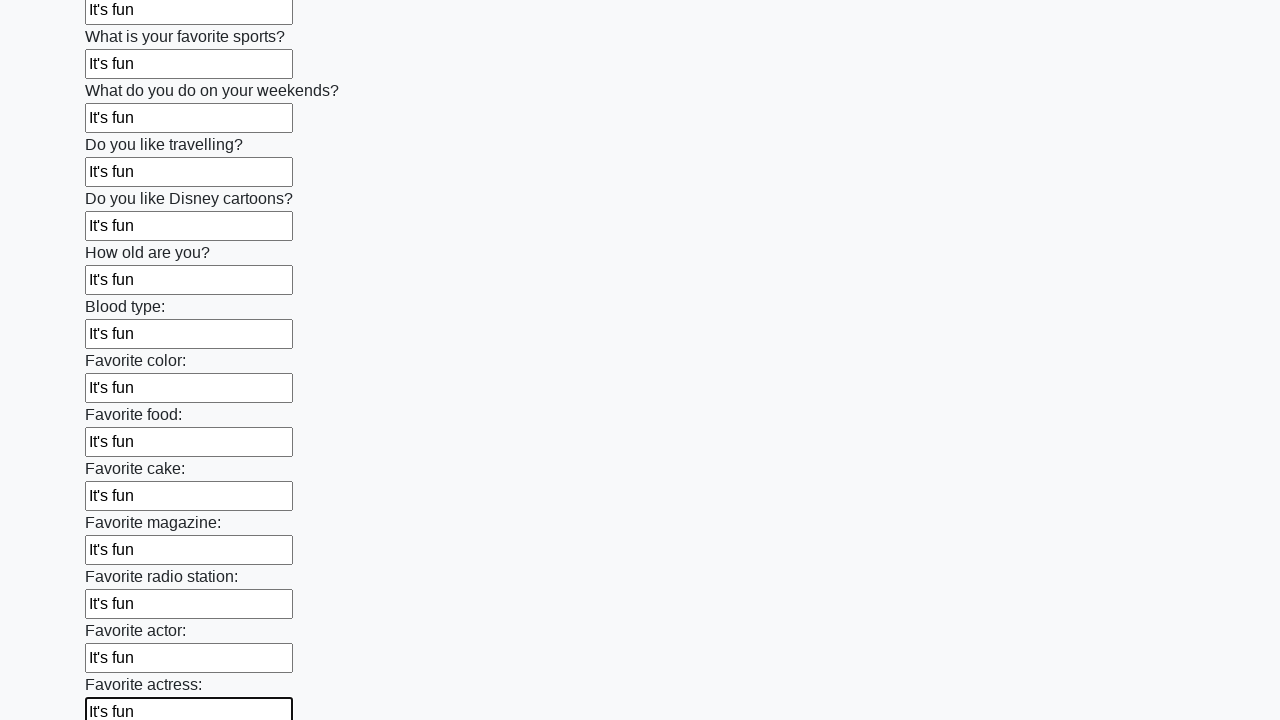

Filled an input field with 'It's fun' on input >> nth=26
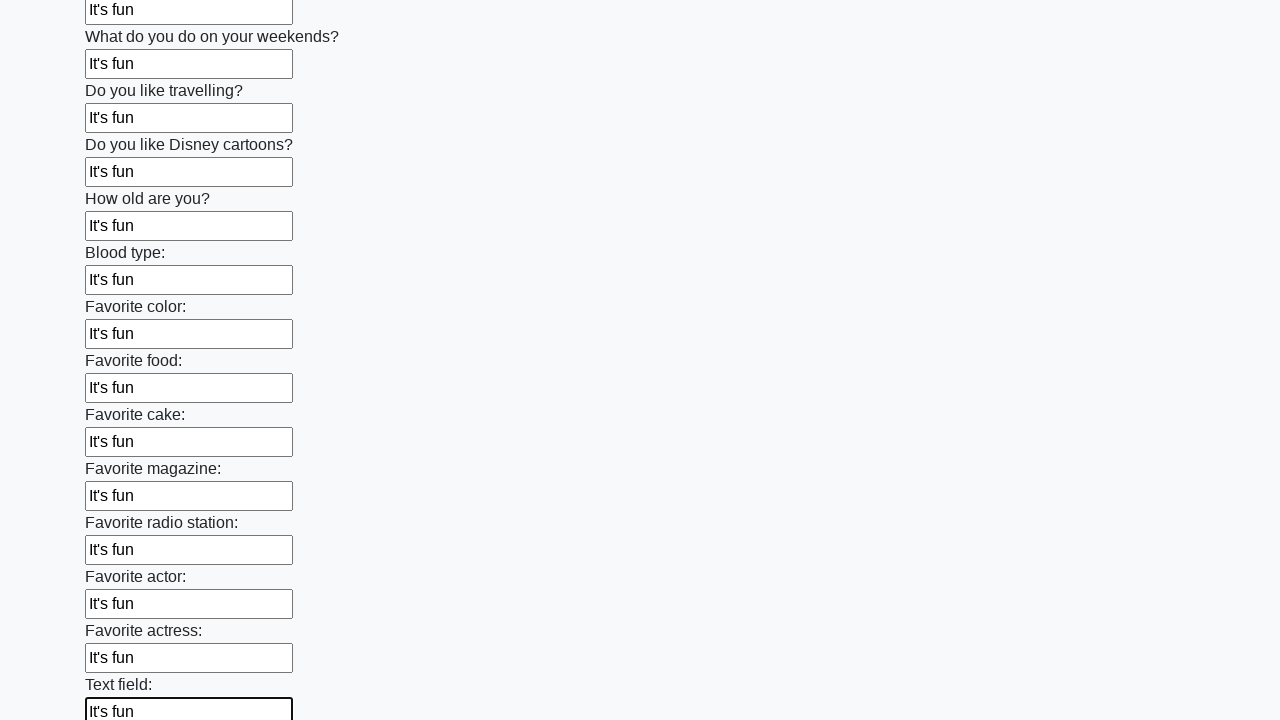

Filled an input field with 'It's fun' on input >> nth=27
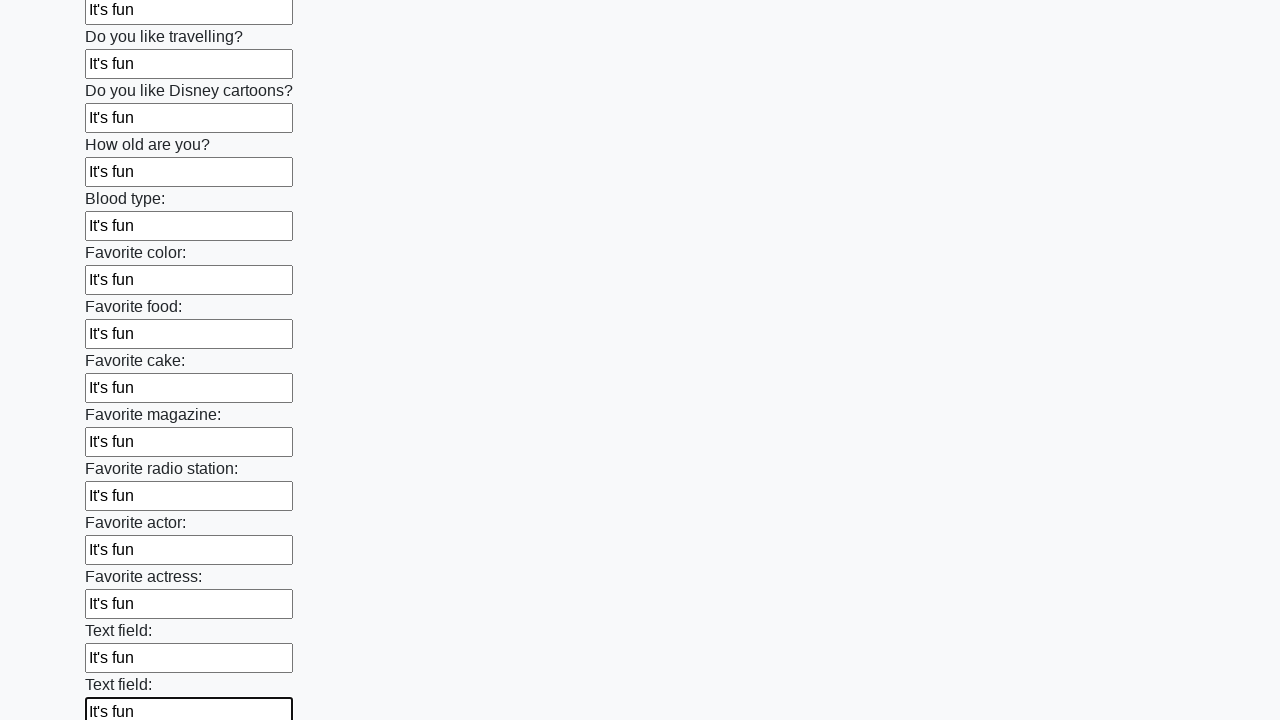

Filled an input field with 'It's fun' on input >> nth=28
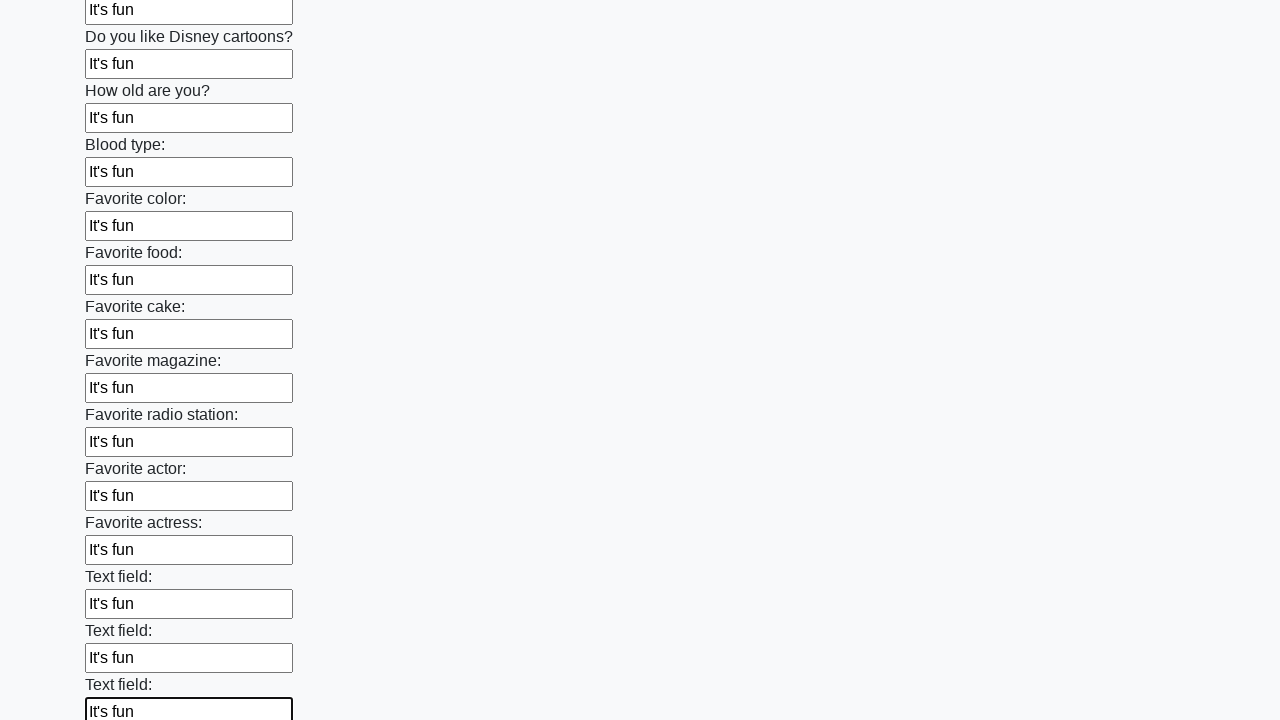

Filled an input field with 'It's fun' on input >> nth=29
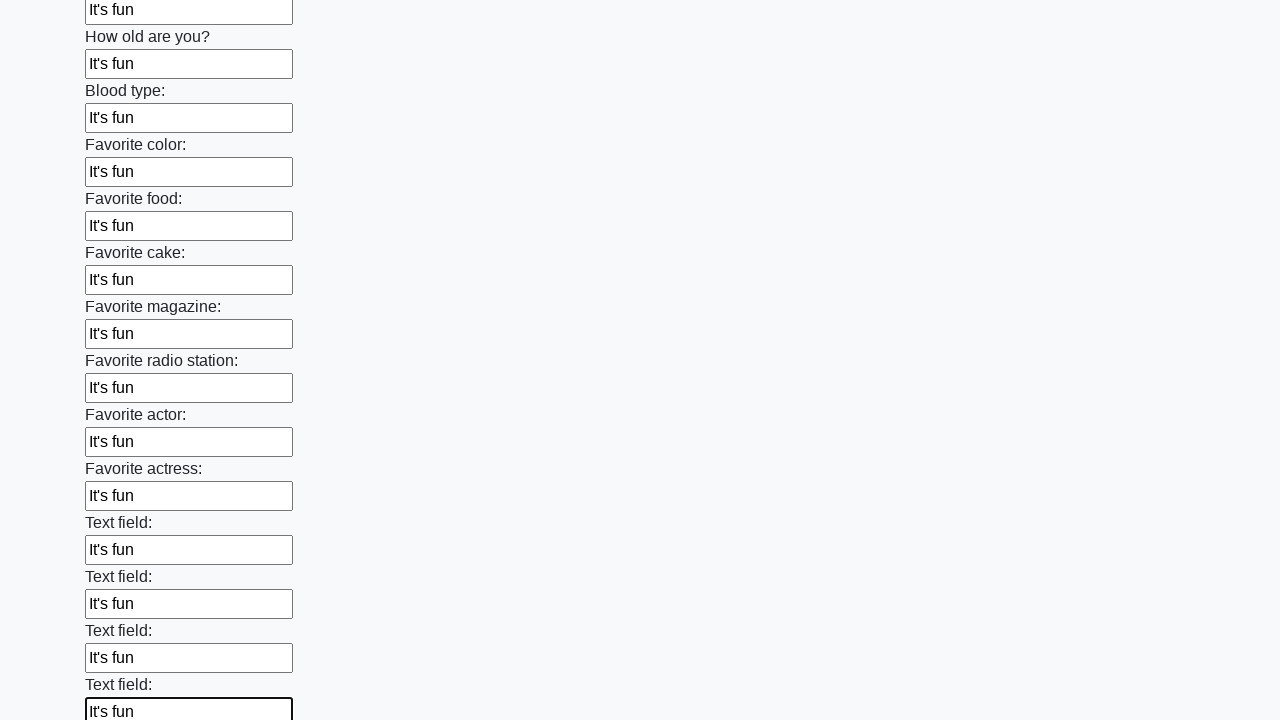

Filled an input field with 'It's fun' on input >> nth=30
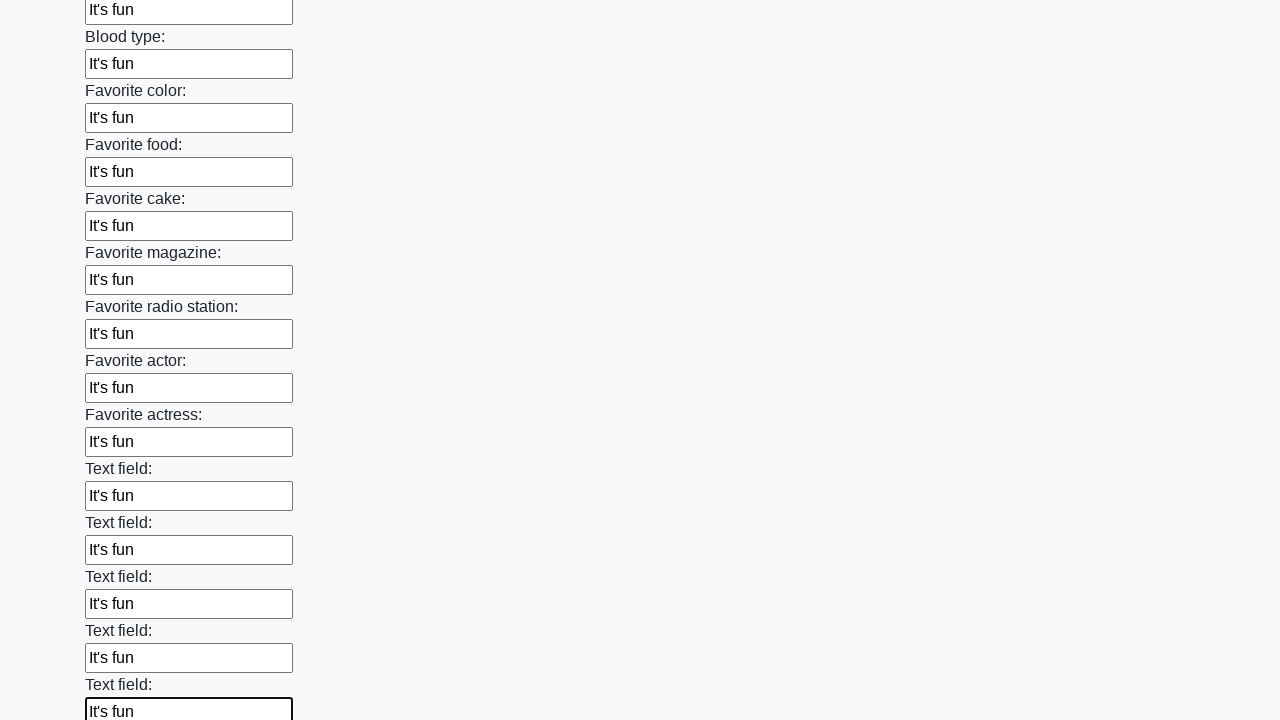

Filled an input field with 'It's fun' on input >> nth=31
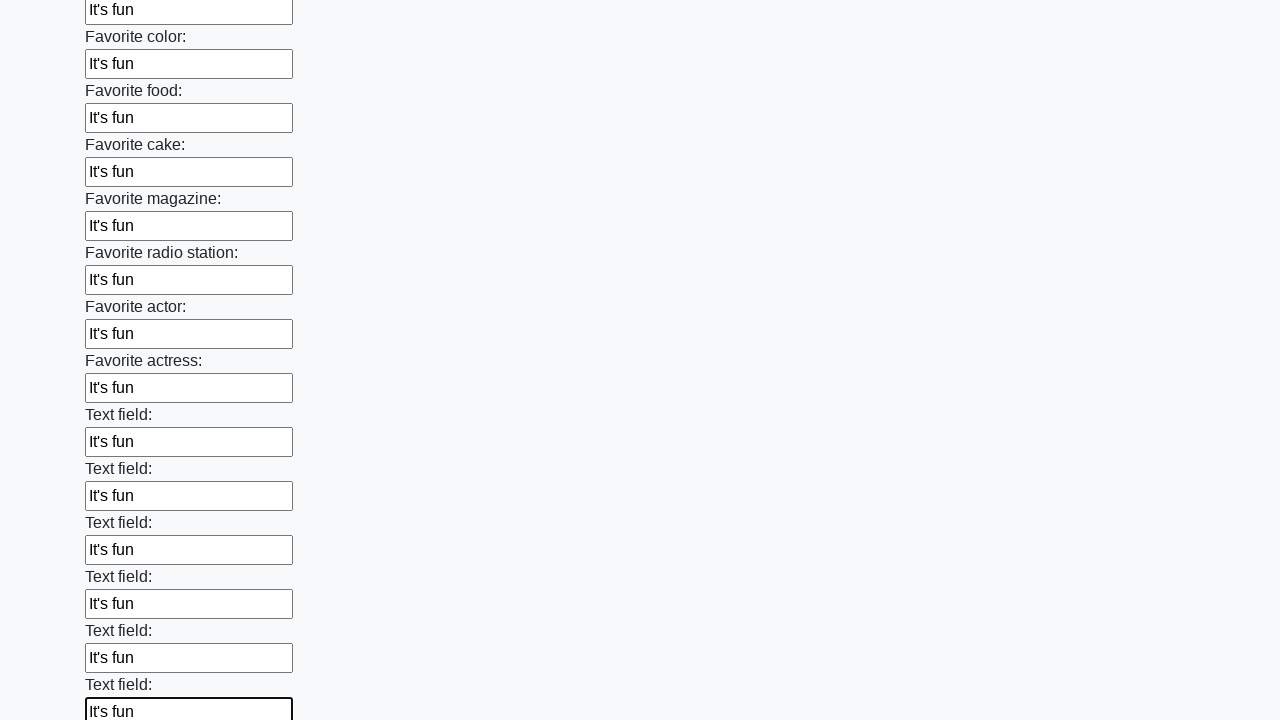

Filled an input field with 'It's fun' on input >> nth=32
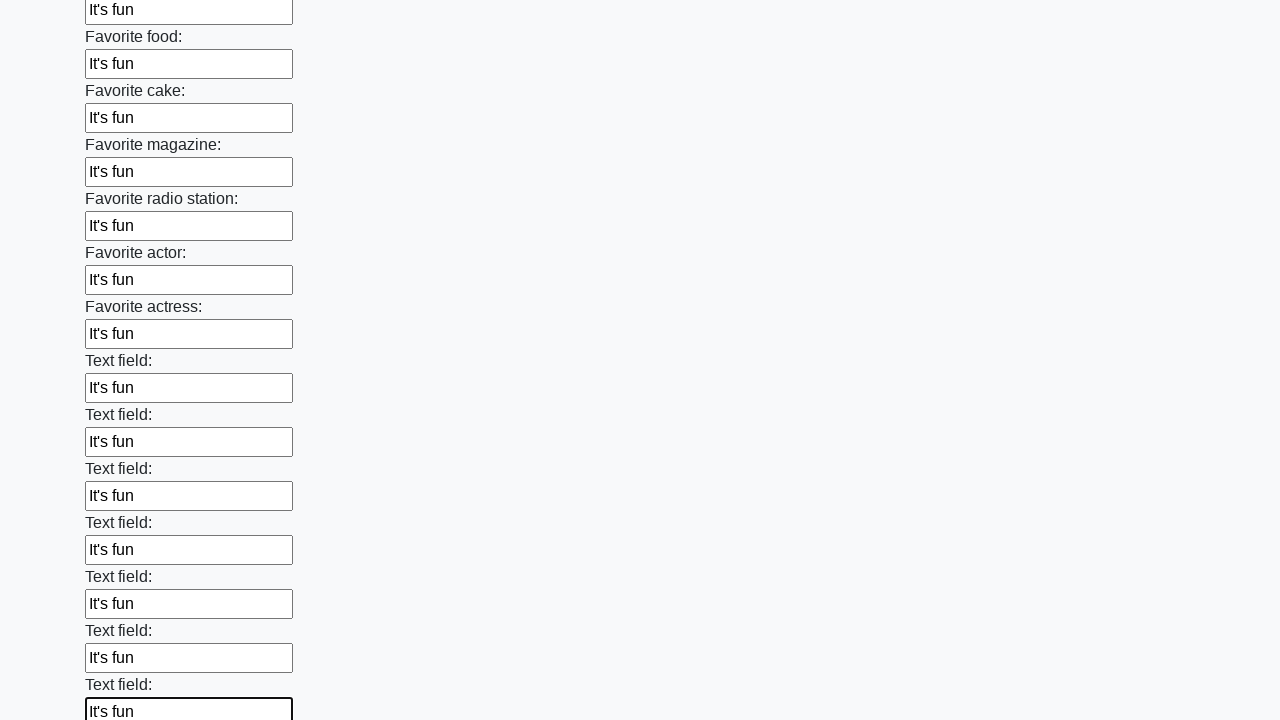

Filled an input field with 'It's fun' on input >> nth=33
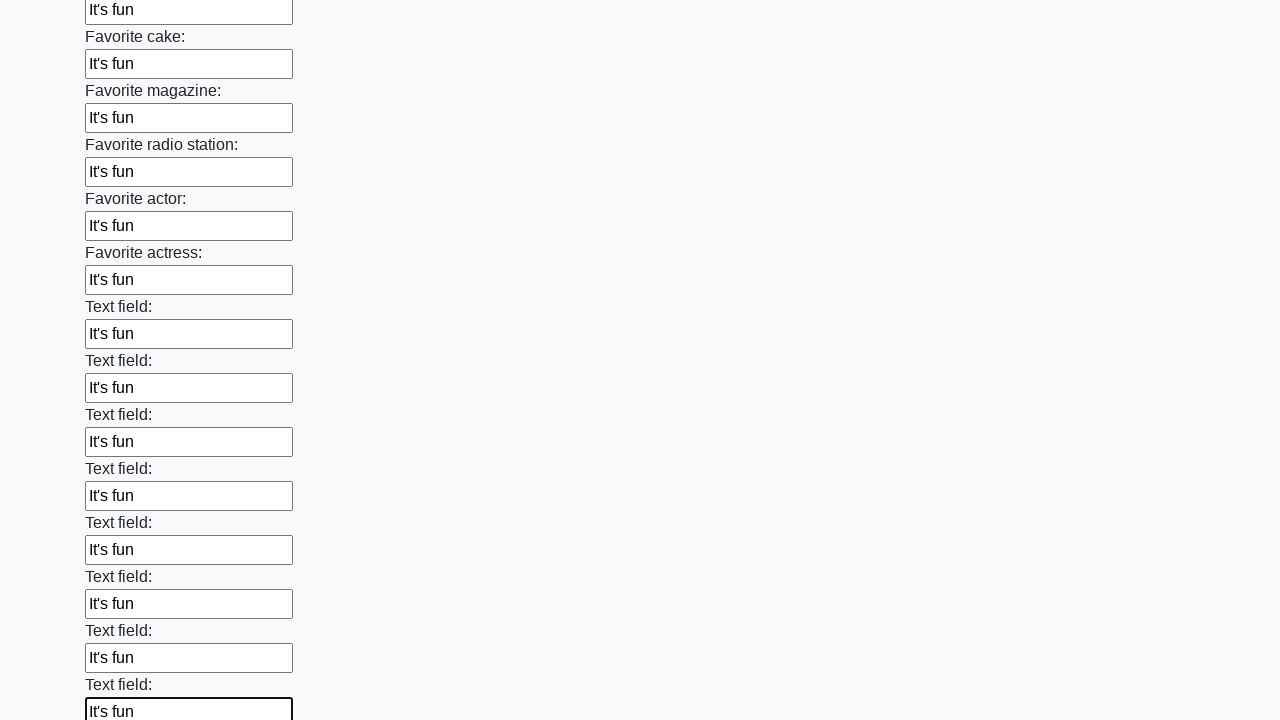

Filled an input field with 'It's fun' on input >> nth=34
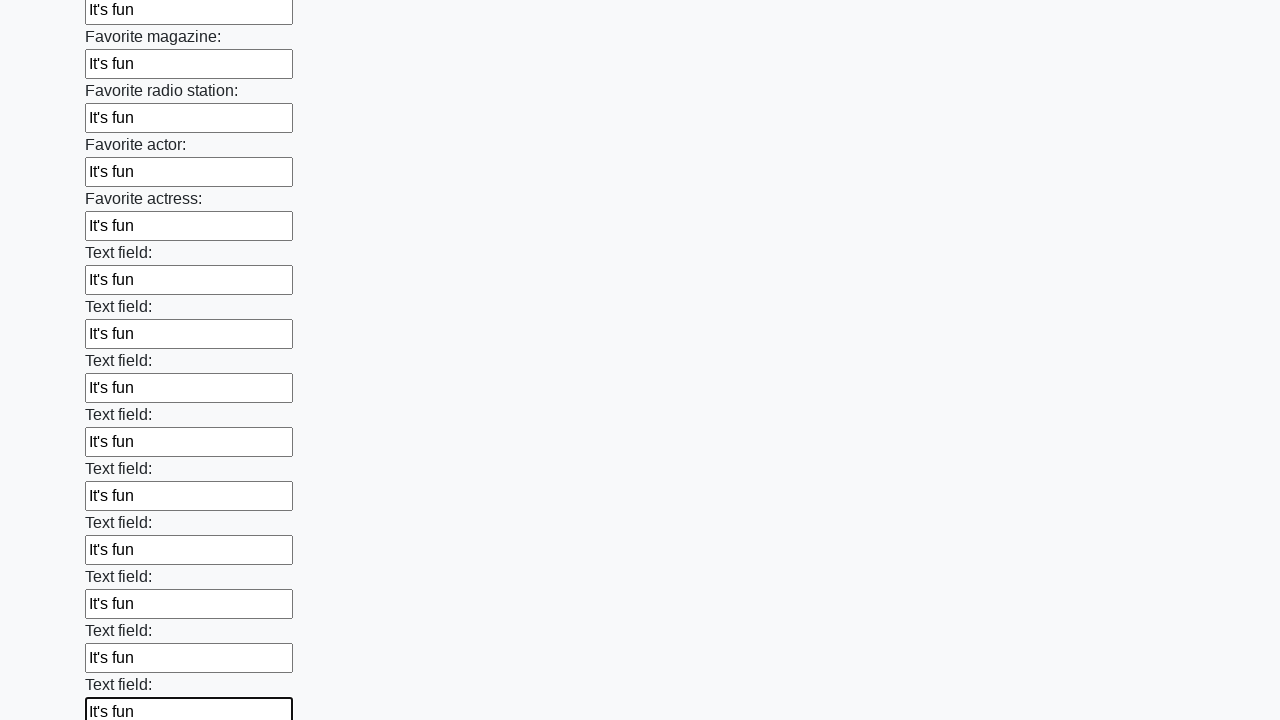

Filled an input field with 'It's fun' on input >> nth=35
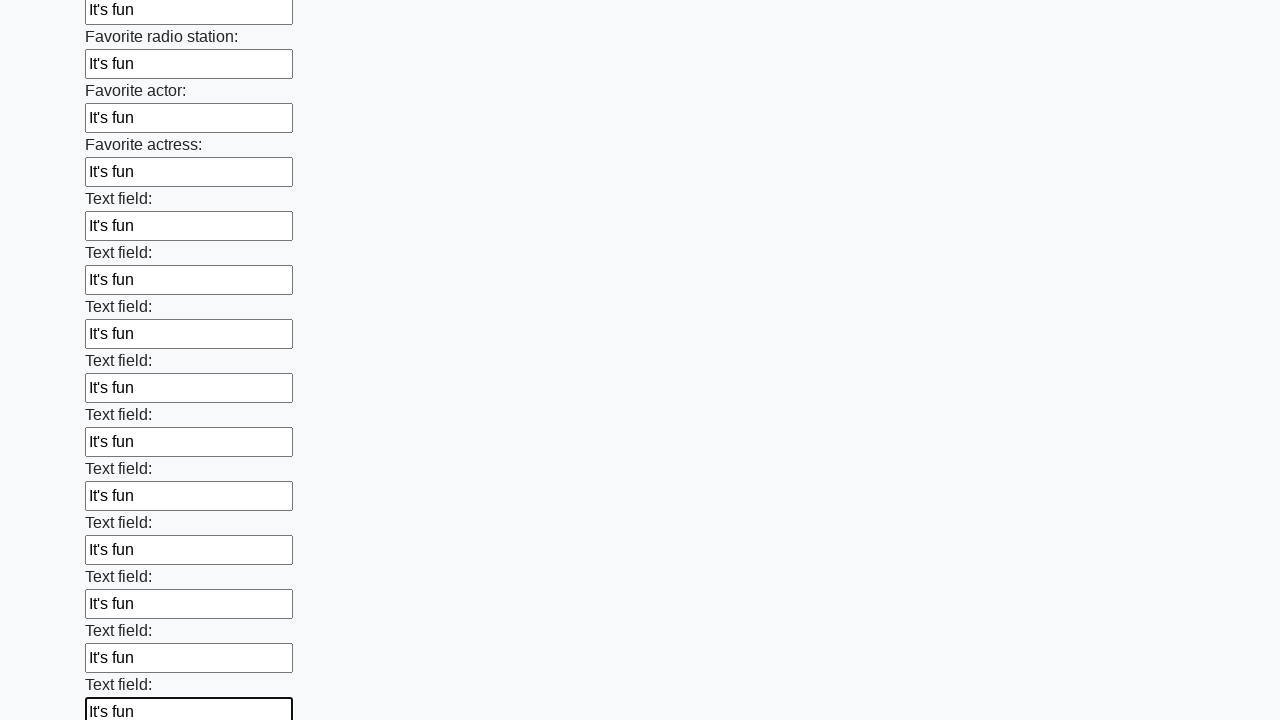

Filled an input field with 'It's fun' on input >> nth=36
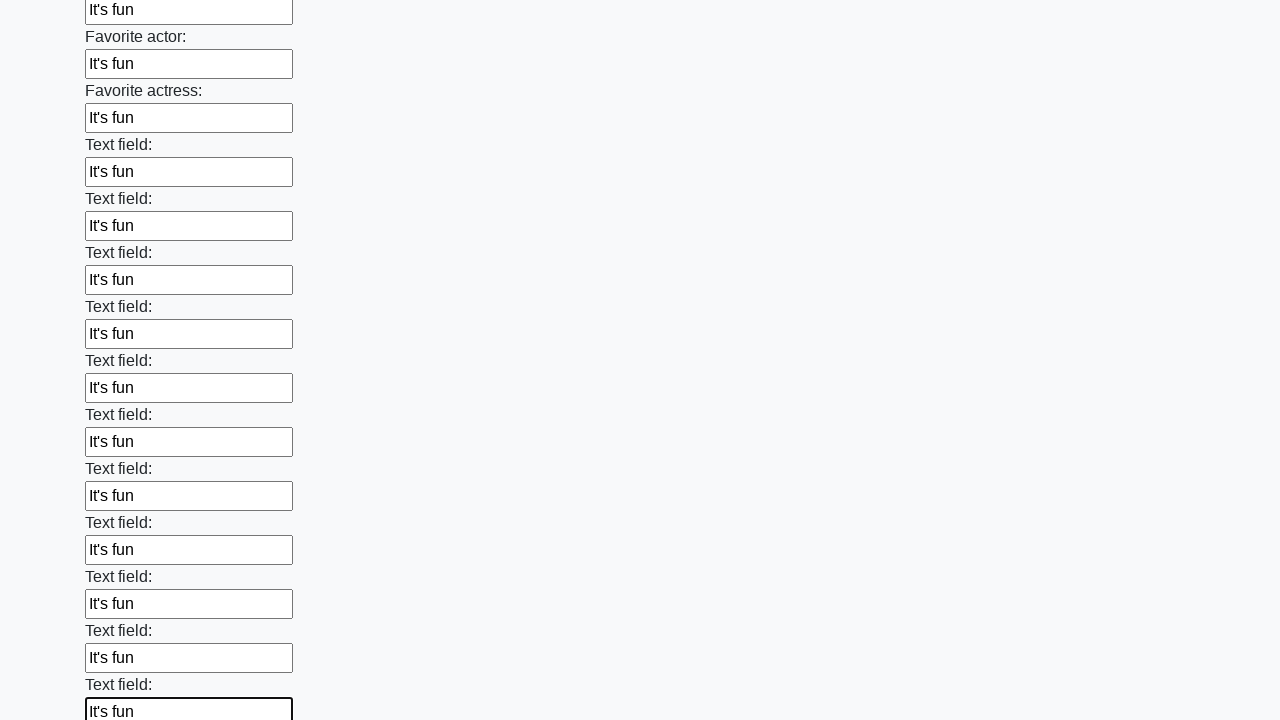

Filled an input field with 'It's fun' on input >> nth=37
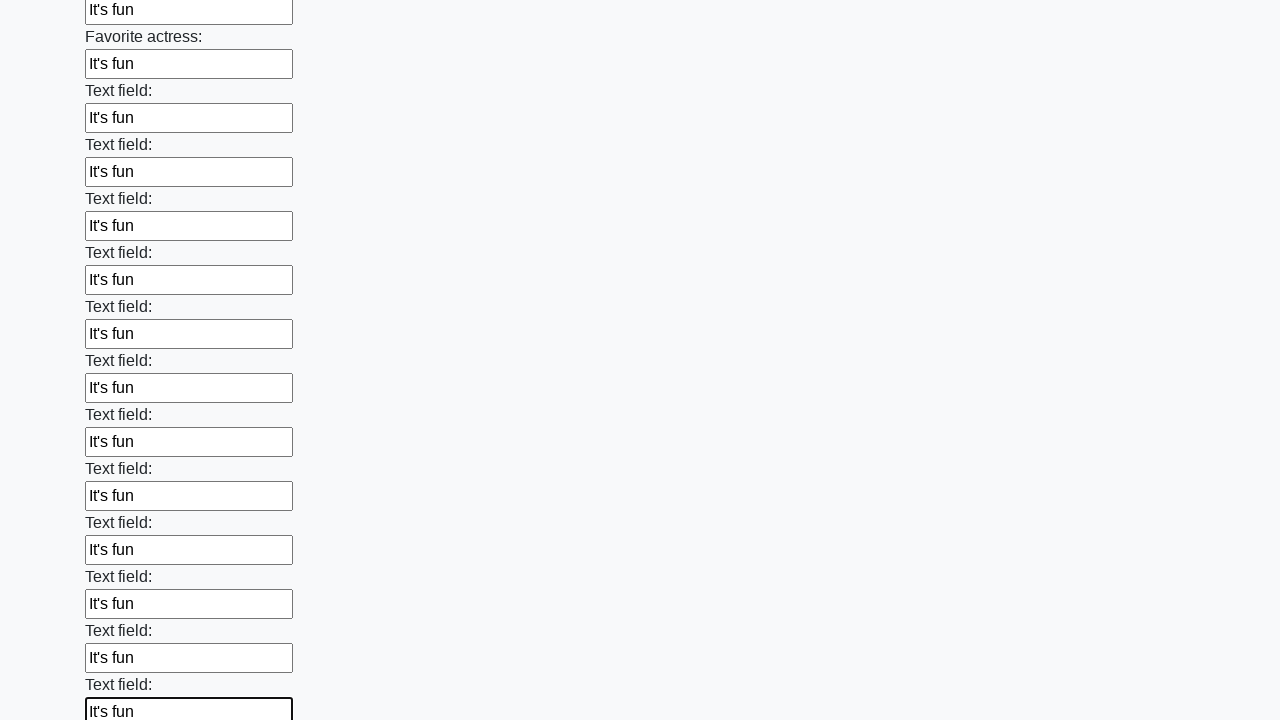

Filled an input field with 'It's fun' on input >> nth=38
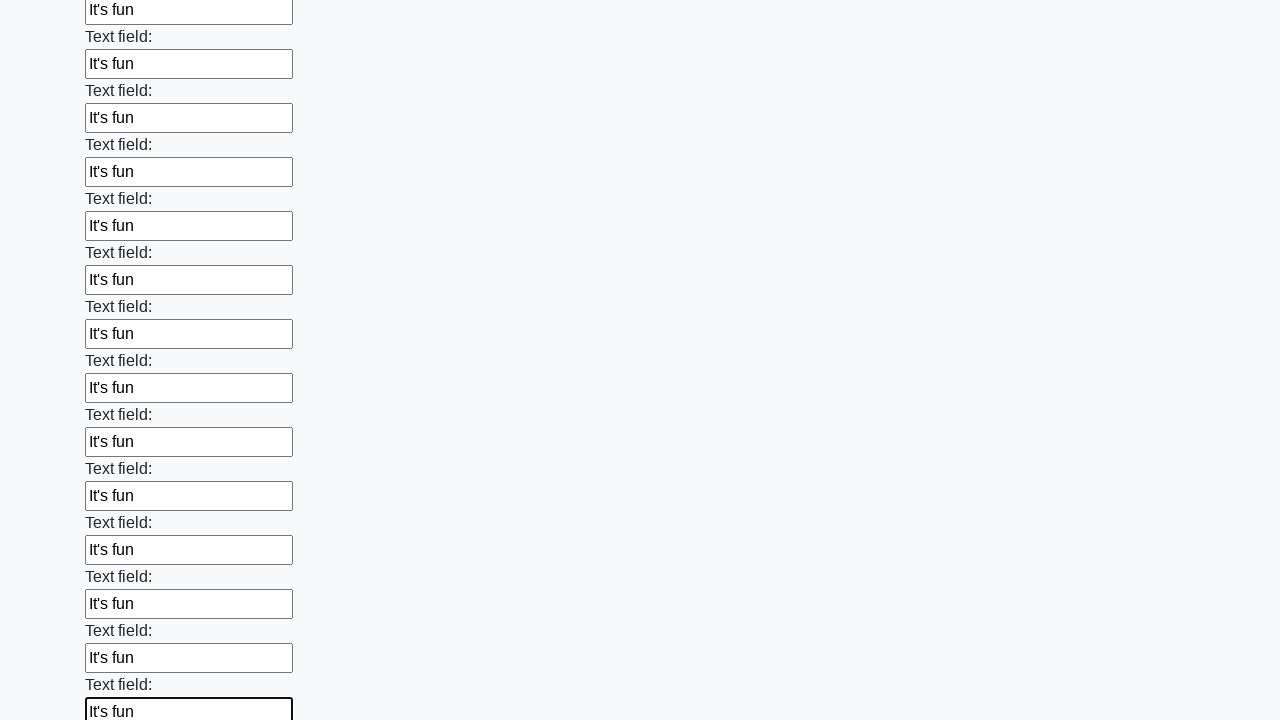

Filled an input field with 'It's fun' on input >> nth=39
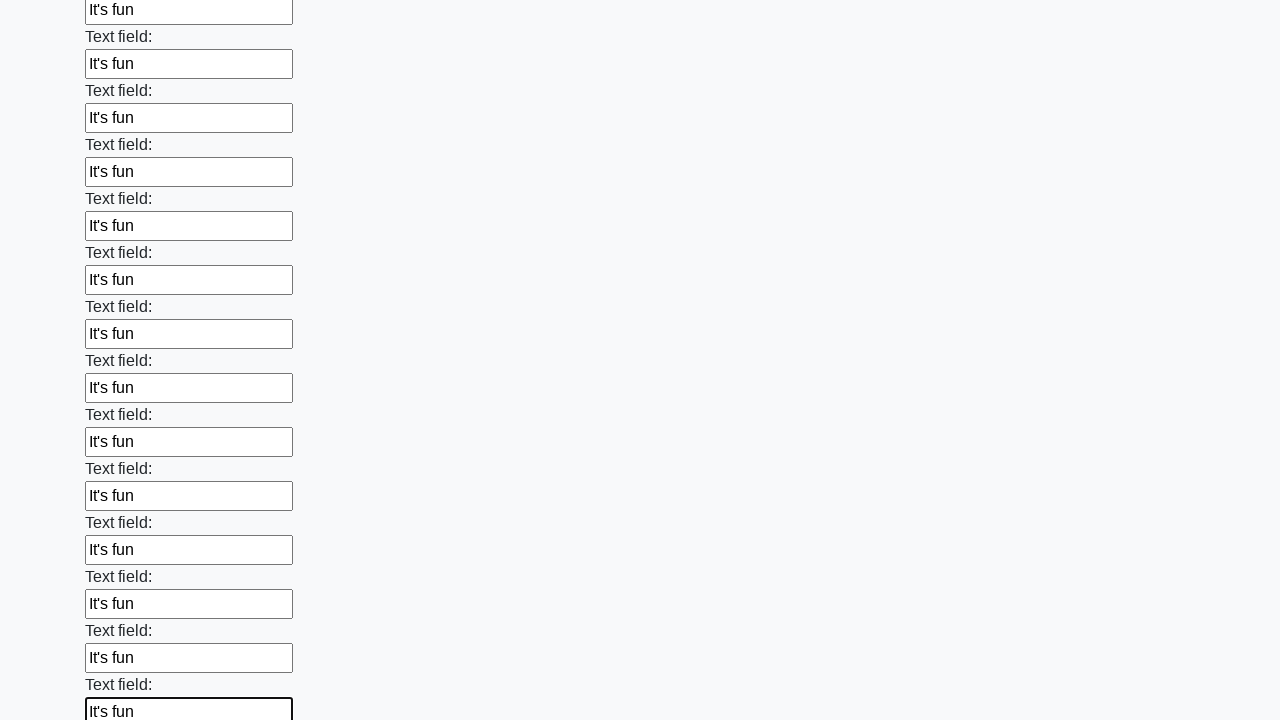

Filled an input field with 'It's fun' on input >> nth=40
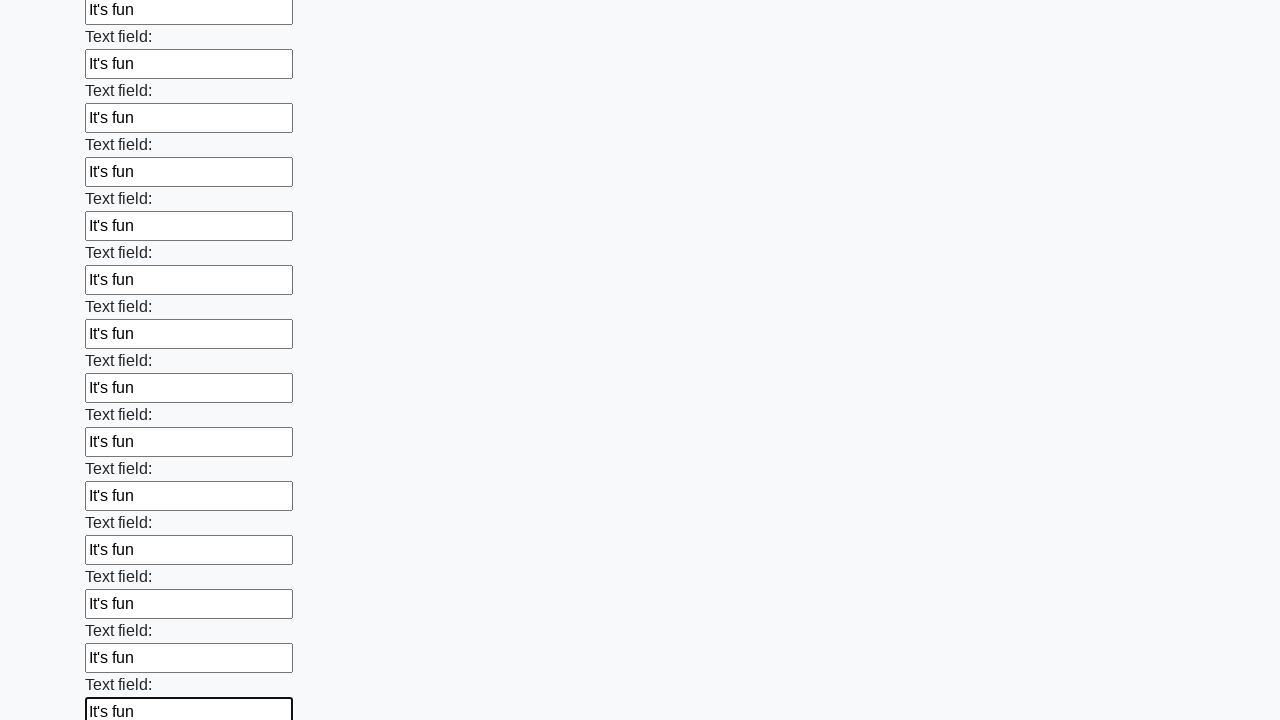

Filled an input field with 'It's fun' on input >> nth=41
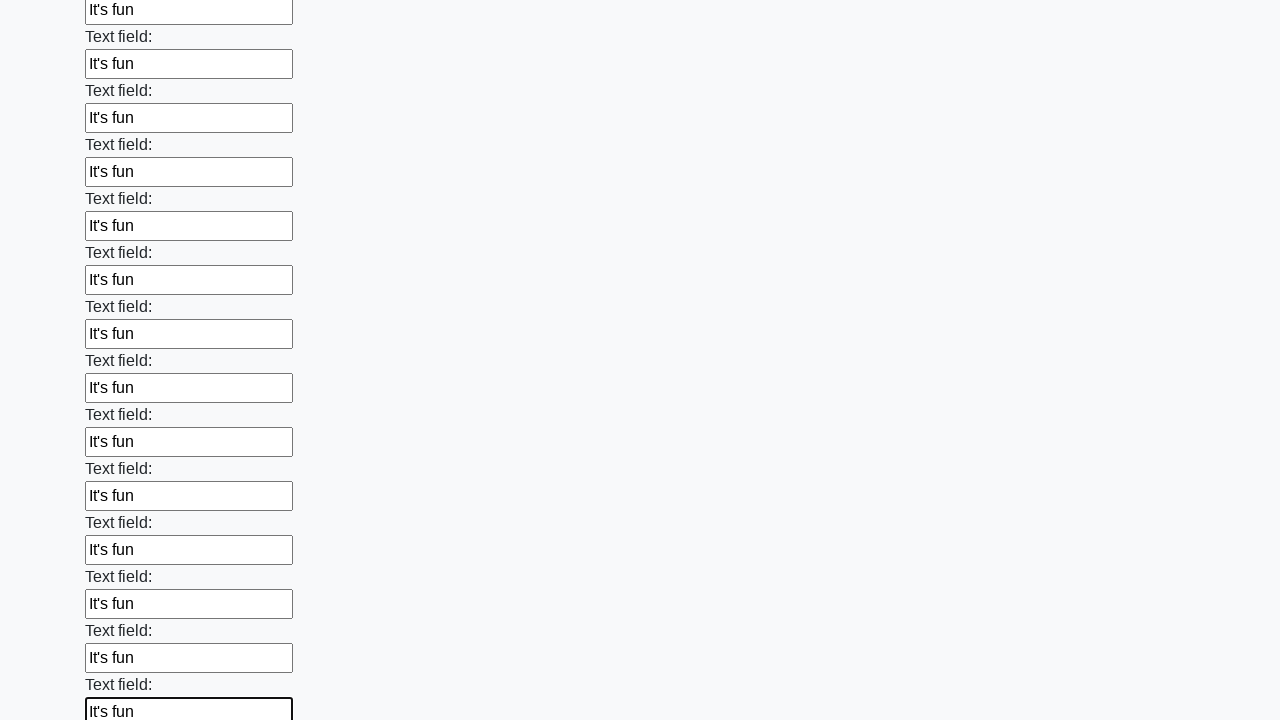

Filled an input field with 'It's fun' on input >> nth=42
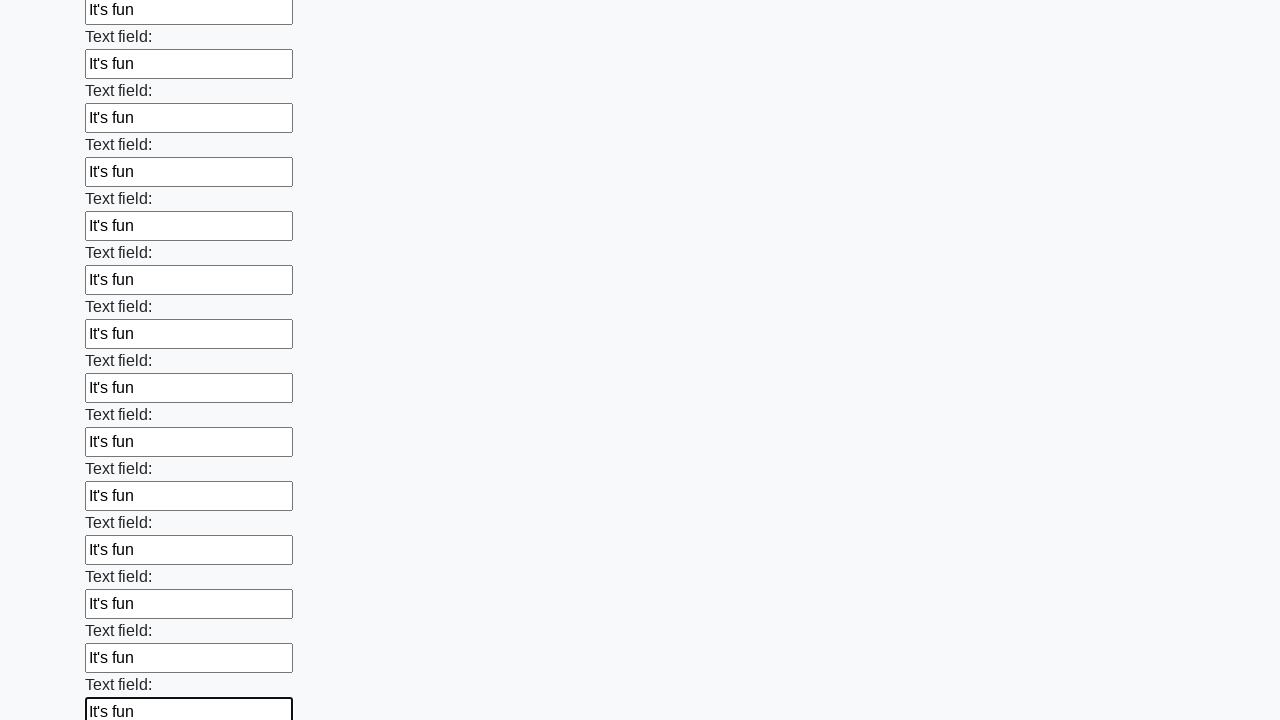

Filled an input field with 'It's fun' on input >> nth=43
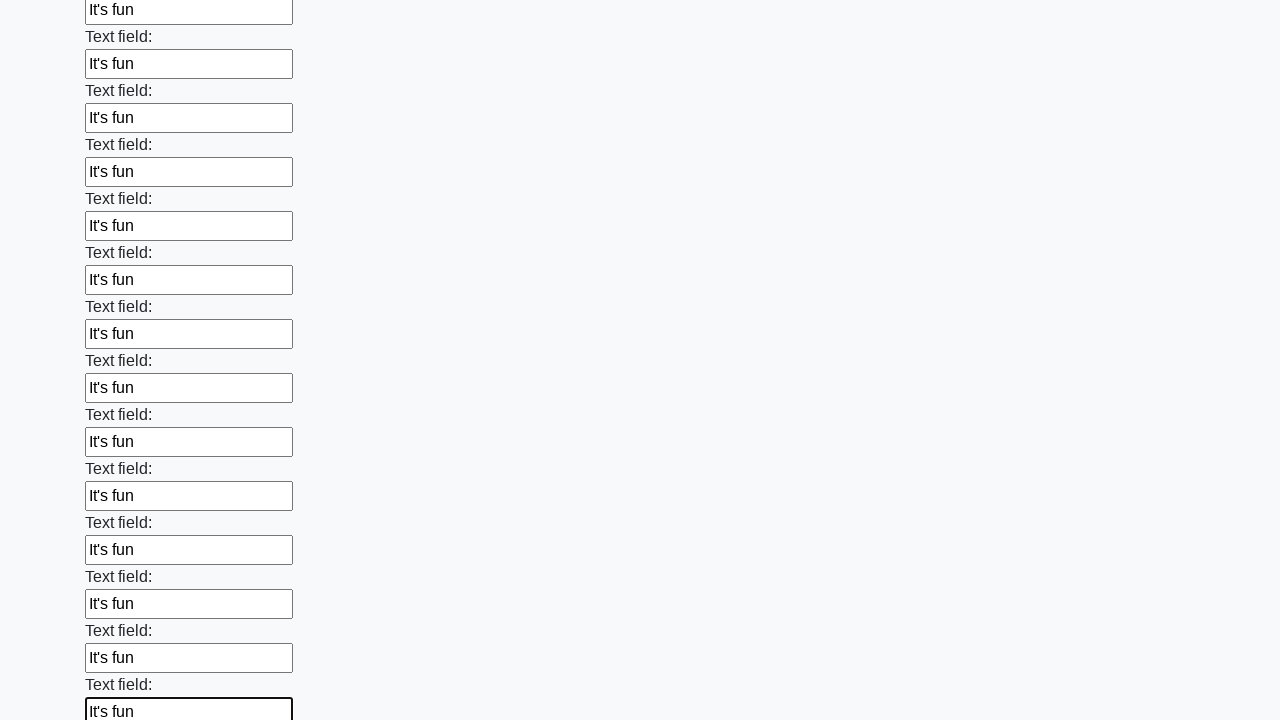

Filled an input field with 'It's fun' on input >> nth=44
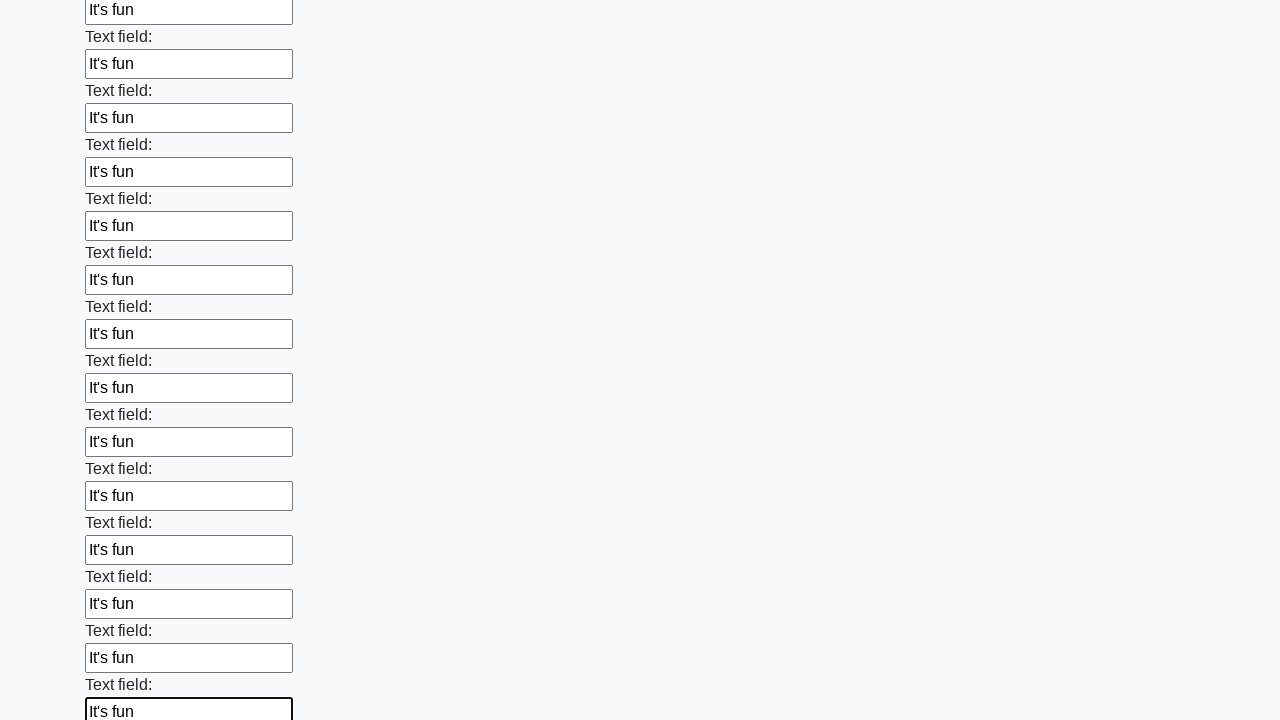

Filled an input field with 'It's fun' on input >> nth=45
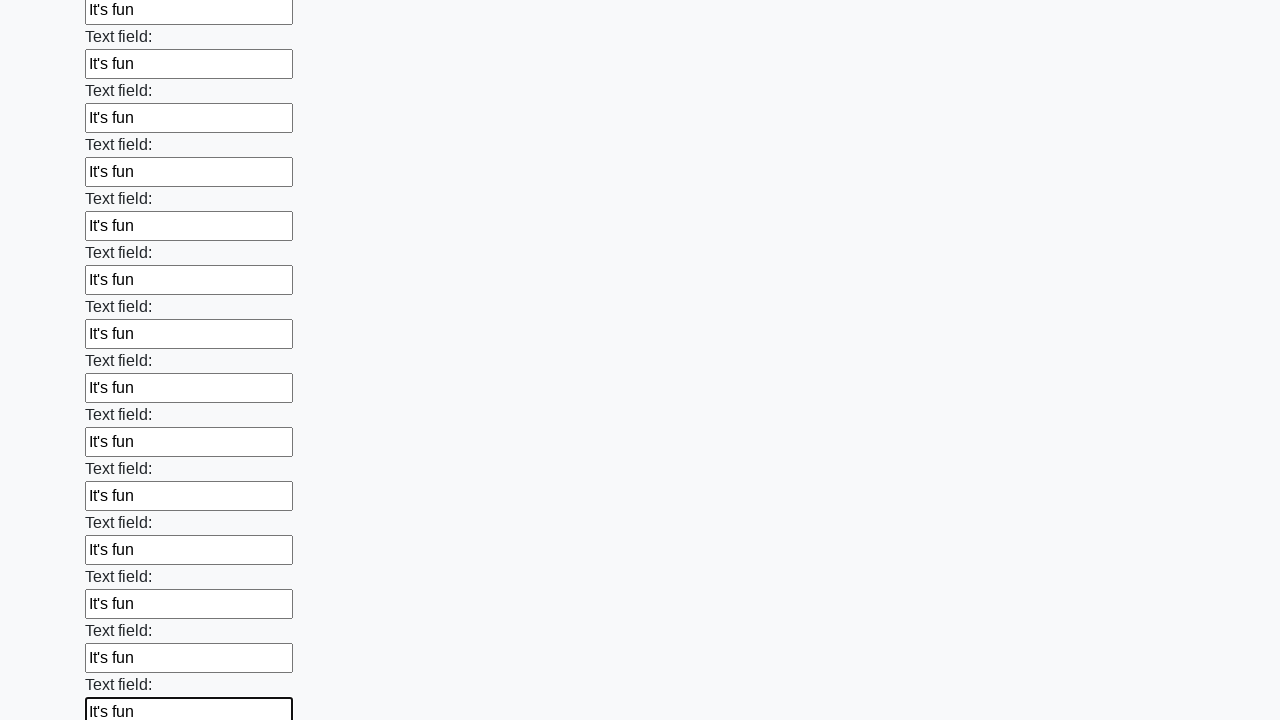

Filled an input field with 'It's fun' on input >> nth=46
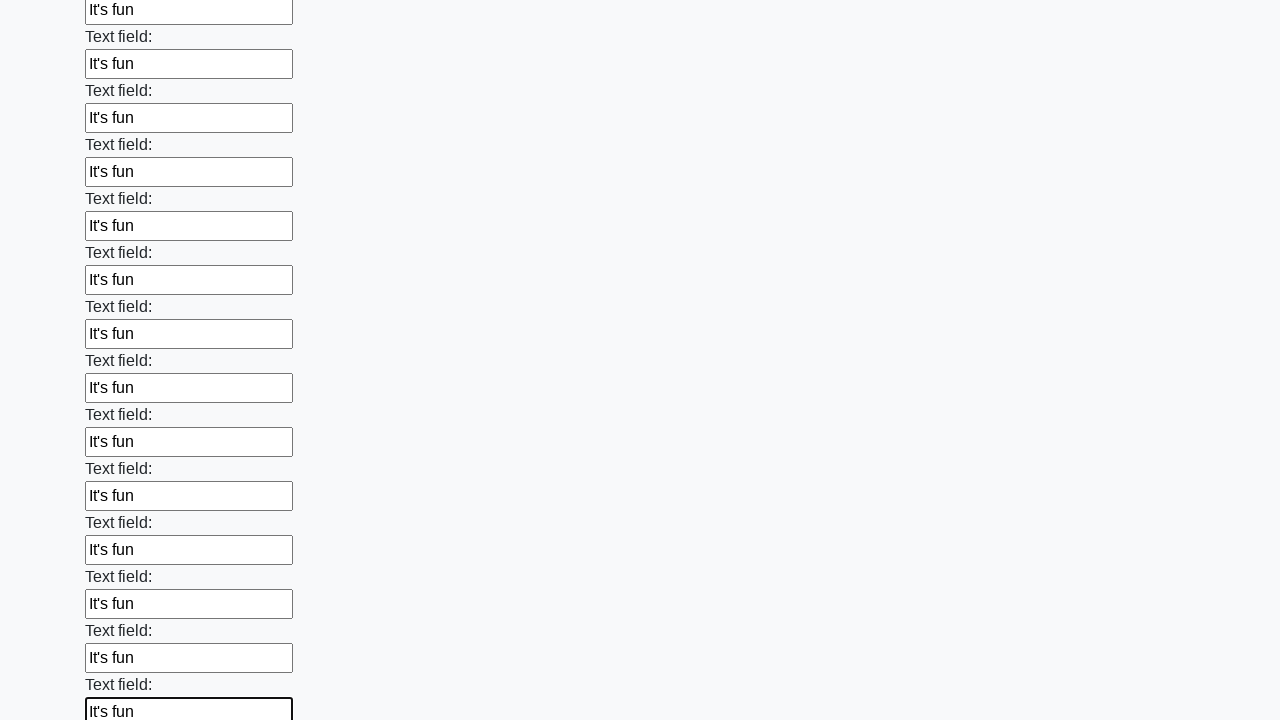

Filled an input field with 'It's fun' on input >> nth=47
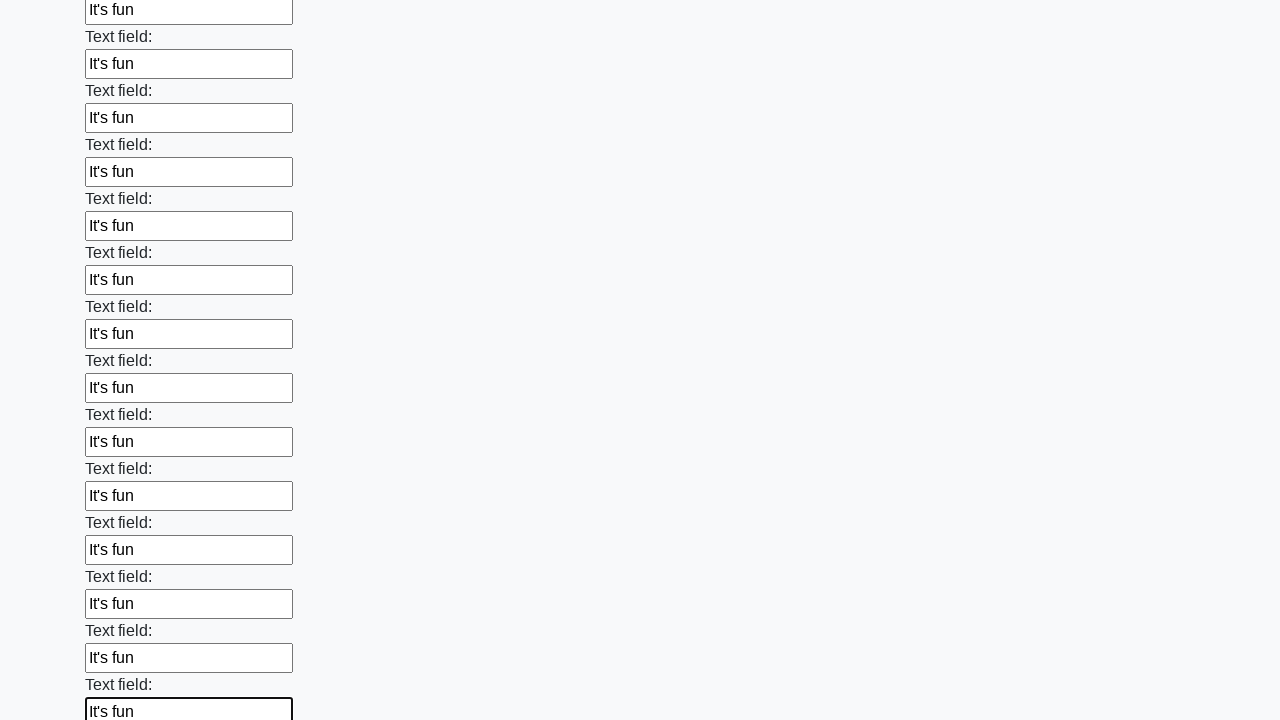

Filled an input field with 'It's fun' on input >> nth=48
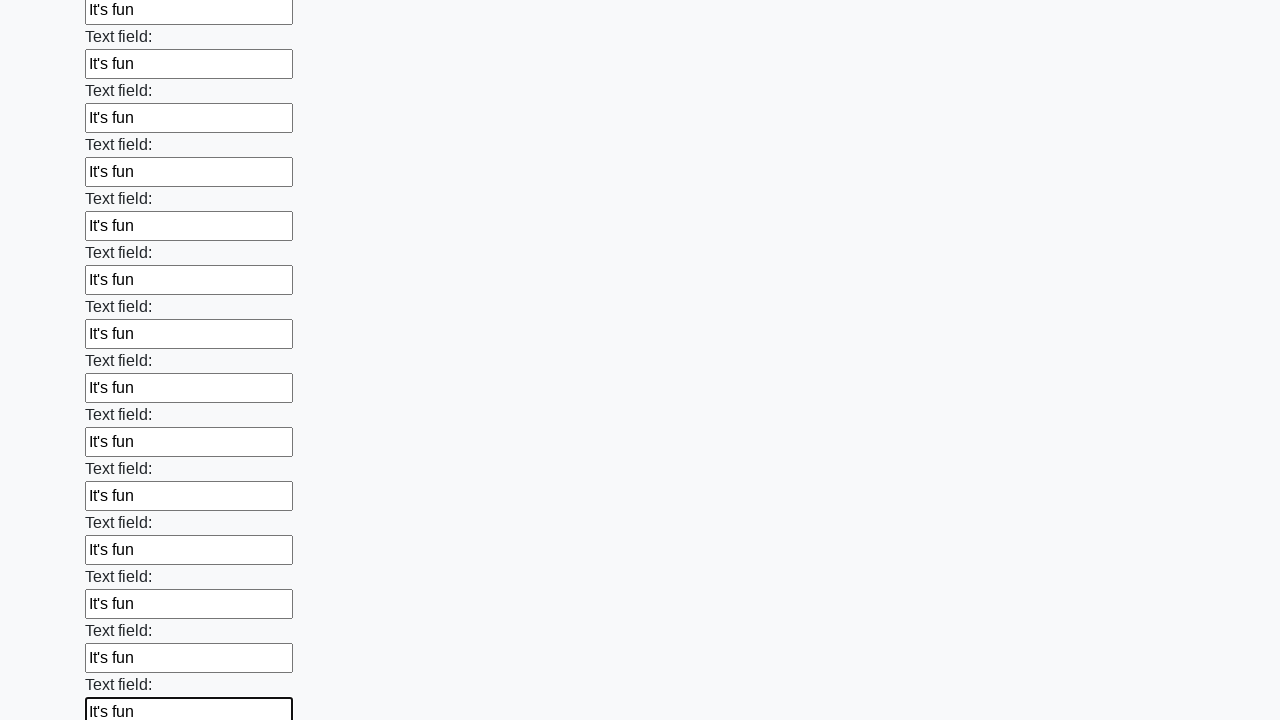

Filled an input field with 'It's fun' on input >> nth=49
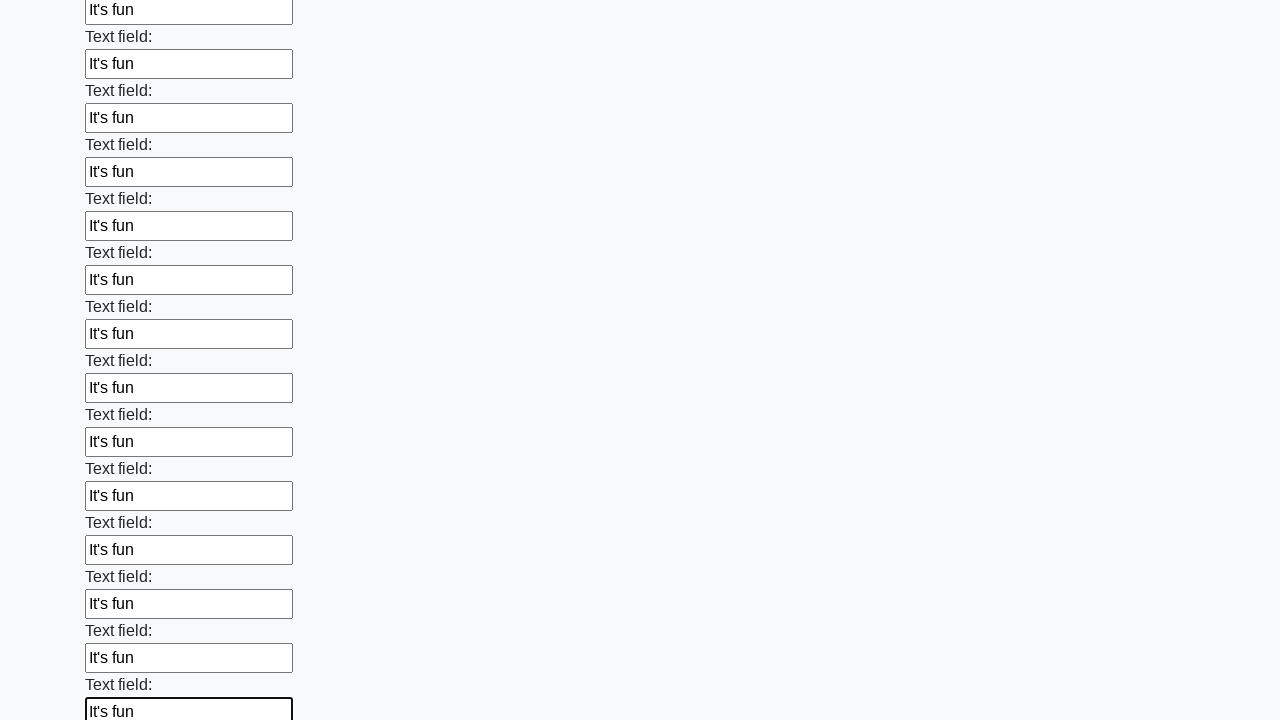

Filled an input field with 'It's fun' on input >> nth=50
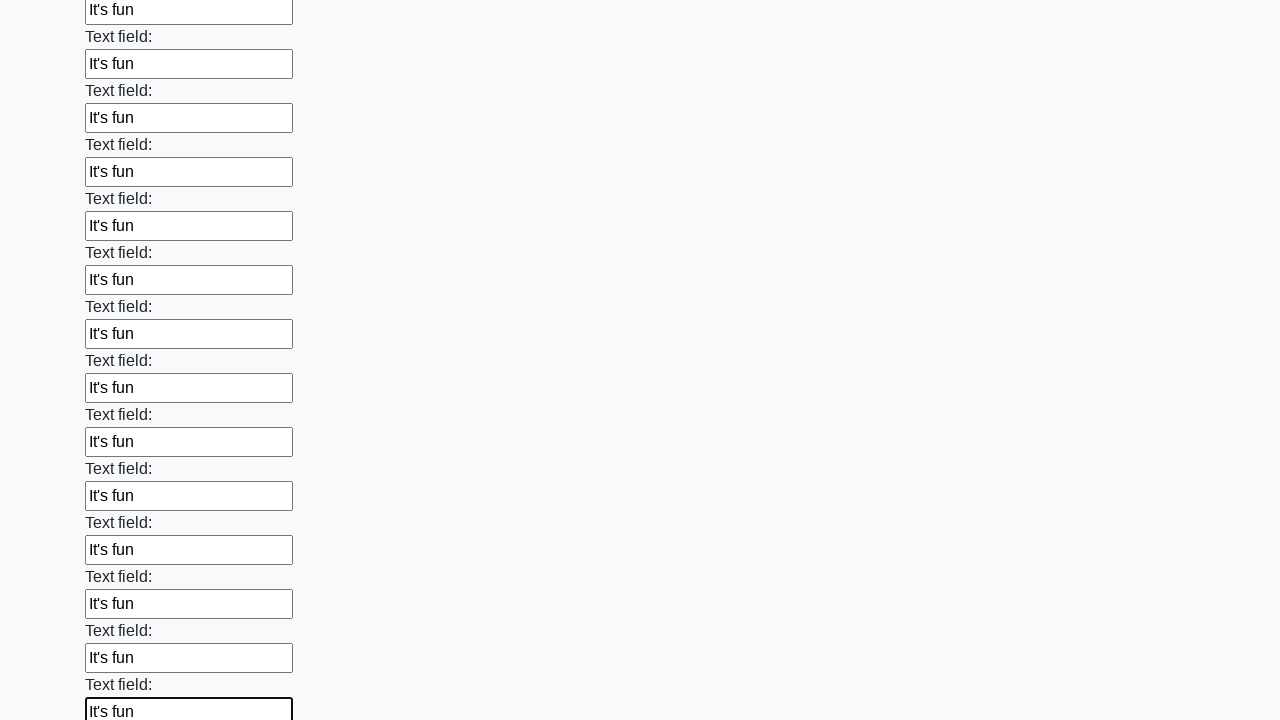

Filled an input field with 'It's fun' on input >> nth=51
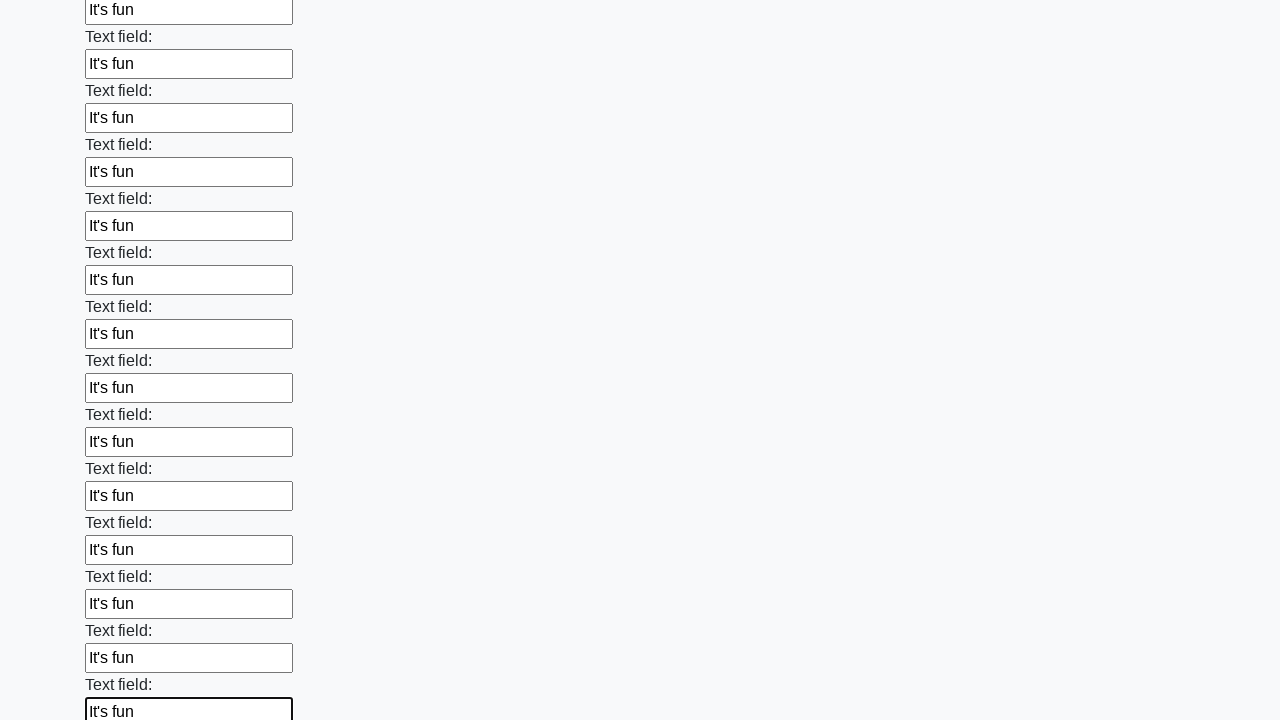

Filled an input field with 'It's fun' on input >> nth=52
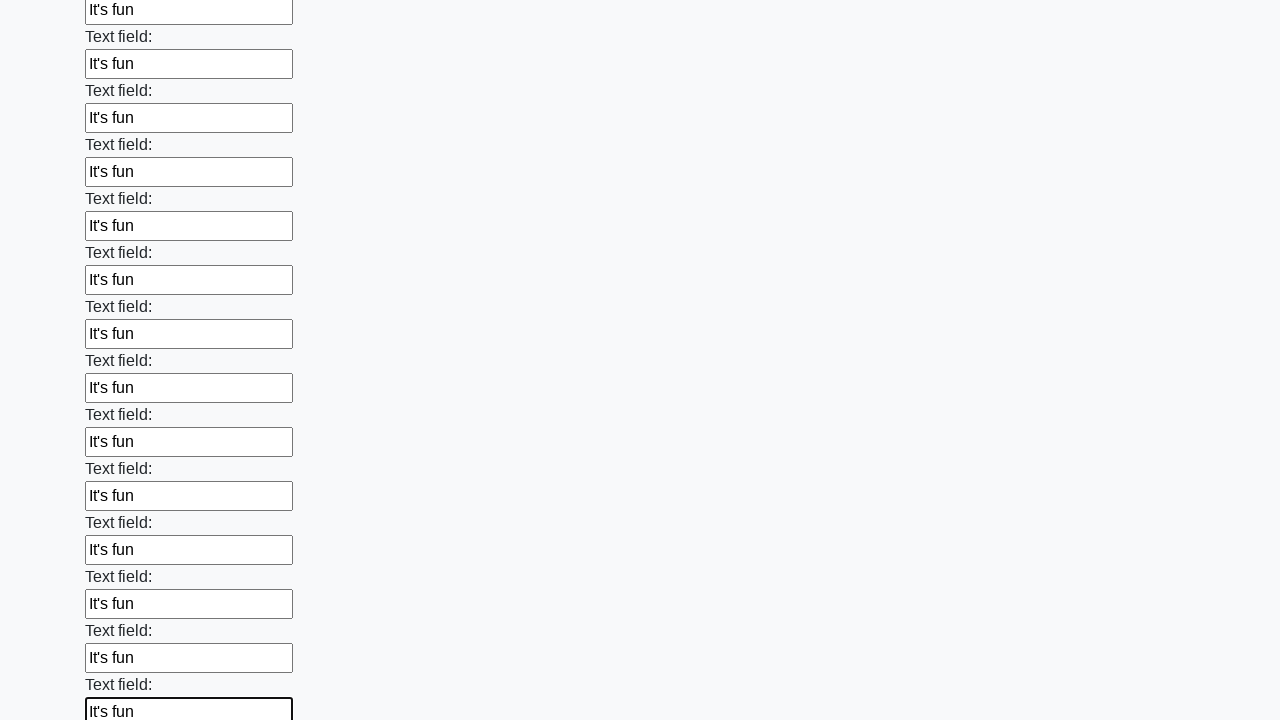

Filled an input field with 'It's fun' on input >> nth=53
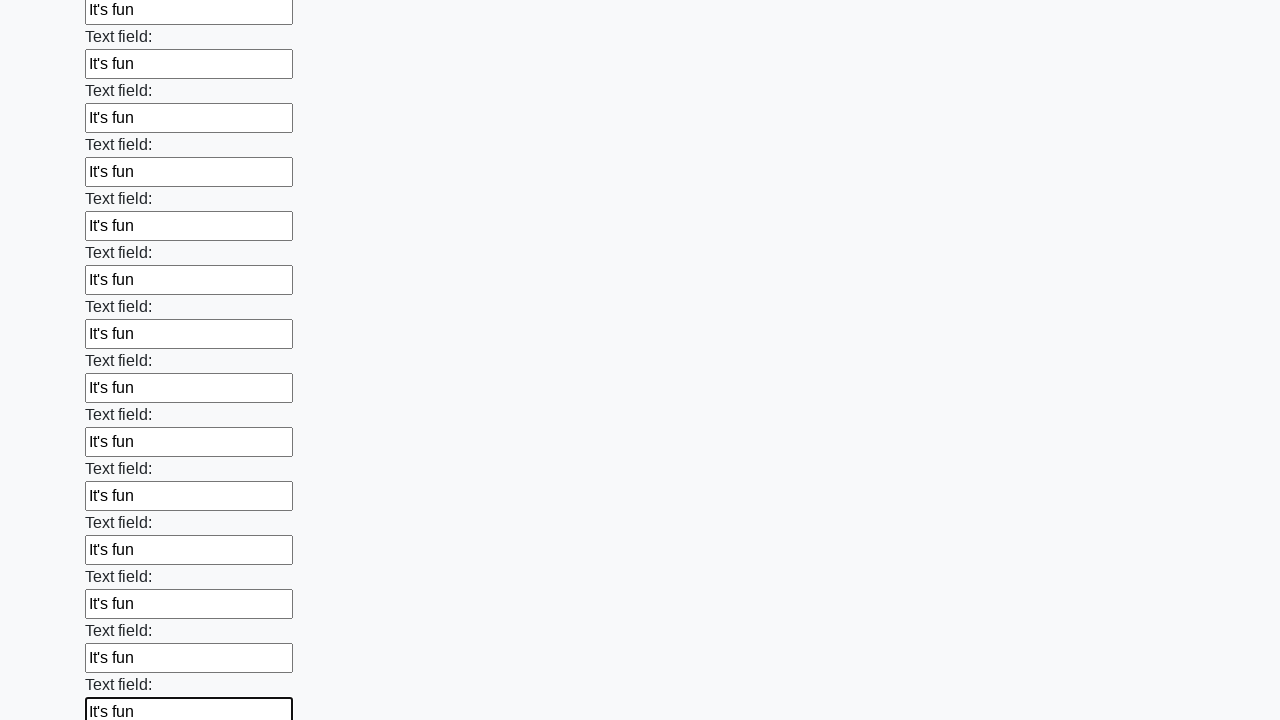

Filled an input field with 'It's fun' on input >> nth=54
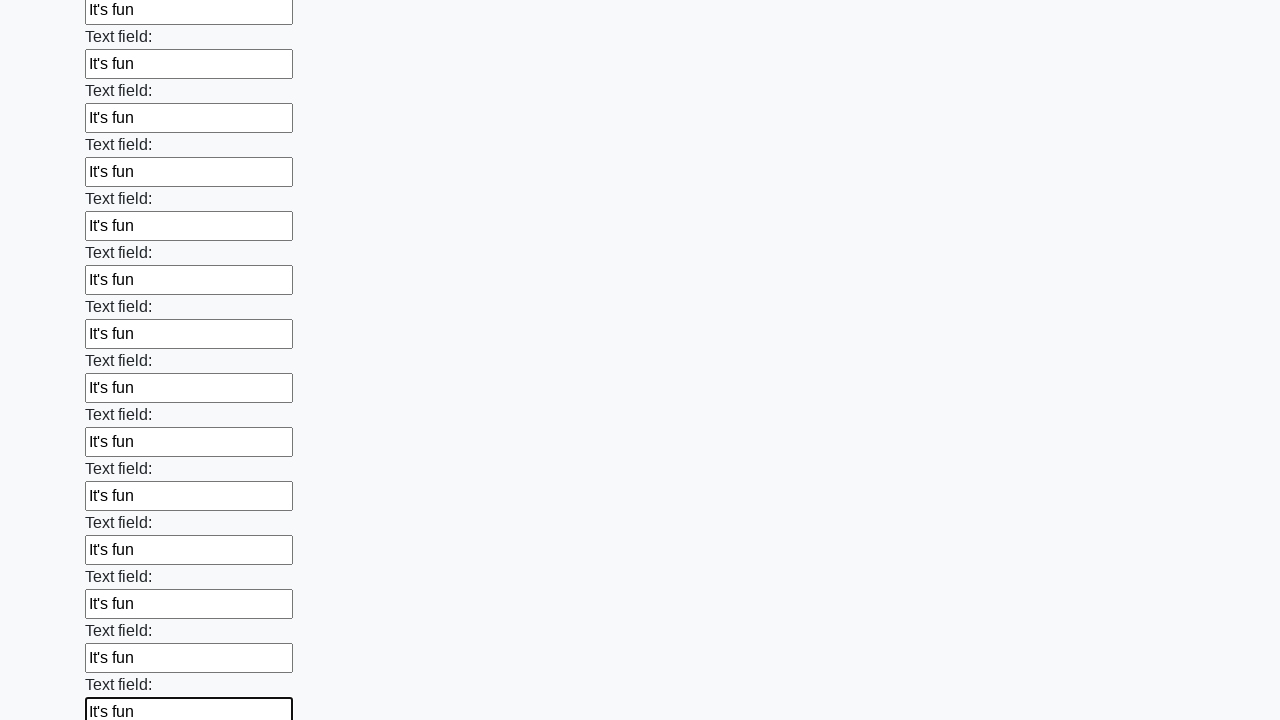

Filled an input field with 'It's fun' on input >> nth=55
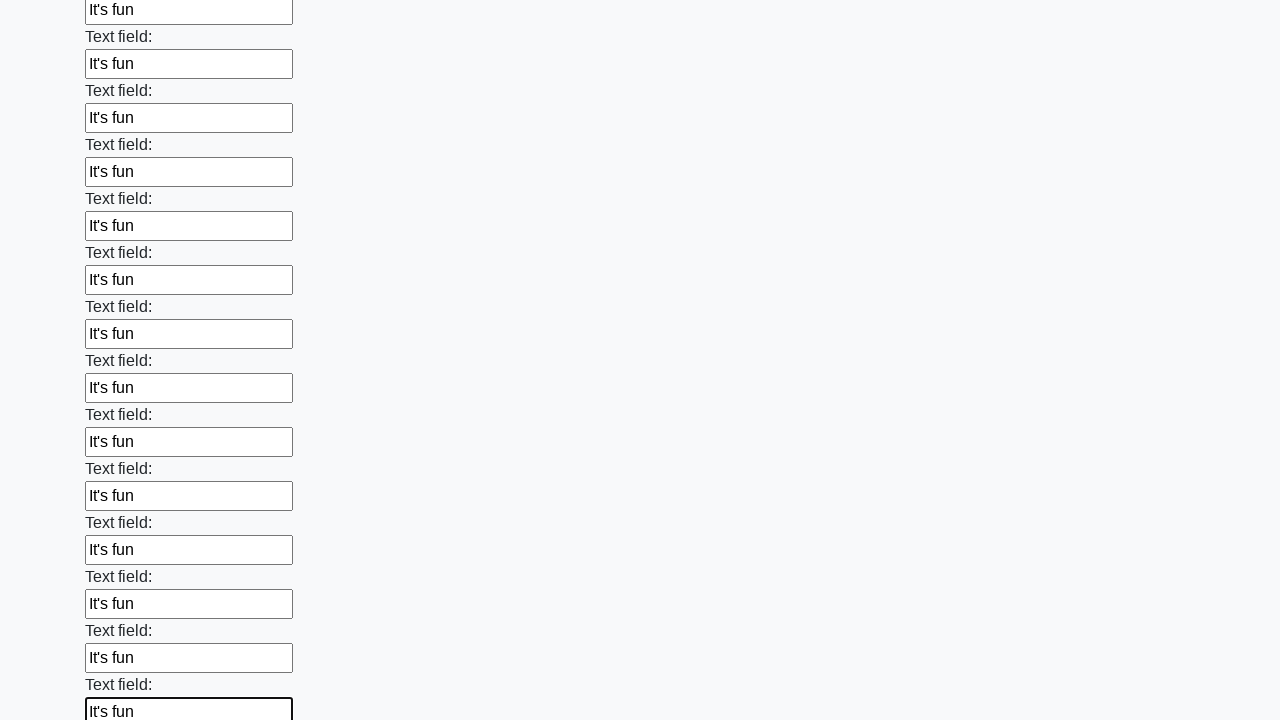

Filled an input field with 'It's fun' on input >> nth=56
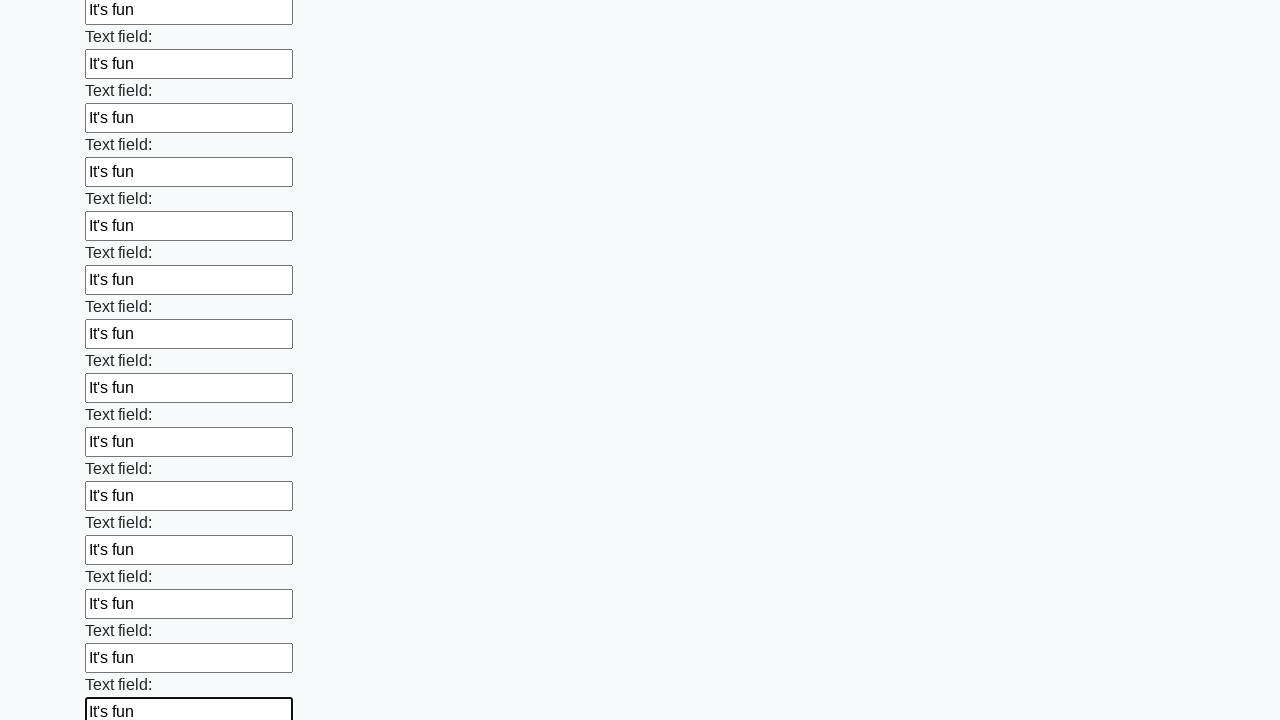

Filled an input field with 'It's fun' on input >> nth=57
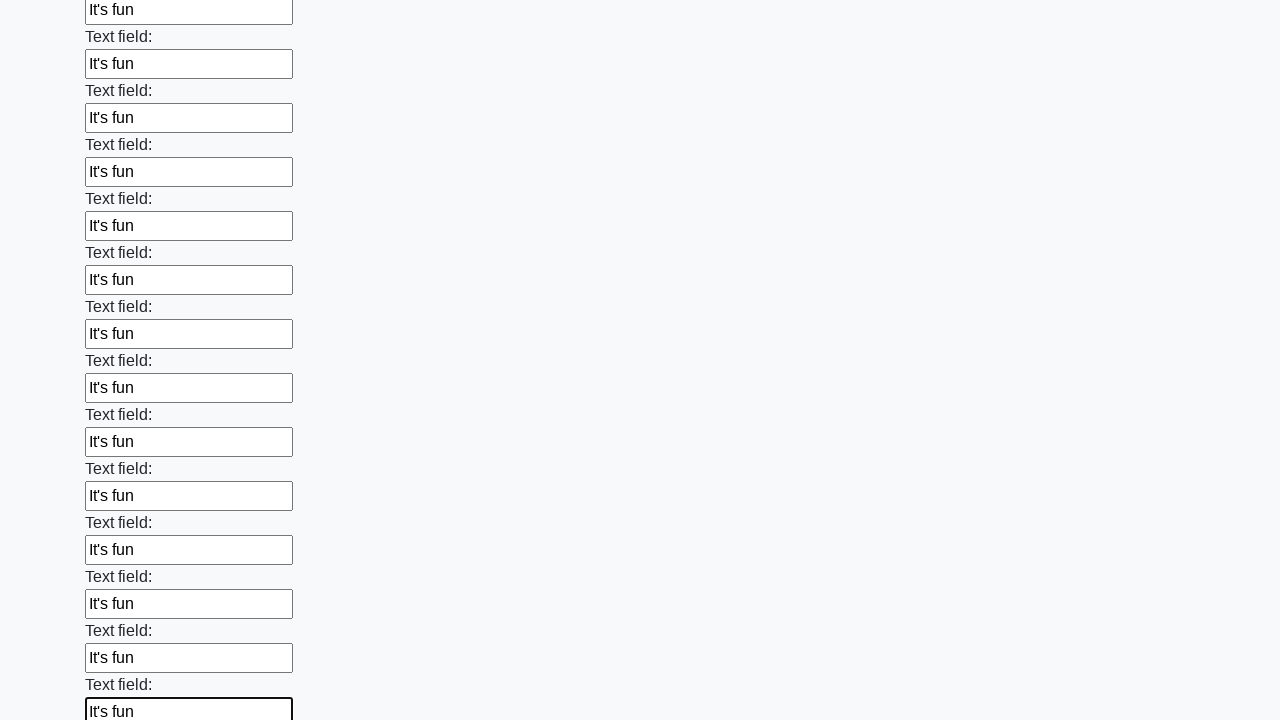

Filled an input field with 'It's fun' on input >> nth=58
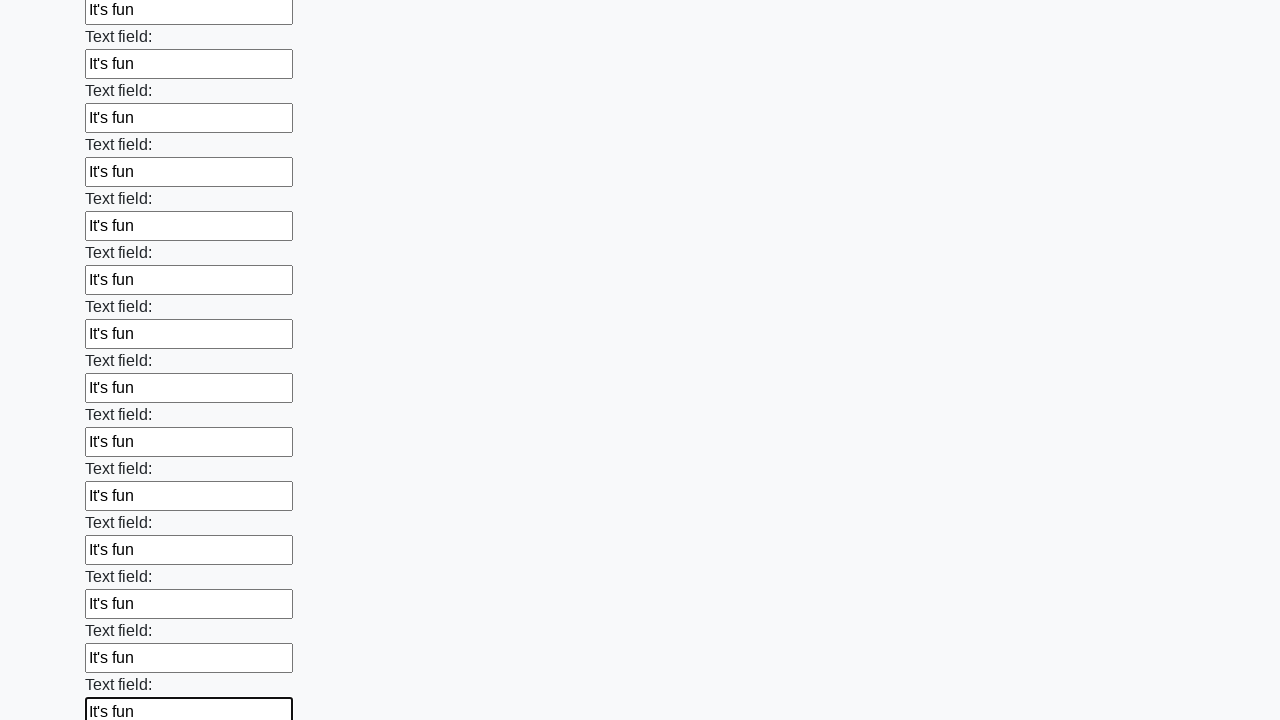

Filled an input field with 'It's fun' on input >> nth=59
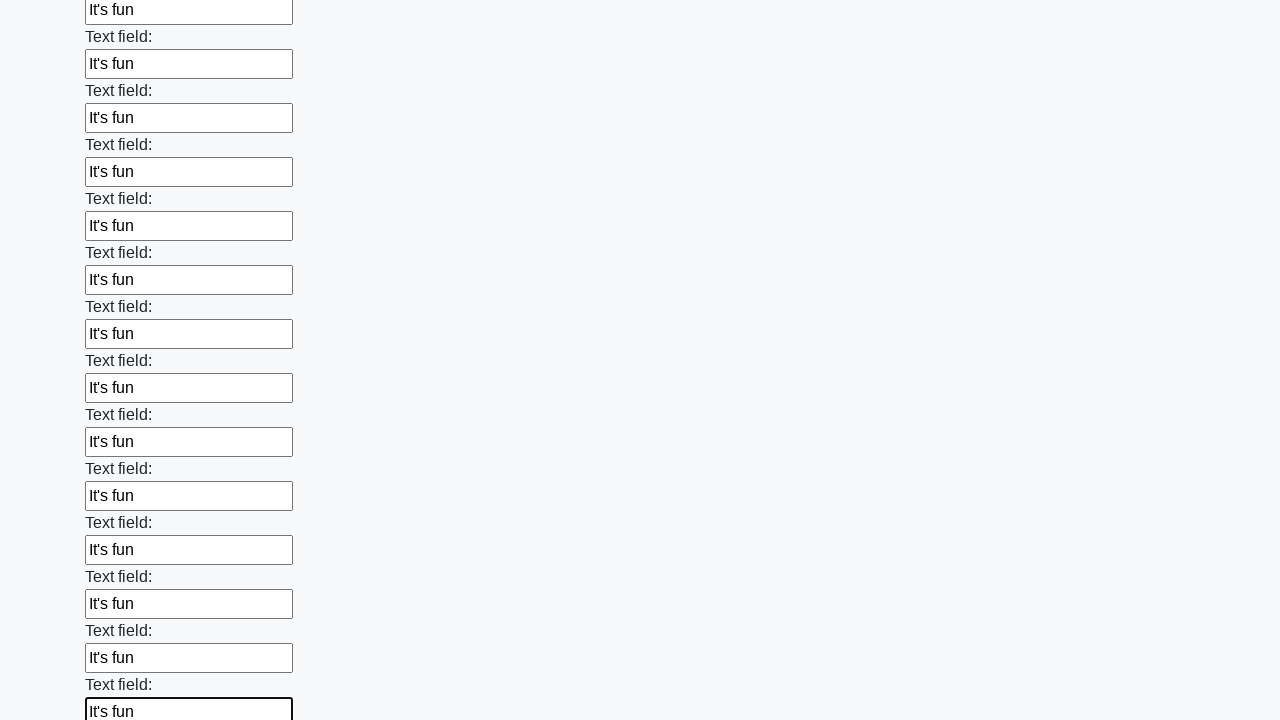

Filled an input field with 'It's fun' on input >> nth=60
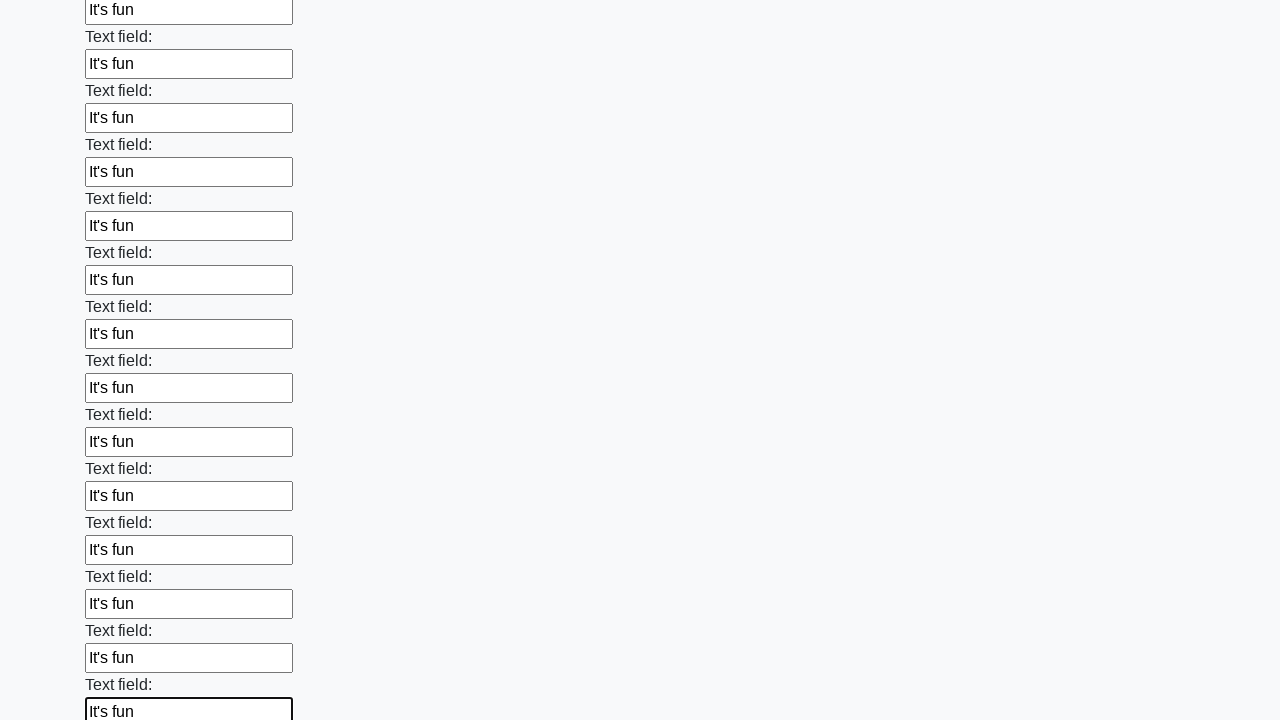

Filled an input field with 'It's fun' on input >> nth=61
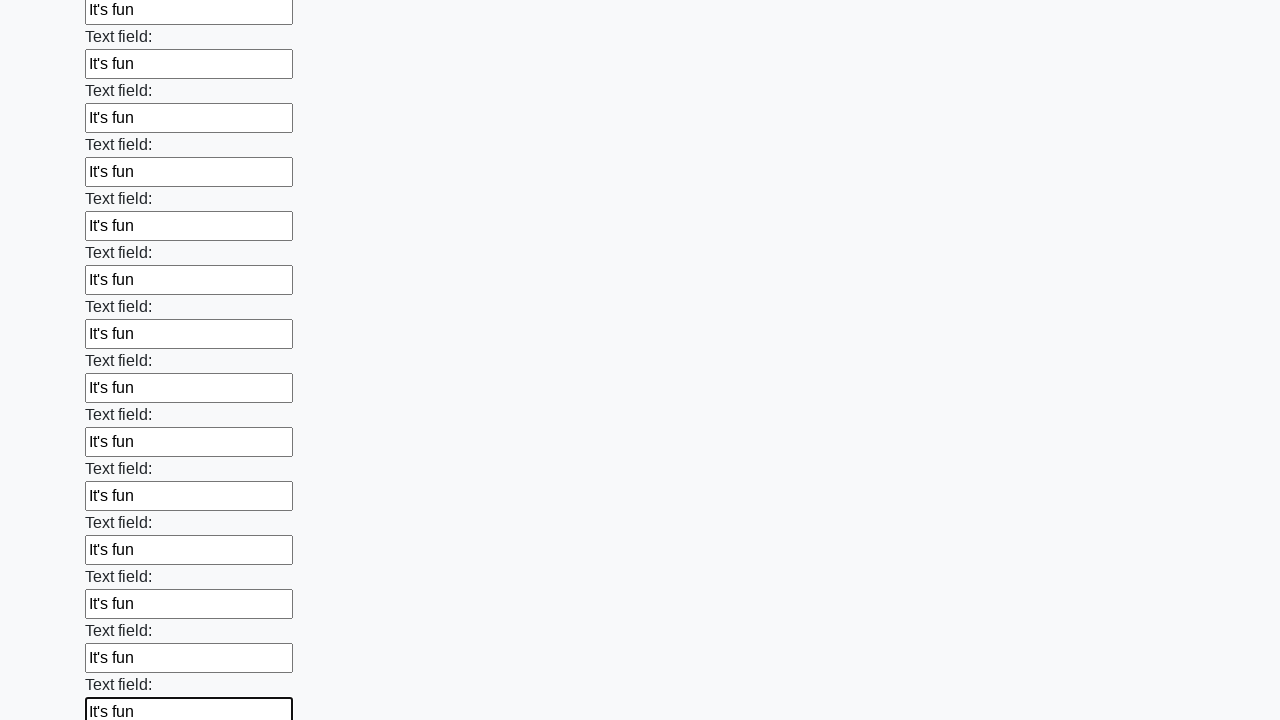

Filled an input field with 'It's fun' on input >> nth=62
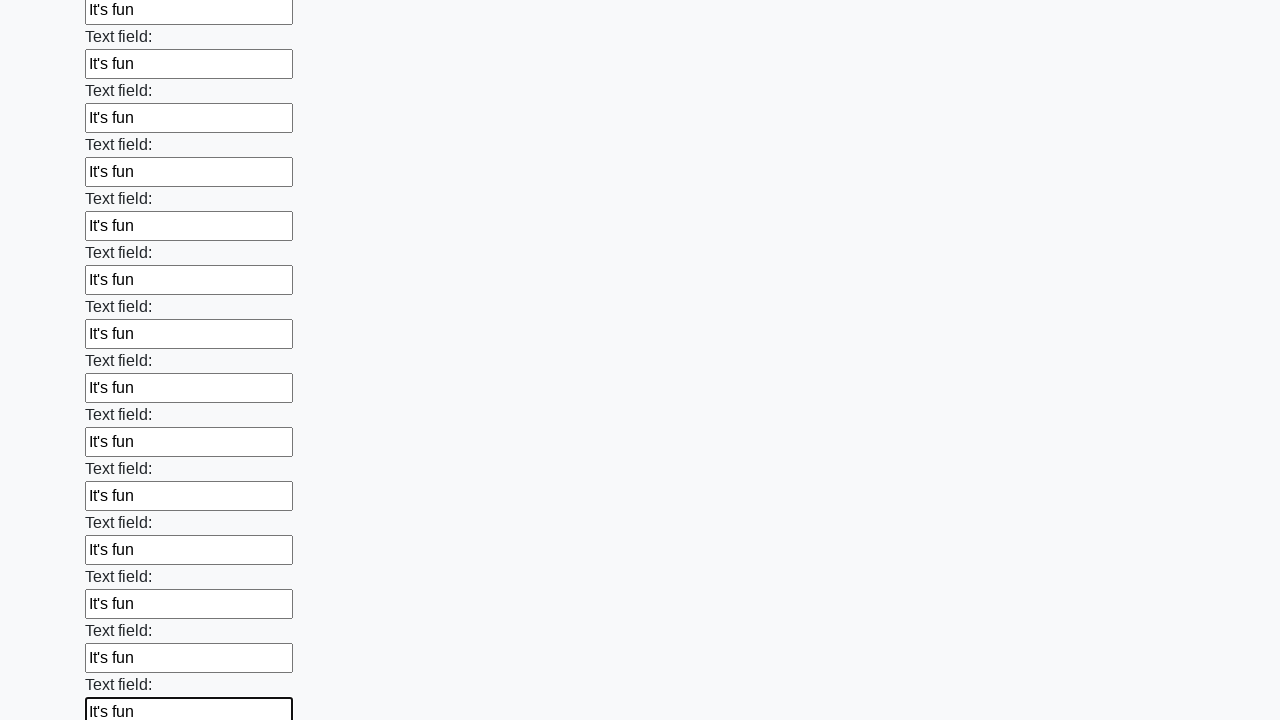

Filled an input field with 'It's fun' on input >> nth=63
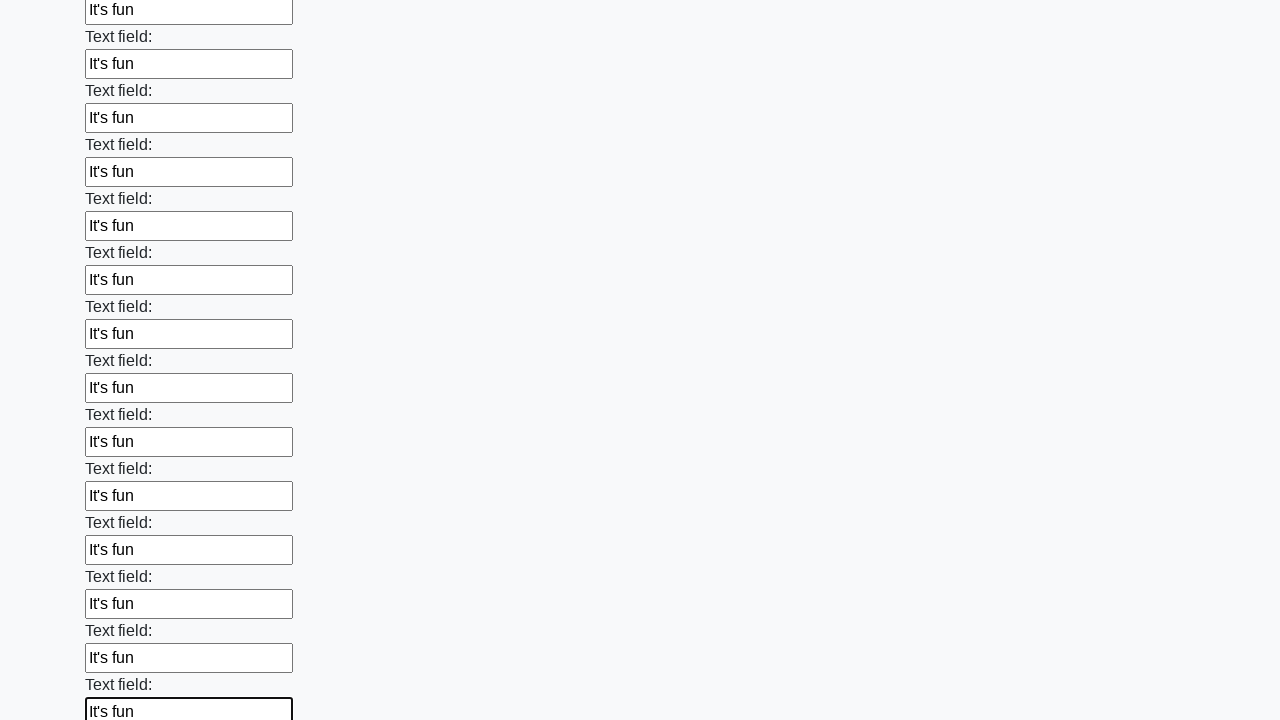

Filled an input field with 'It's fun' on input >> nth=64
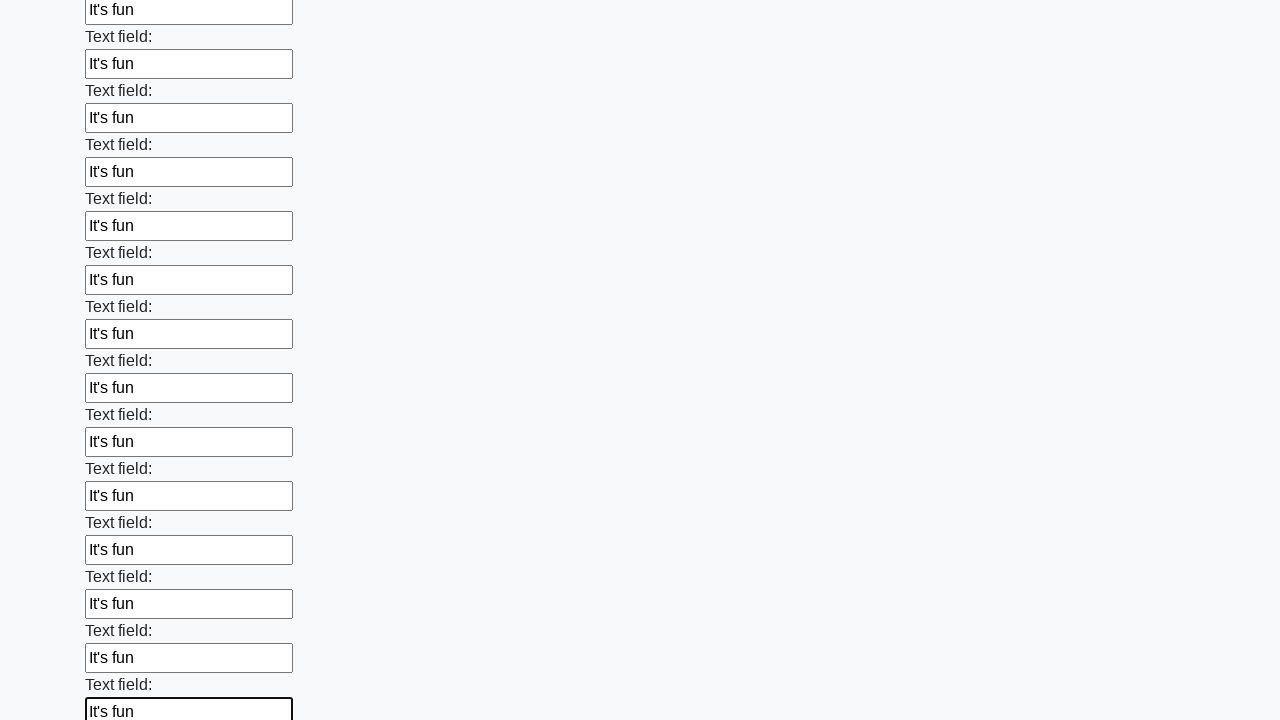

Filled an input field with 'It's fun' on input >> nth=65
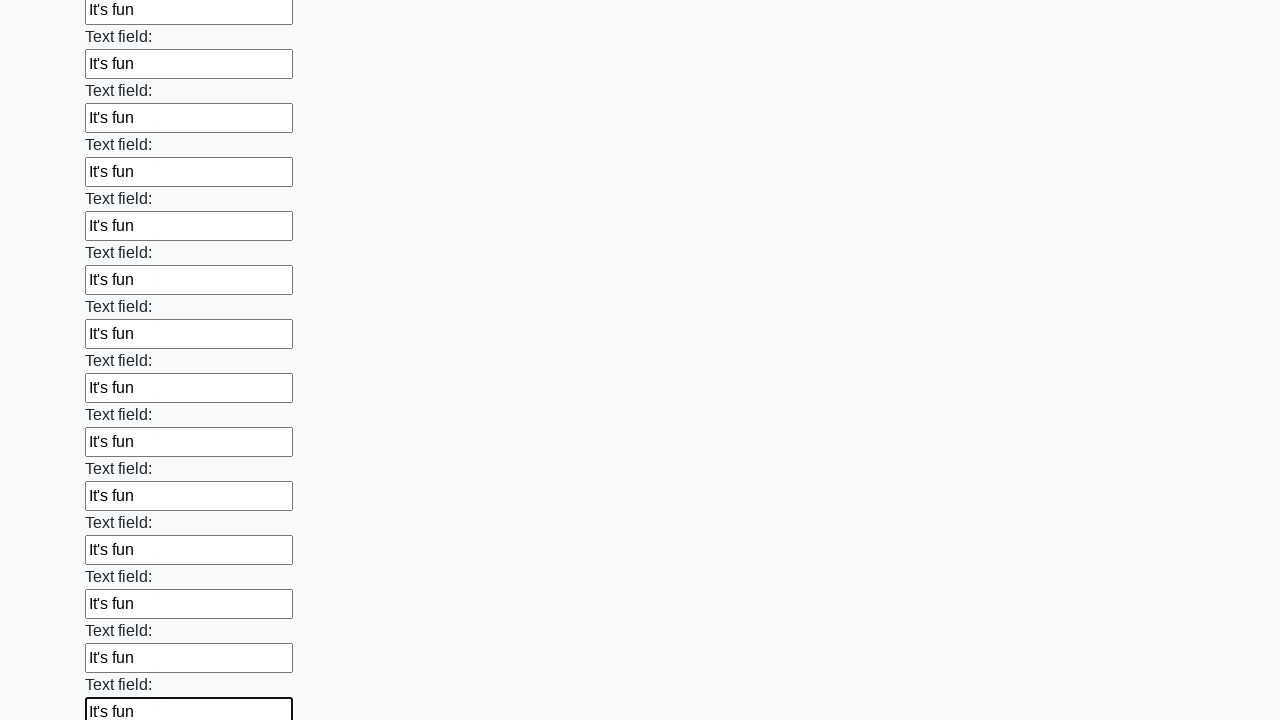

Filled an input field with 'It's fun' on input >> nth=66
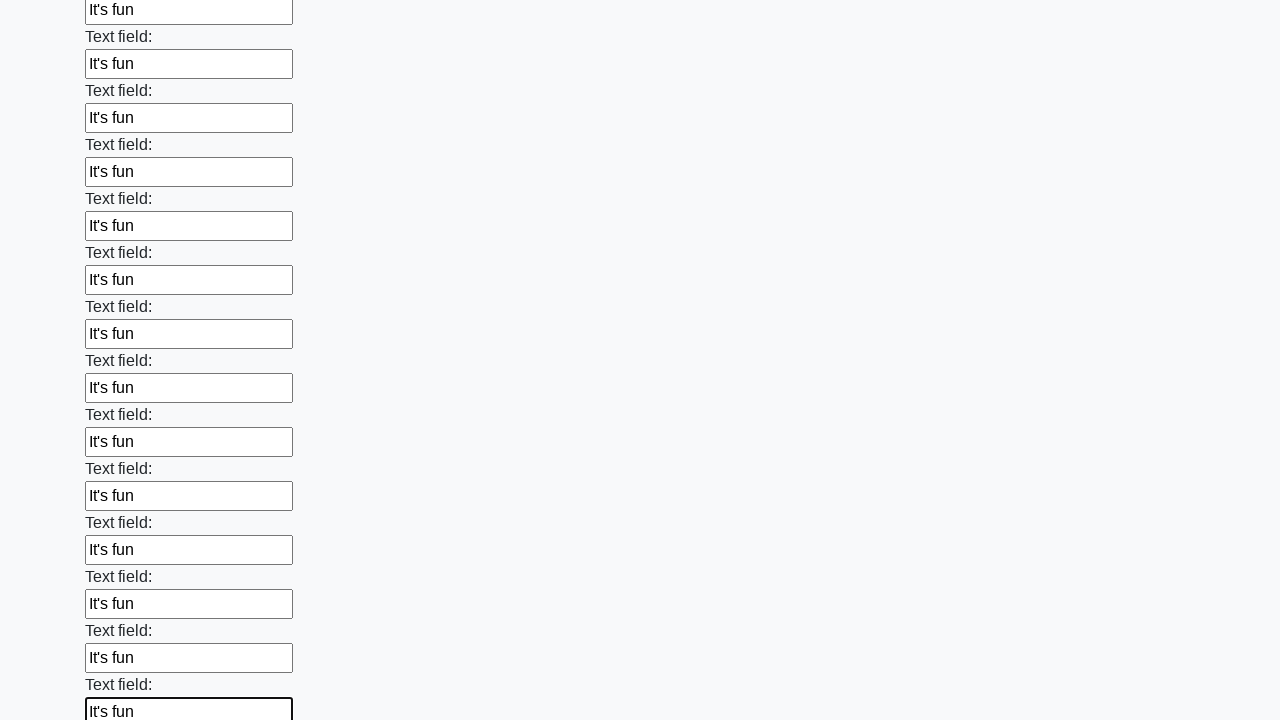

Filled an input field with 'It's fun' on input >> nth=67
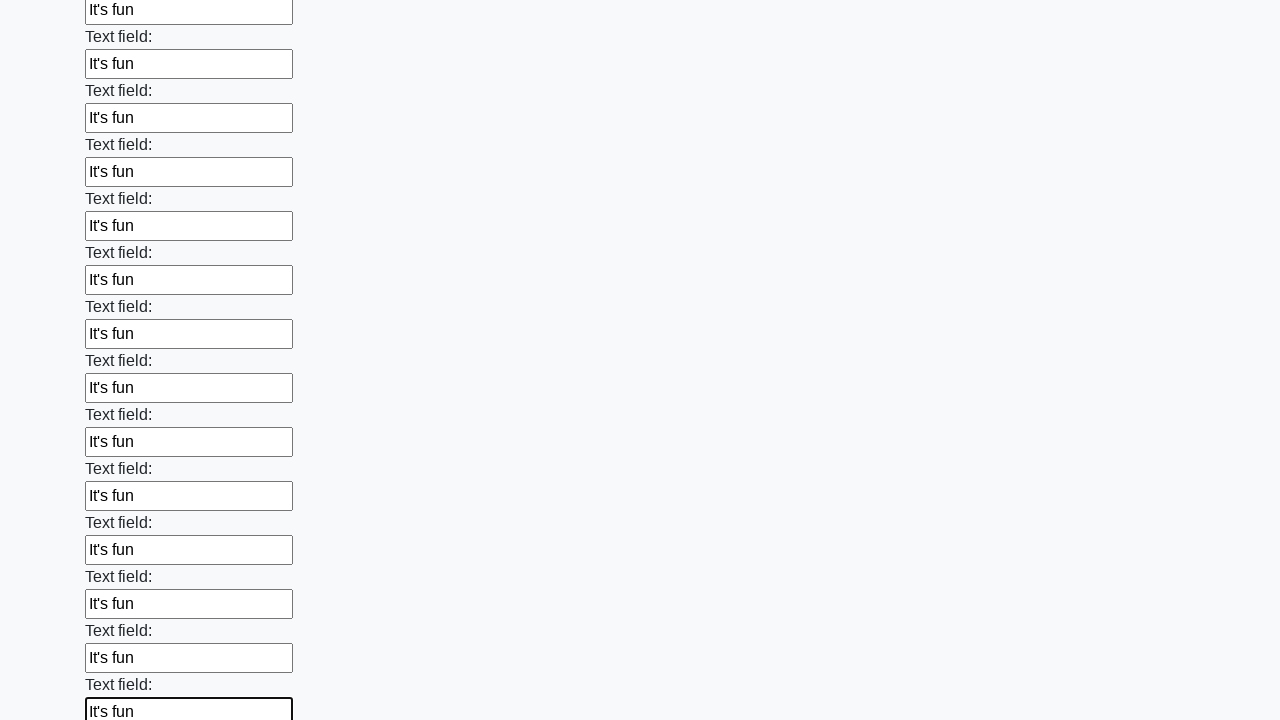

Filled an input field with 'It's fun' on input >> nth=68
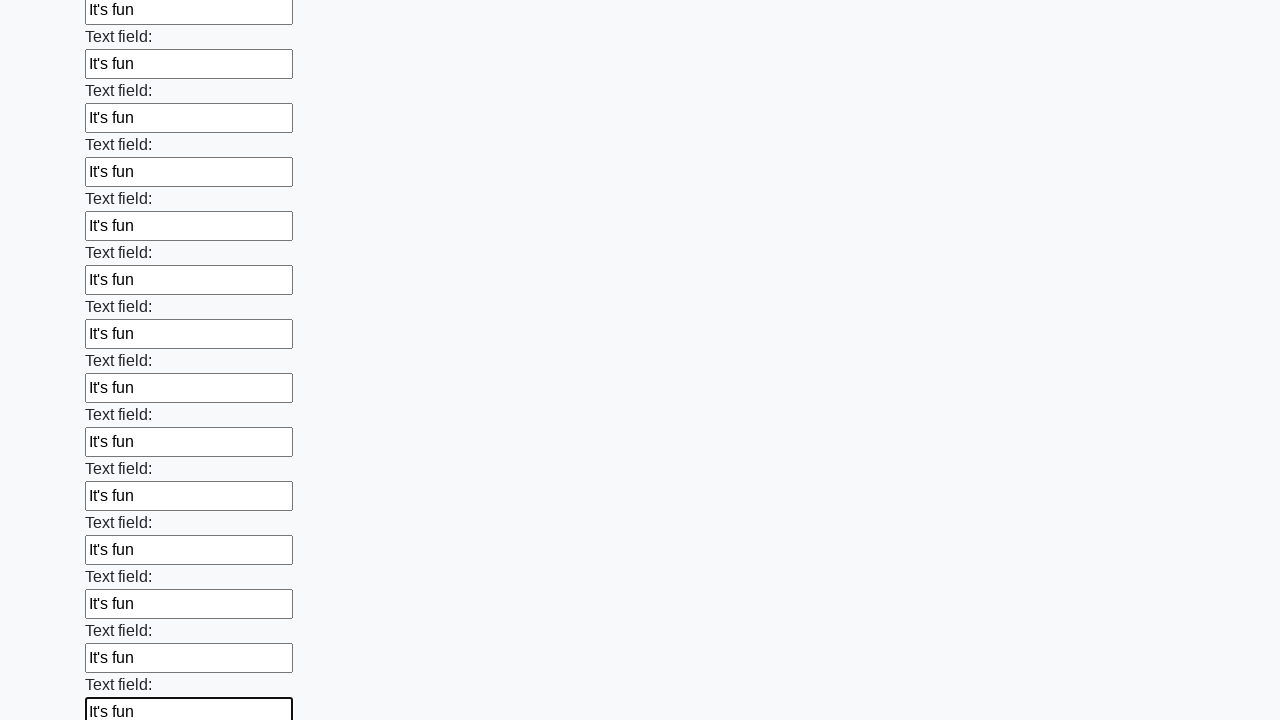

Filled an input field with 'It's fun' on input >> nth=69
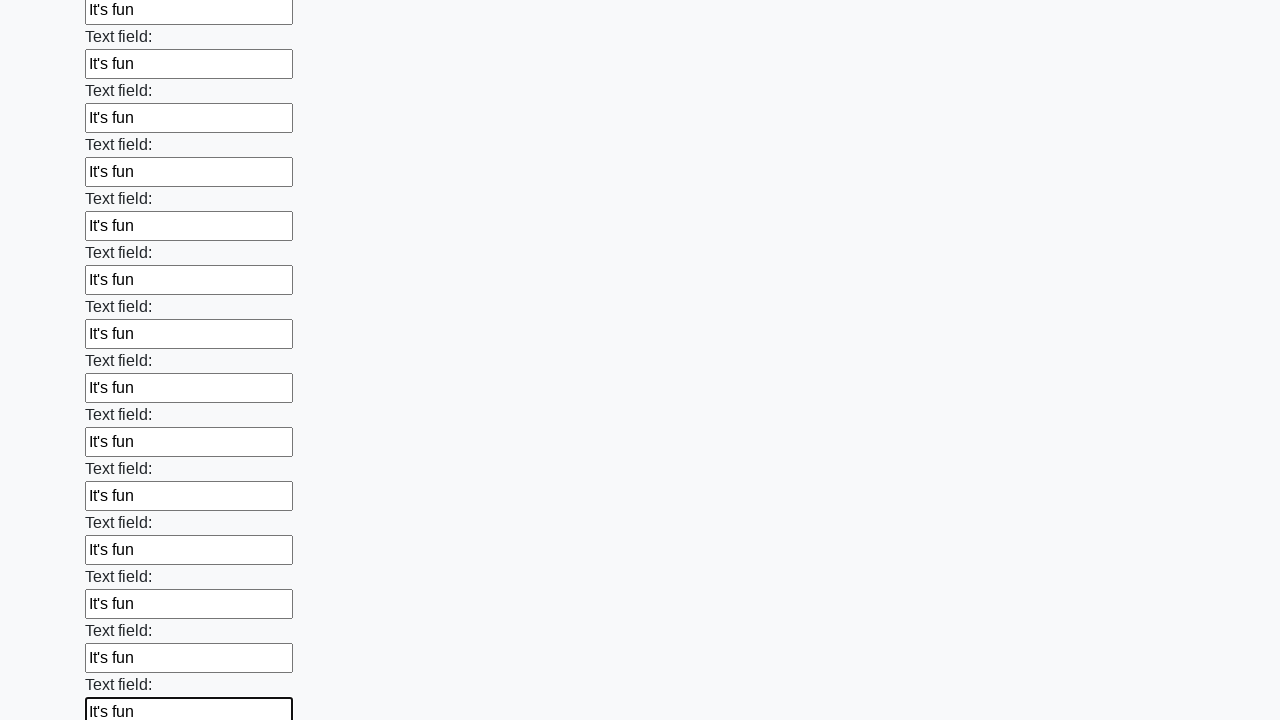

Filled an input field with 'It's fun' on input >> nth=70
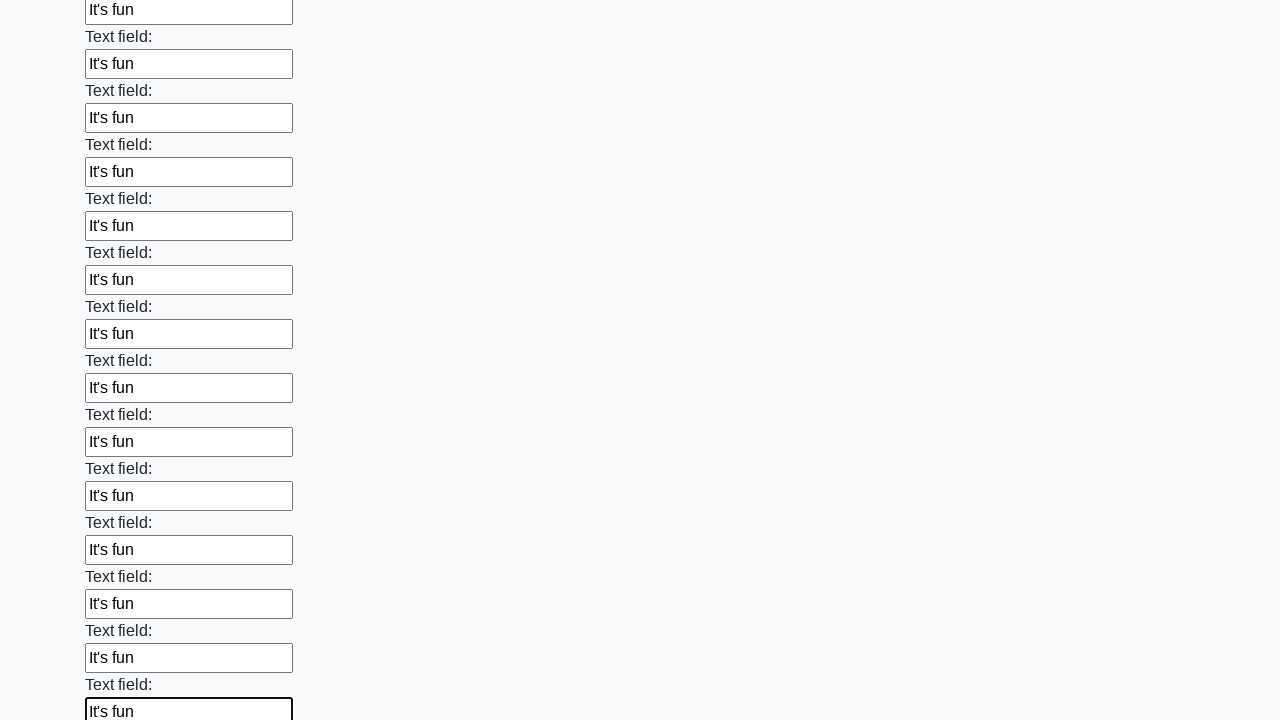

Filled an input field with 'It's fun' on input >> nth=71
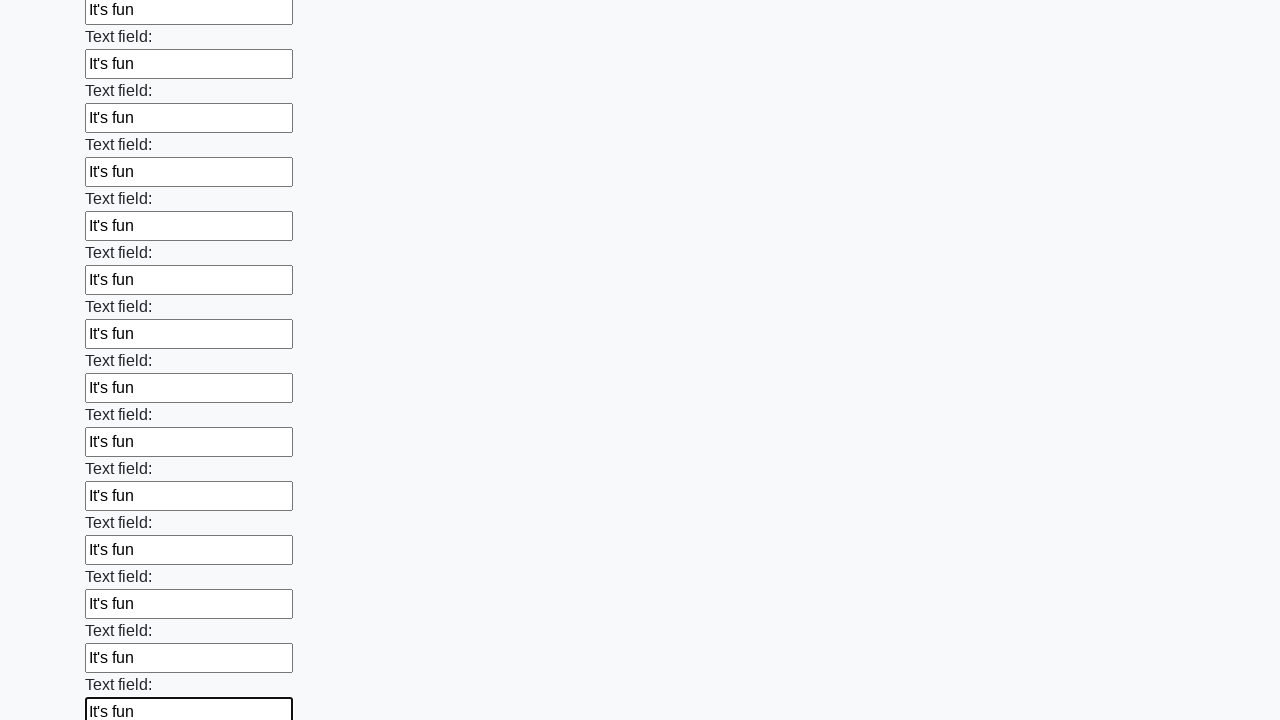

Filled an input field with 'It's fun' on input >> nth=72
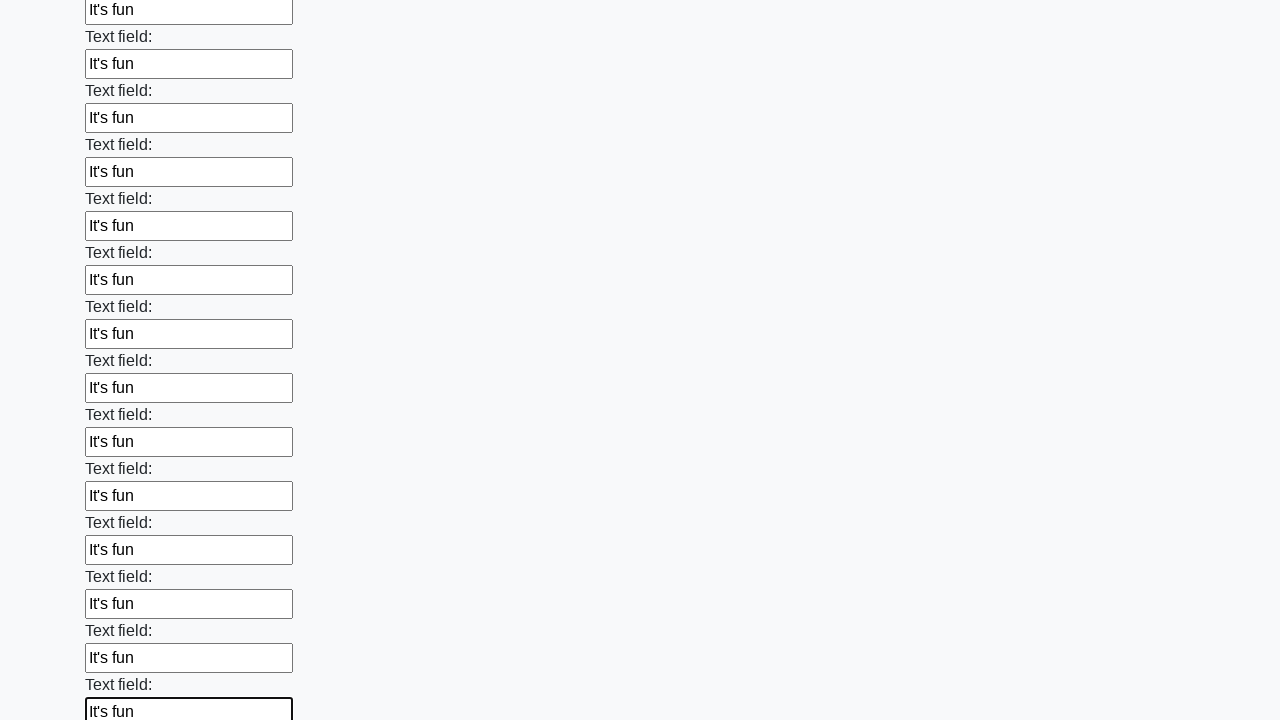

Filled an input field with 'It's fun' on input >> nth=73
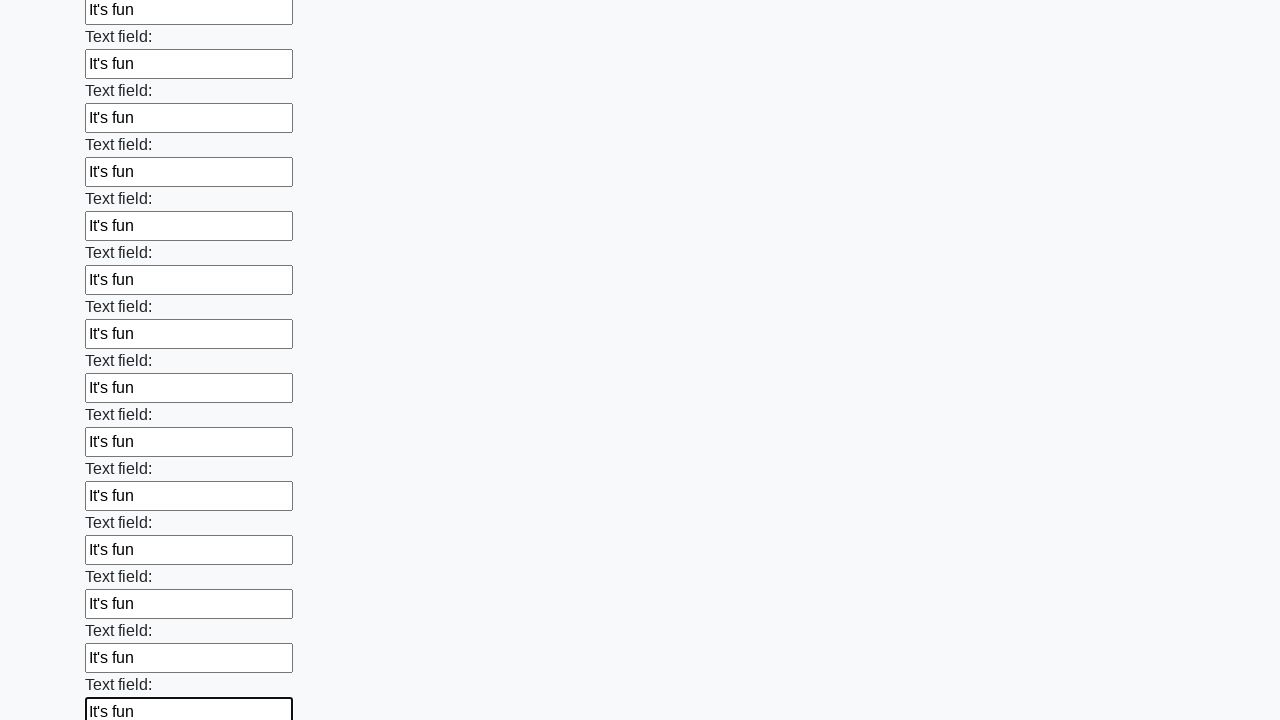

Filled an input field with 'It's fun' on input >> nth=74
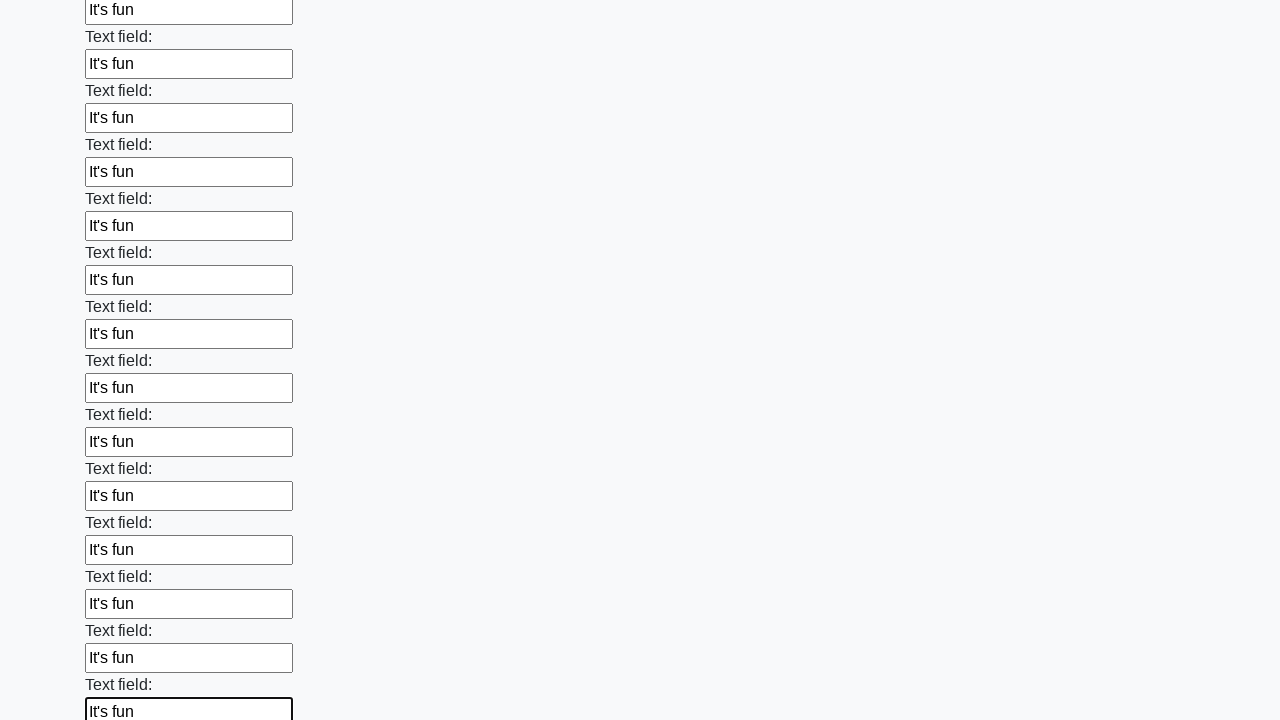

Filled an input field with 'It's fun' on input >> nth=75
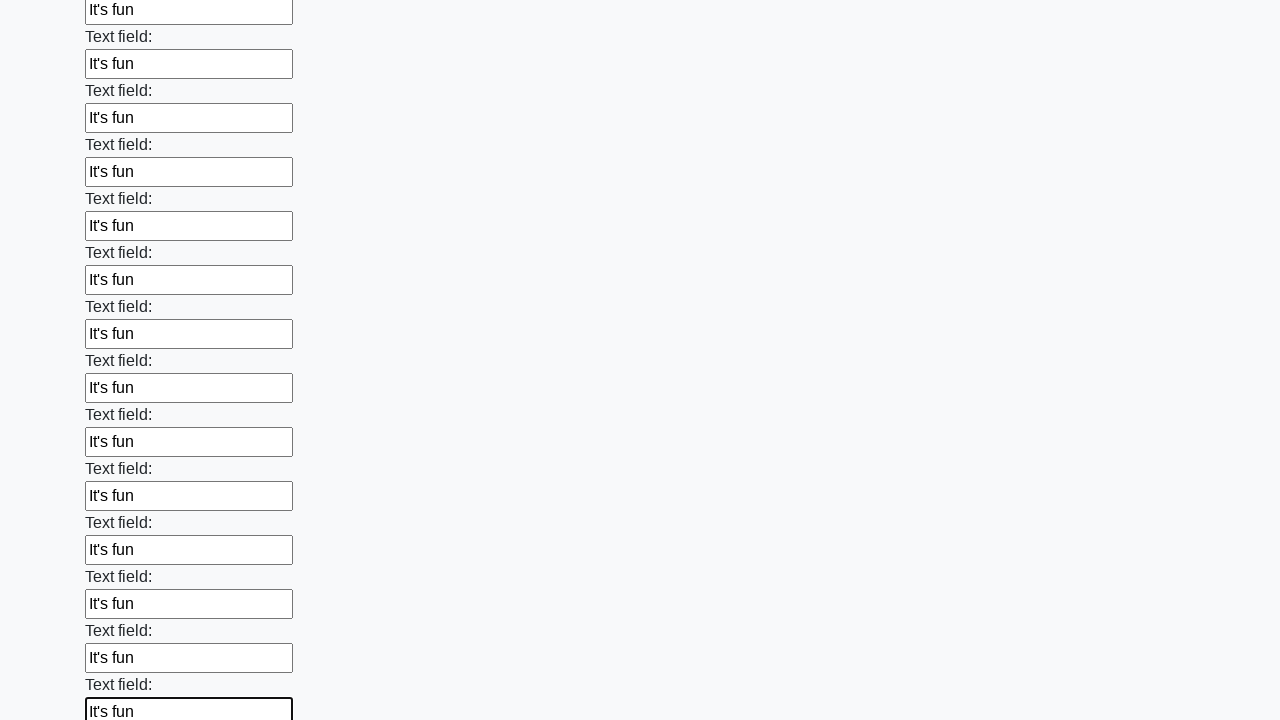

Filled an input field with 'It's fun' on input >> nth=76
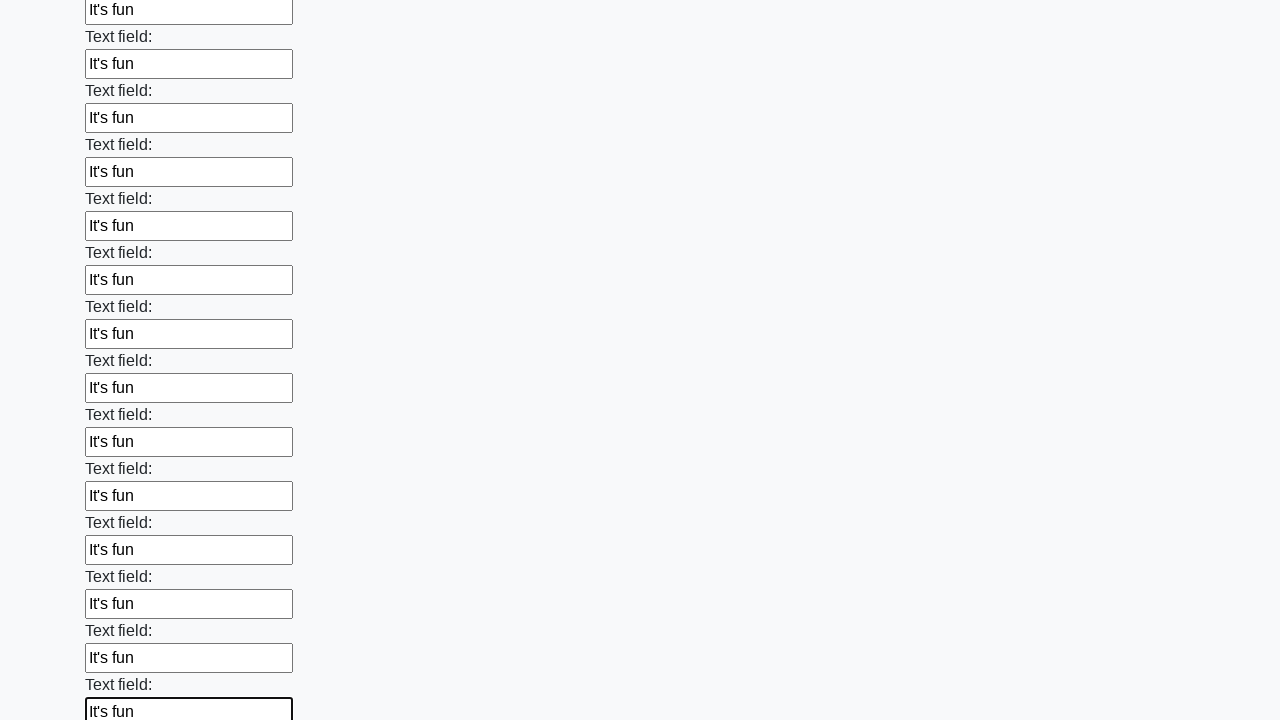

Filled an input field with 'It's fun' on input >> nth=77
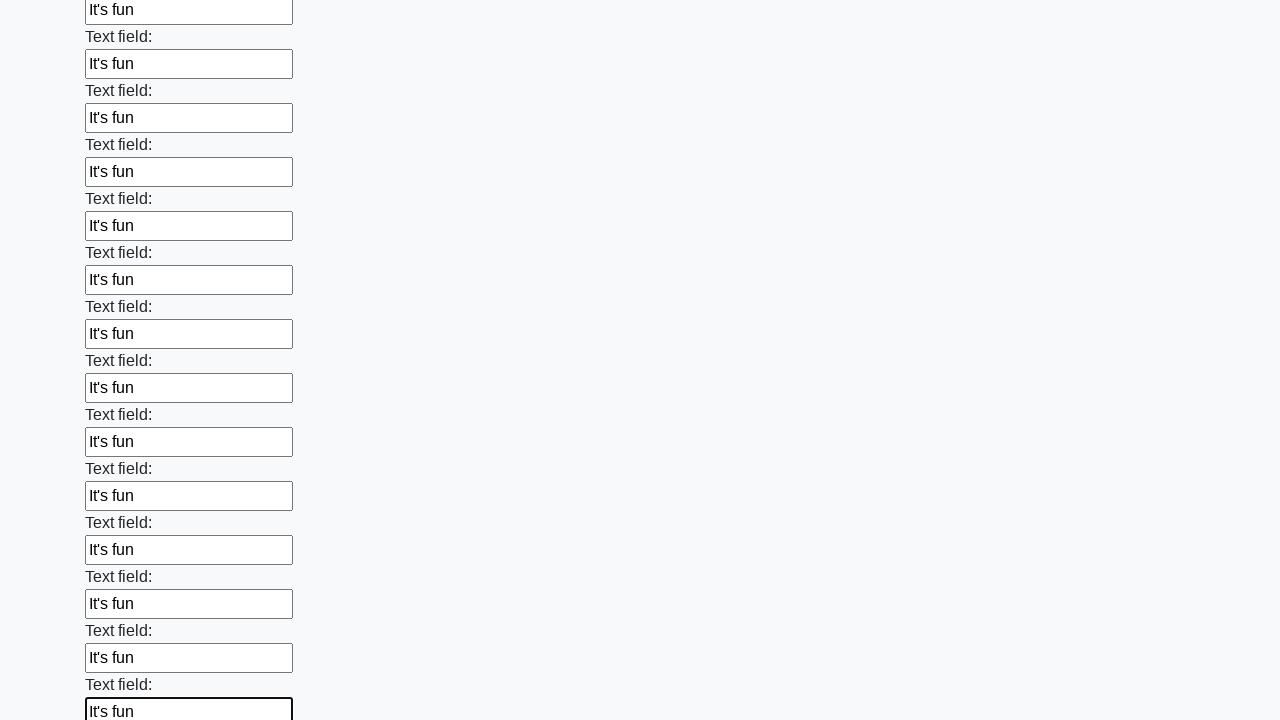

Filled an input field with 'It's fun' on input >> nth=78
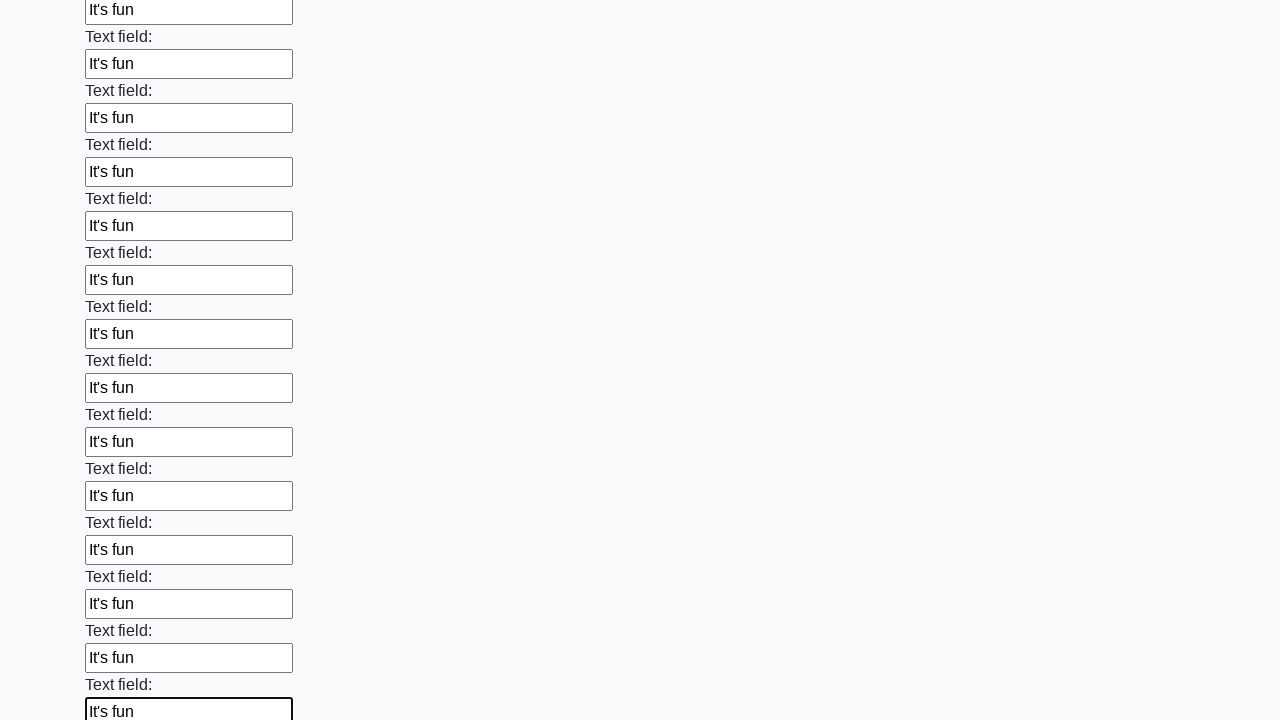

Filled an input field with 'It's fun' on input >> nth=79
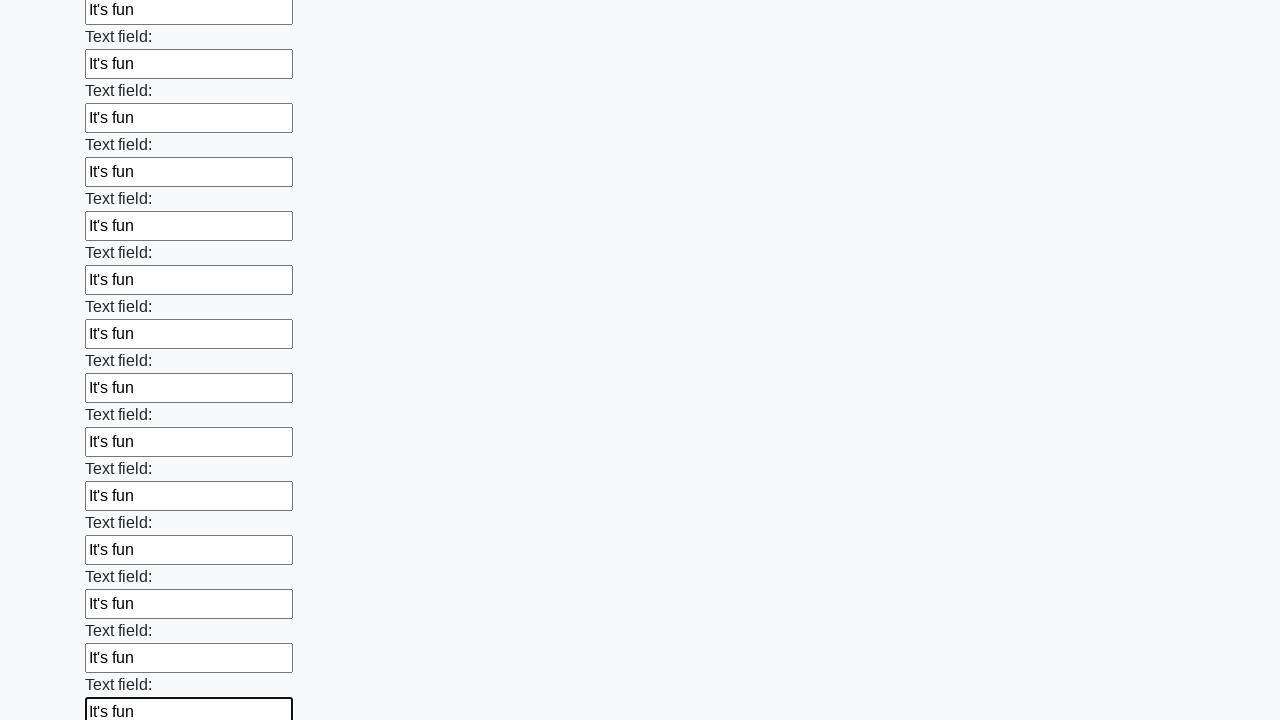

Filled an input field with 'It's fun' on input >> nth=80
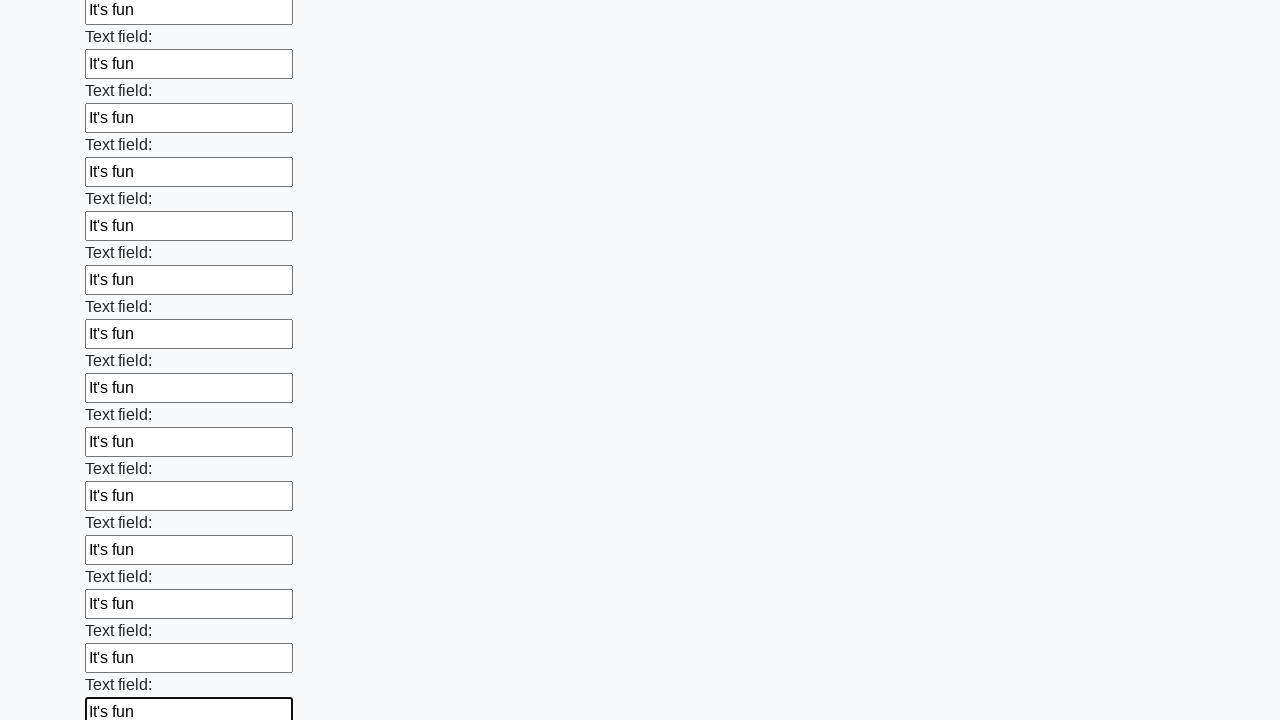

Filled an input field with 'It's fun' on input >> nth=81
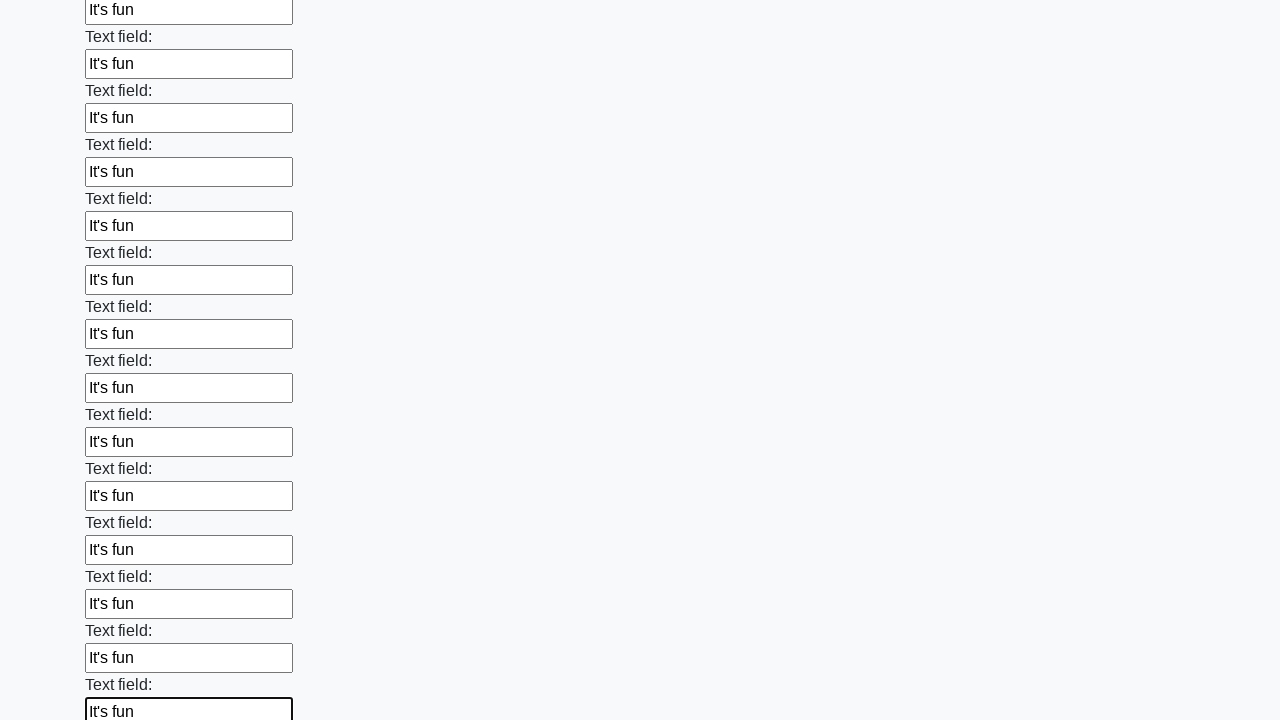

Filled an input field with 'It's fun' on input >> nth=82
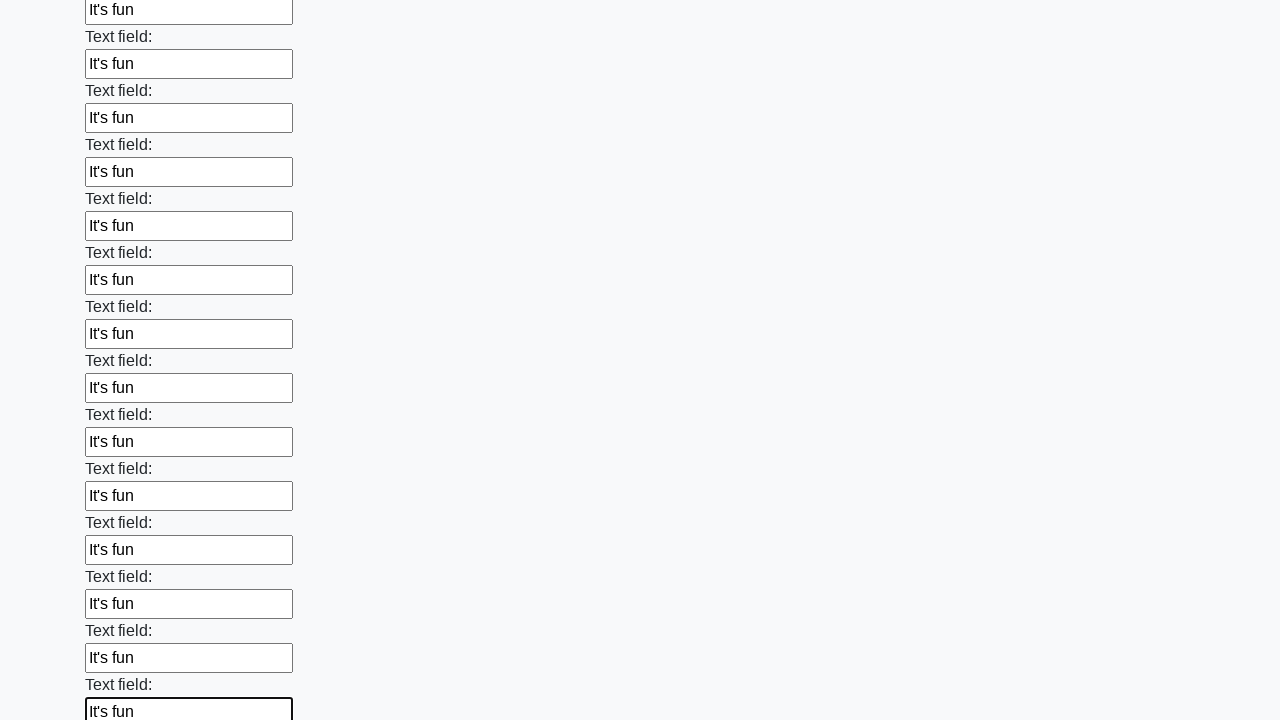

Filled an input field with 'It's fun' on input >> nth=83
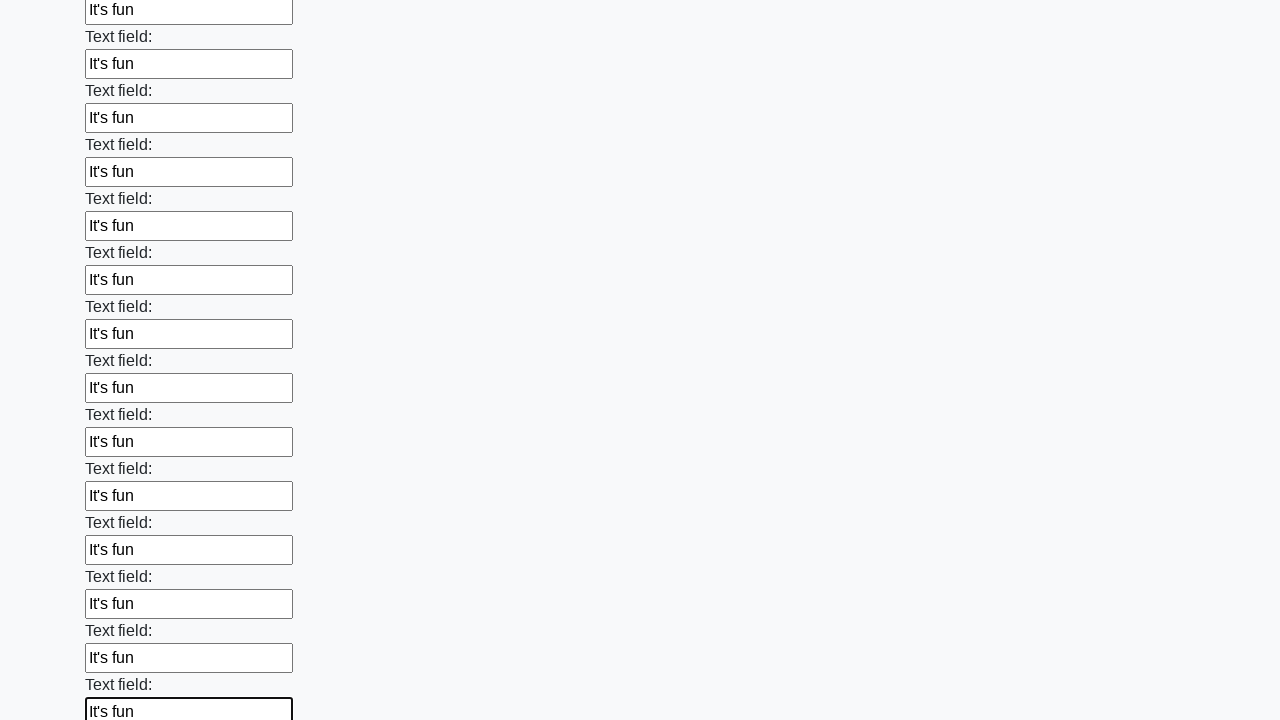

Filled an input field with 'It's fun' on input >> nth=84
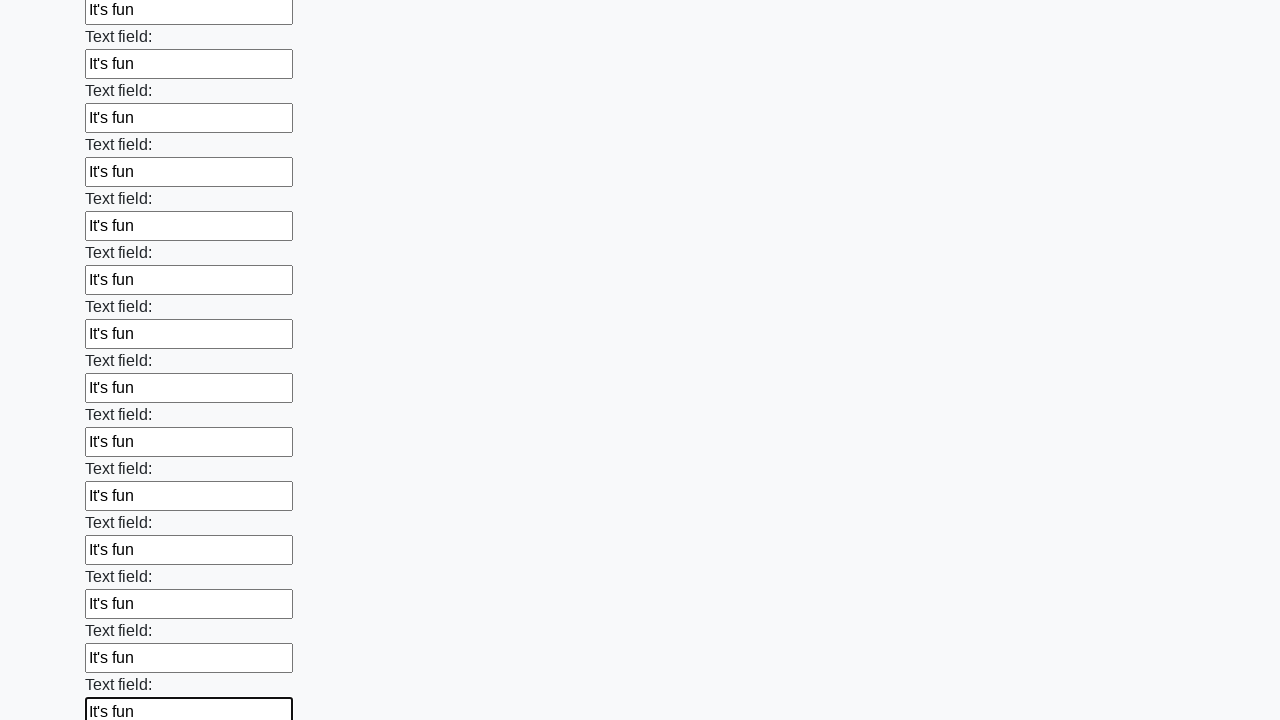

Filled an input field with 'It's fun' on input >> nth=85
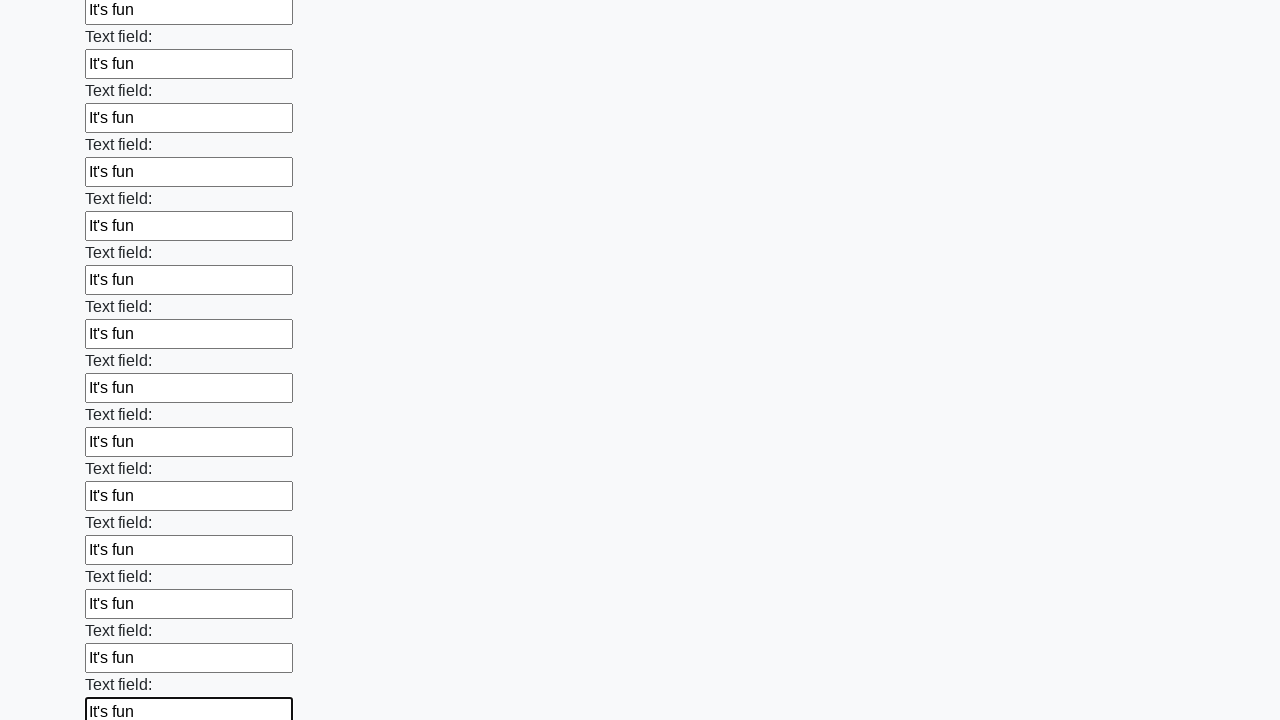

Filled an input field with 'It's fun' on input >> nth=86
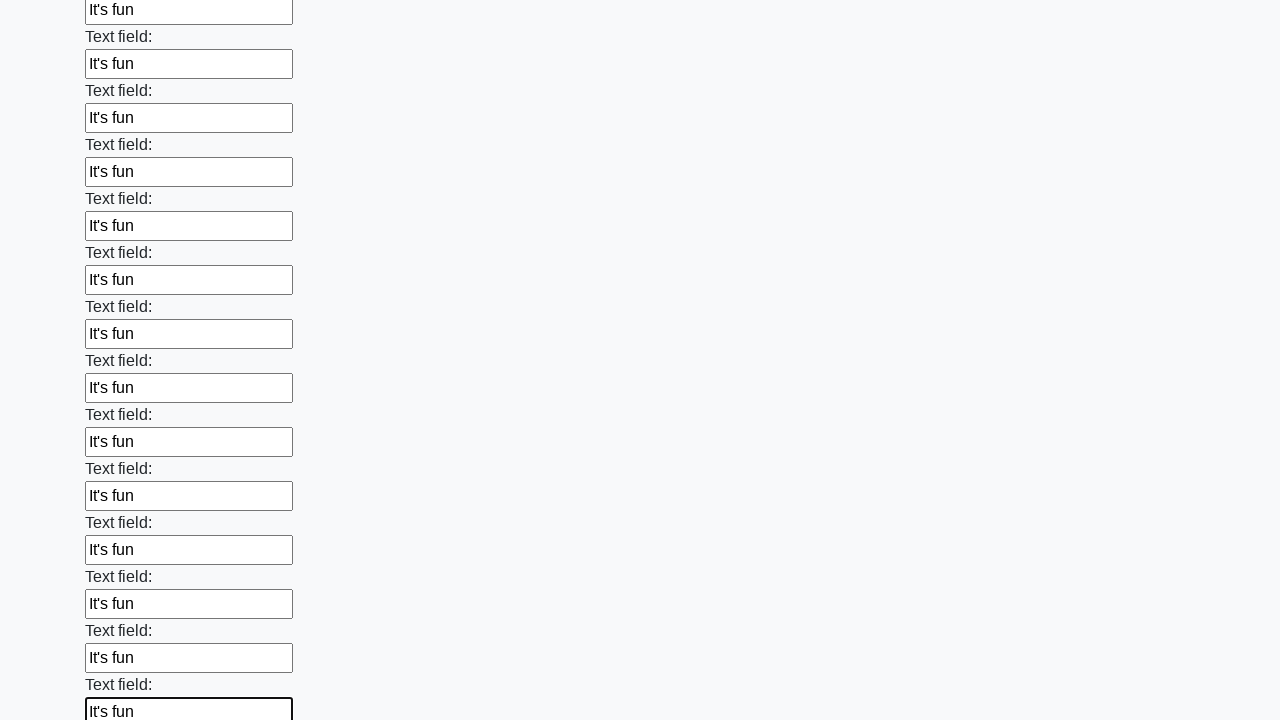

Filled an input field with 'It's fun' on input >> nth=87
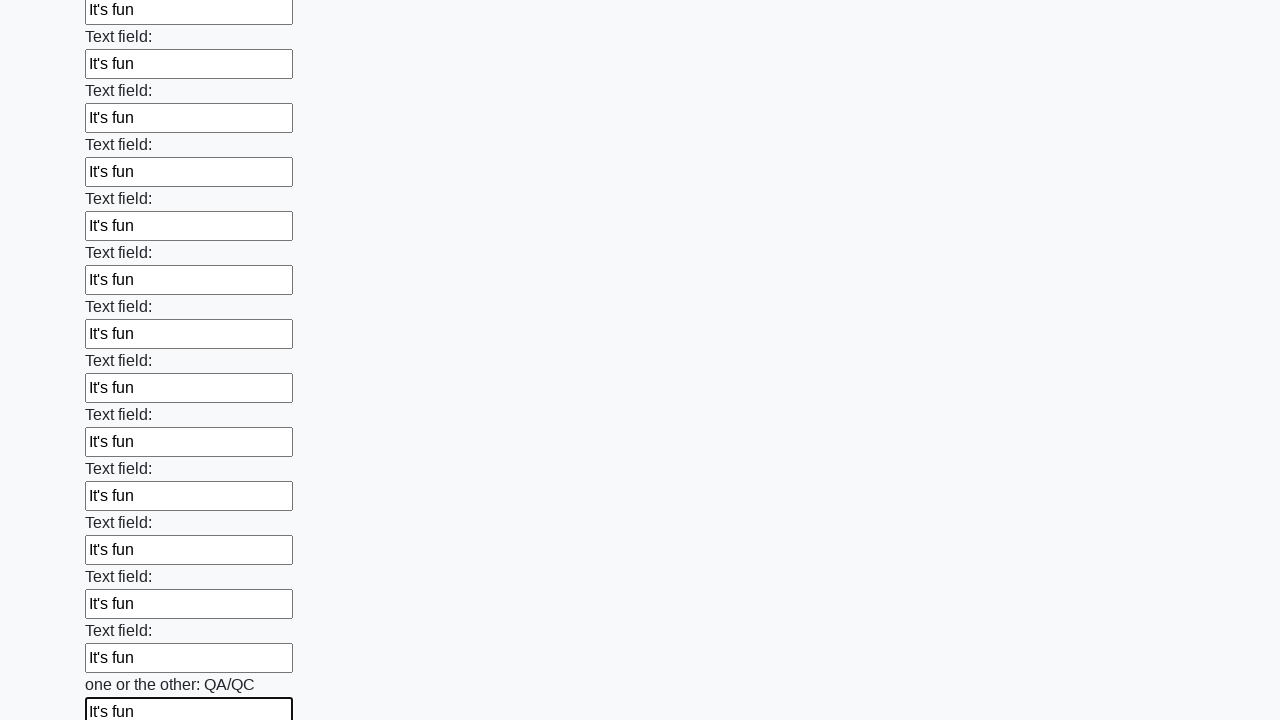

Filled an input field with 'It's fun' on input >> nth=88
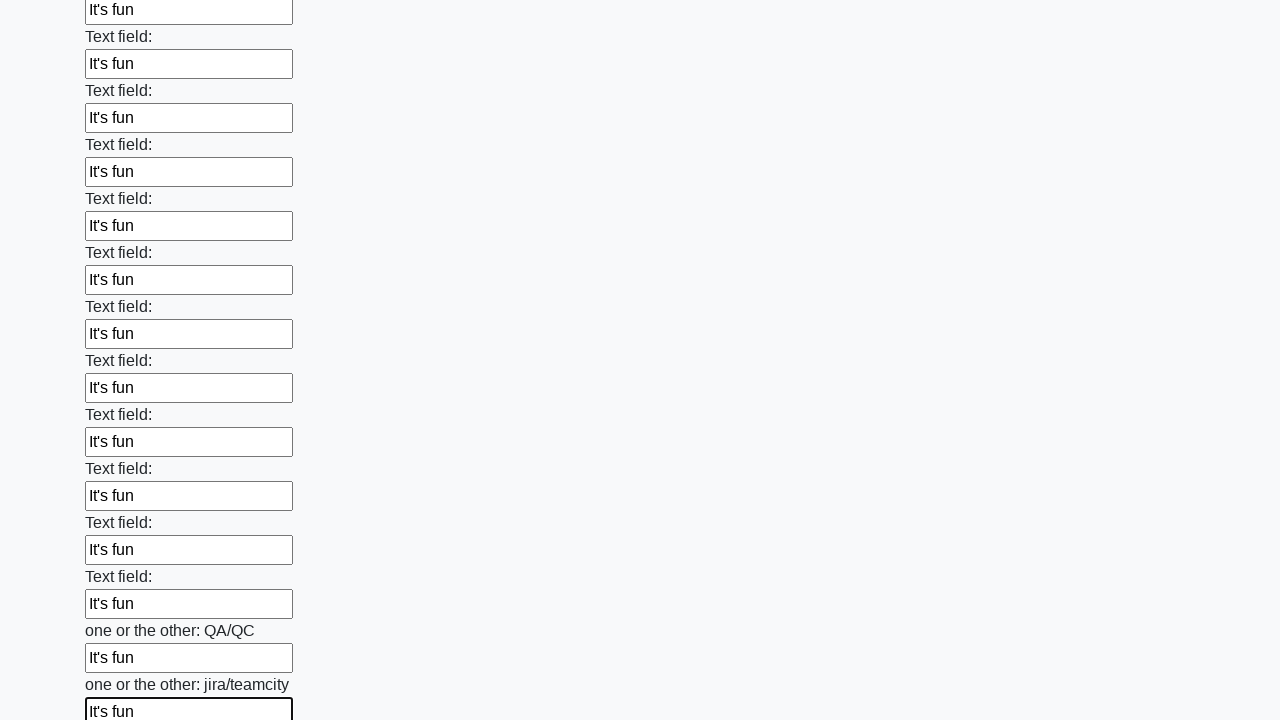

Filled an input field with 'It's fun' on input >> nth=89
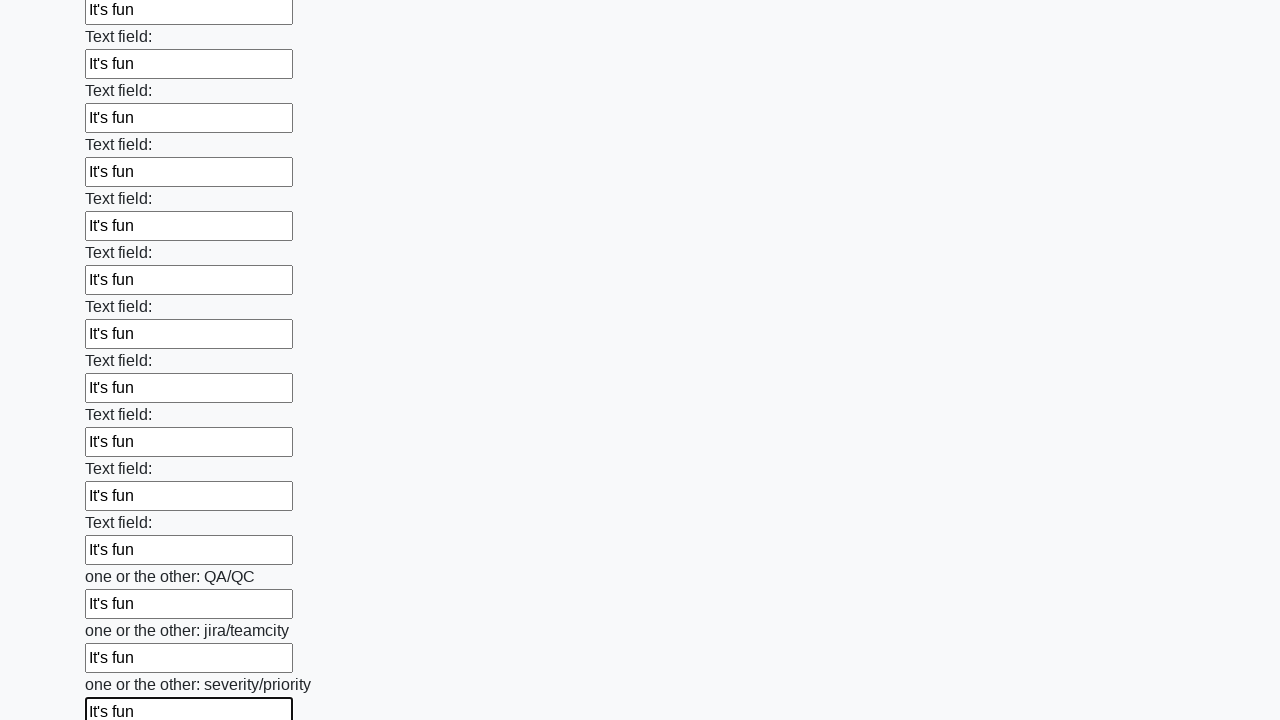

Filled an input field with 'It's fun' on input >> nth=90
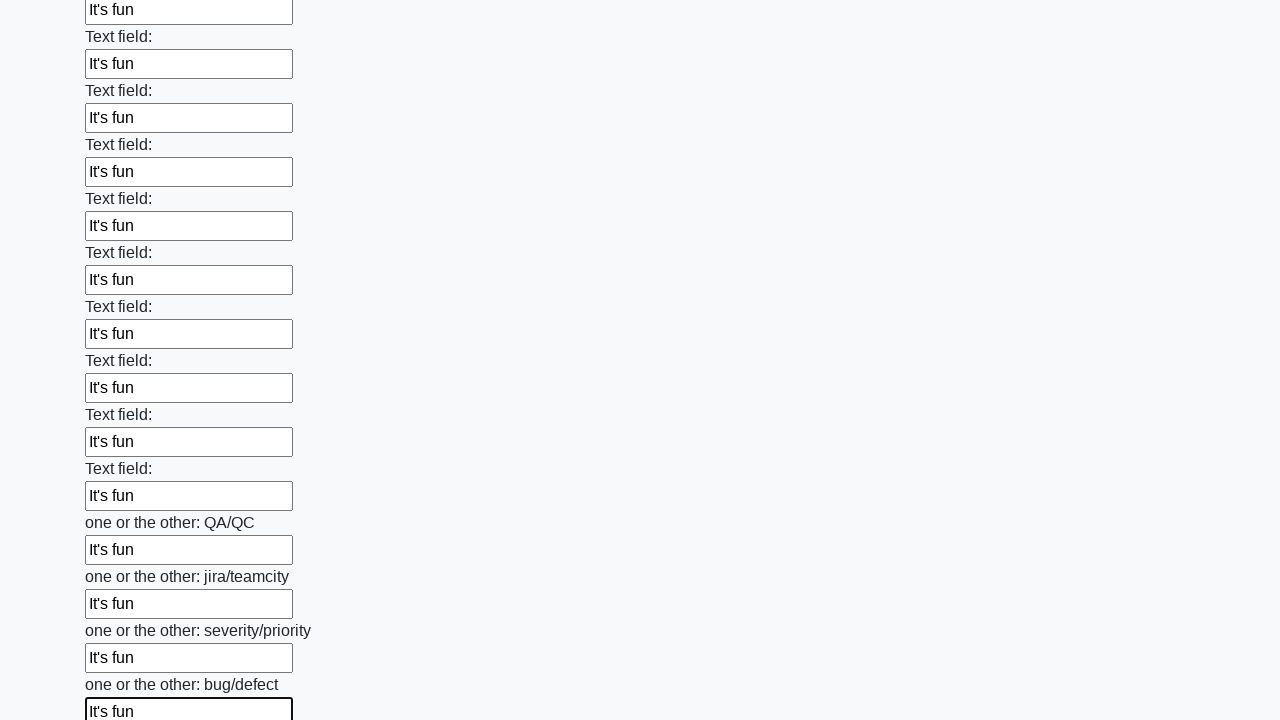

Filled an input field with 'It's fun' on input >> nth=91
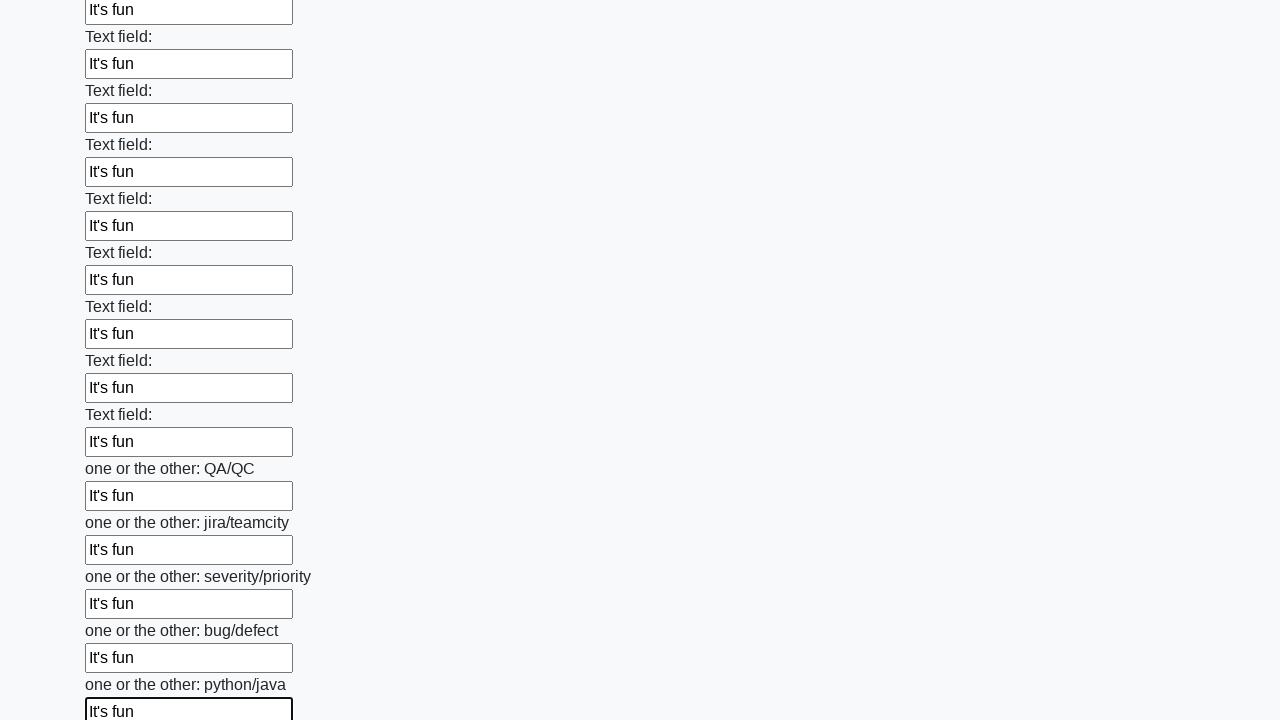

Filled an input field with 'It's fun' on input >> nth=92
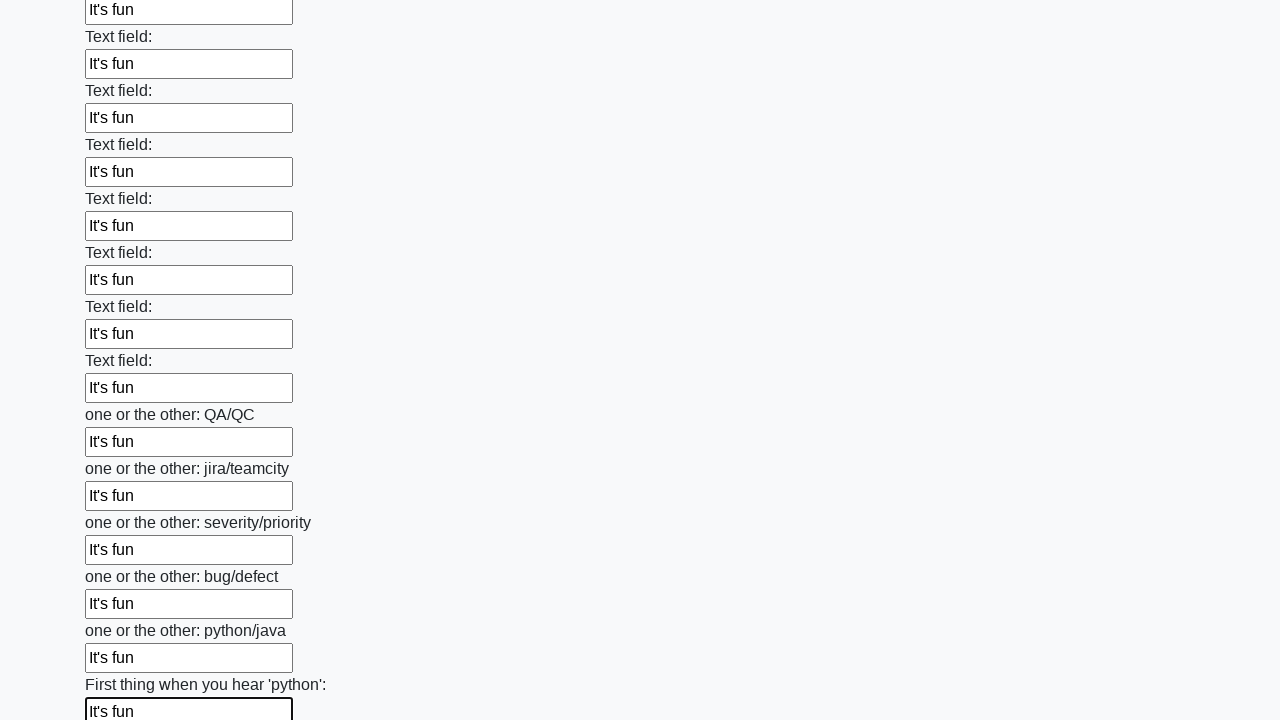

Filled an input field with 'It's fun' on input >> nth=93
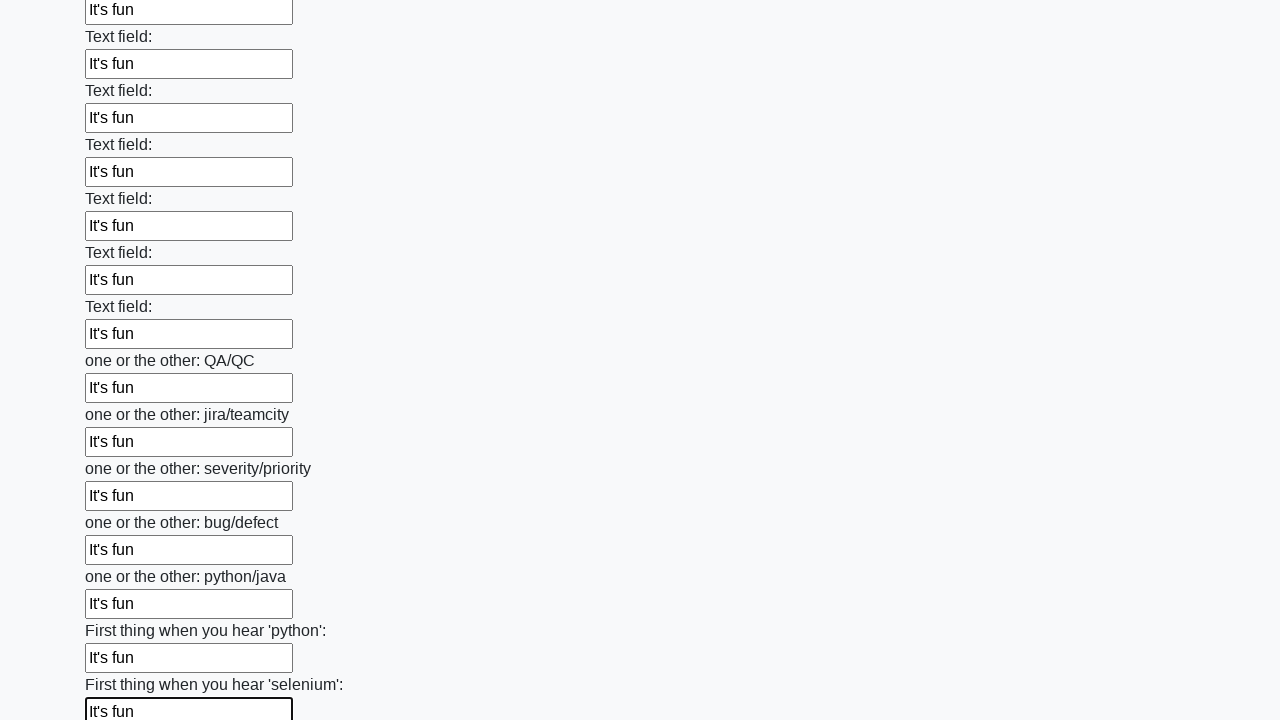

Filled an input field with 'It's fun' on input >> nth=94
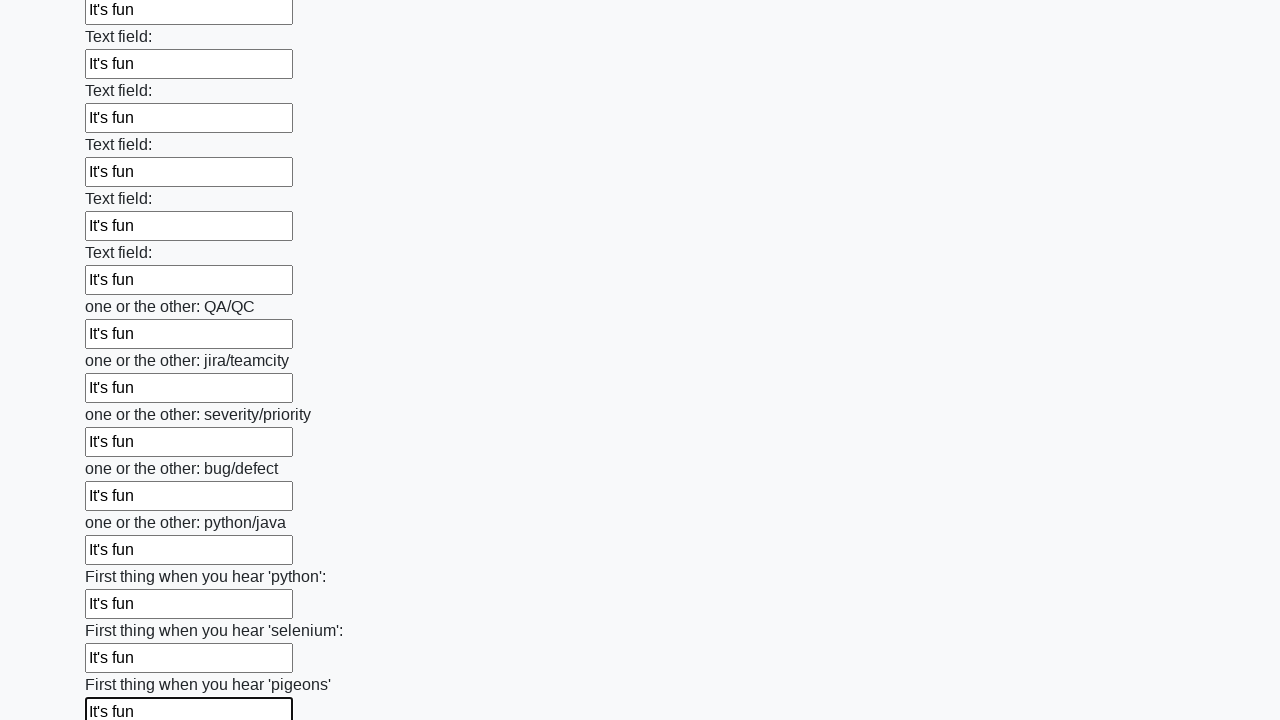

Filled an input field with 'It's fun' on input >> nth=95
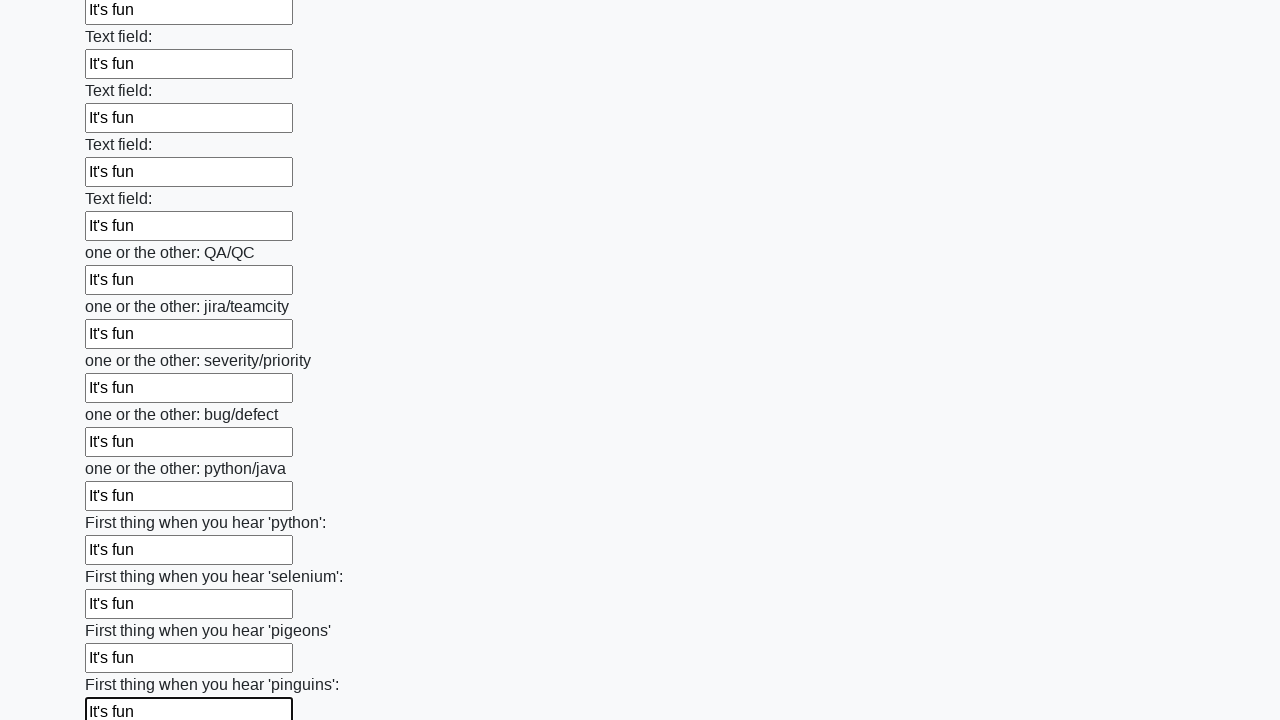

Filled an input field with 'It's fun' on input >> nth=96
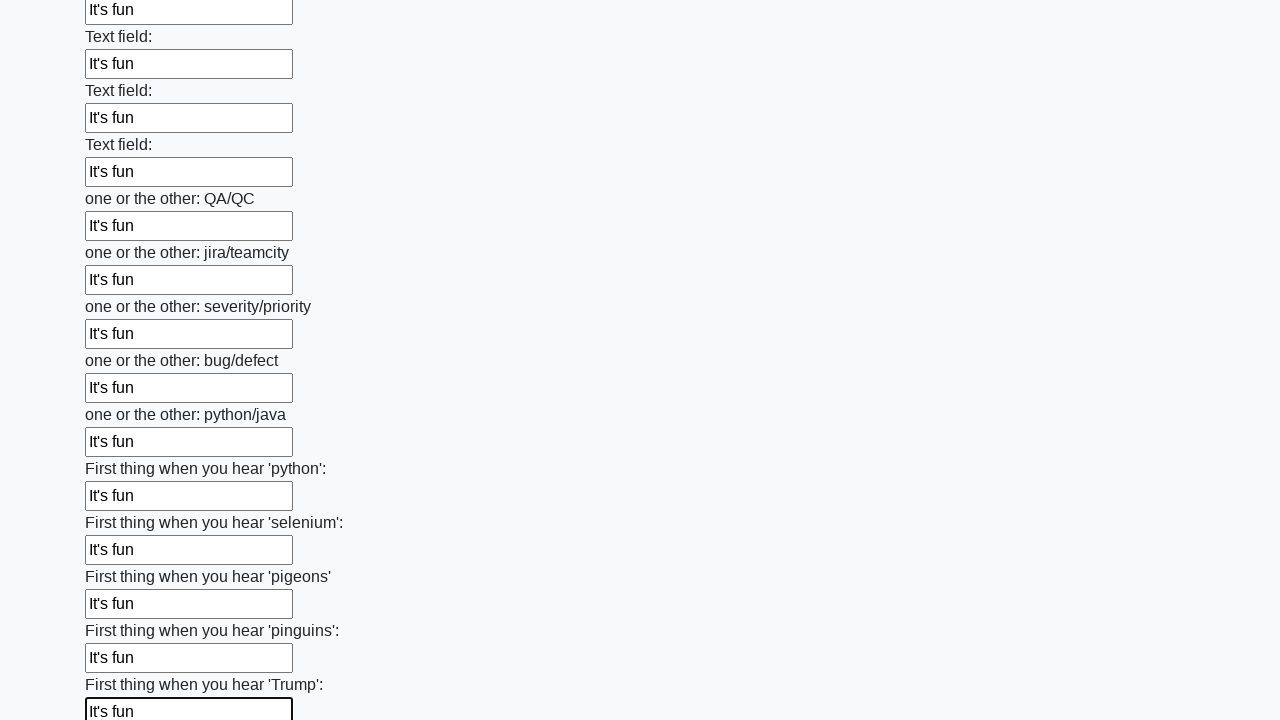

Filled an input field with 'It's fun' on input >> nth=97
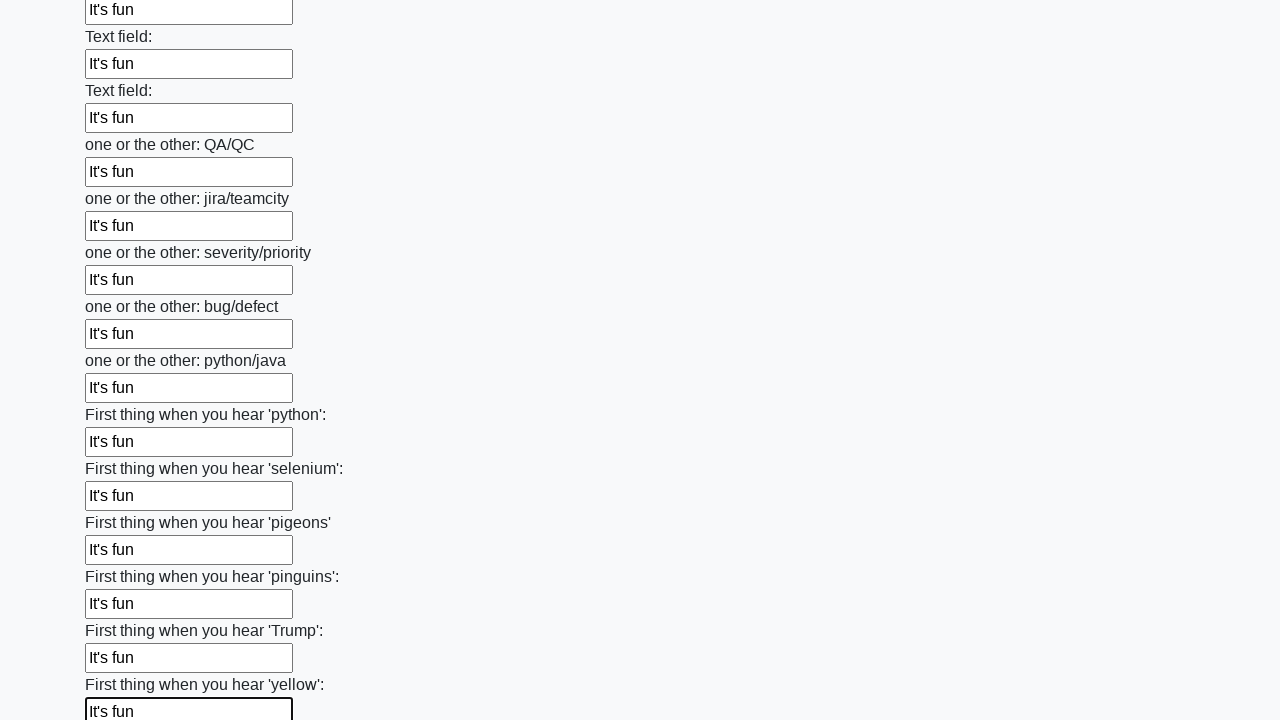

Filled an input field with 'It's fun' on input >> nth=98
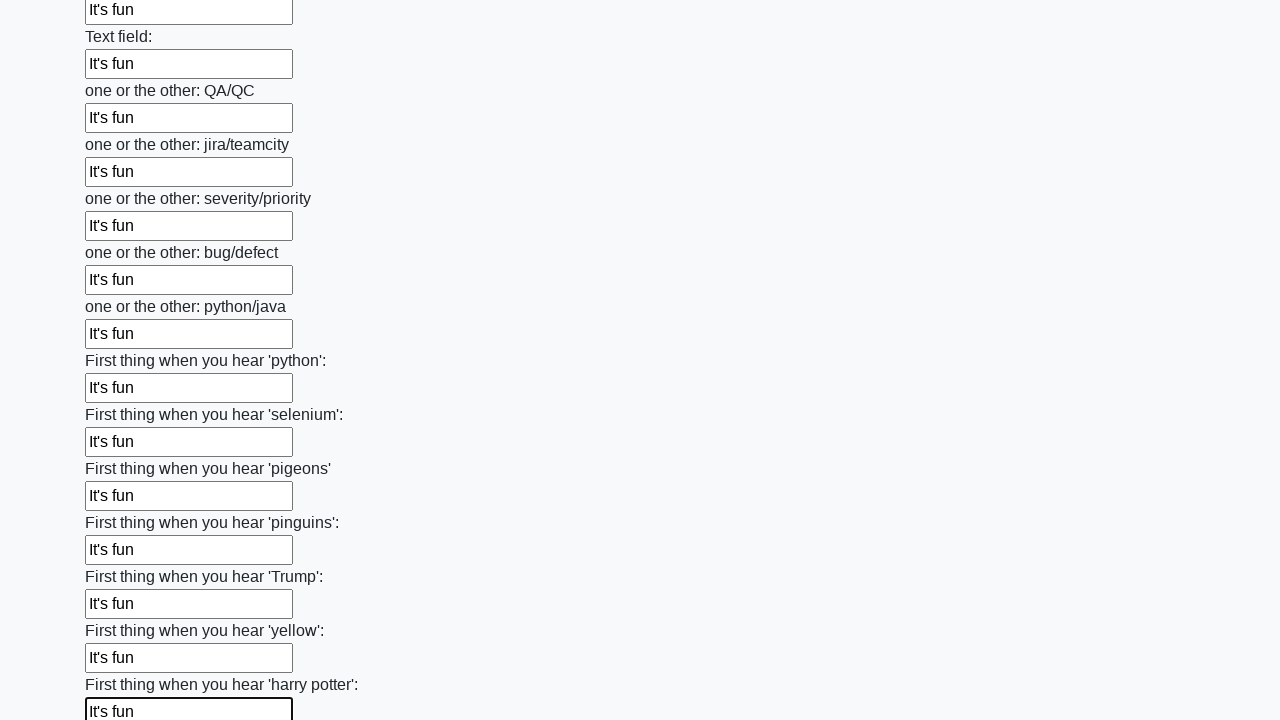

Filled an input field with 'It's fun' on input >> nth=99
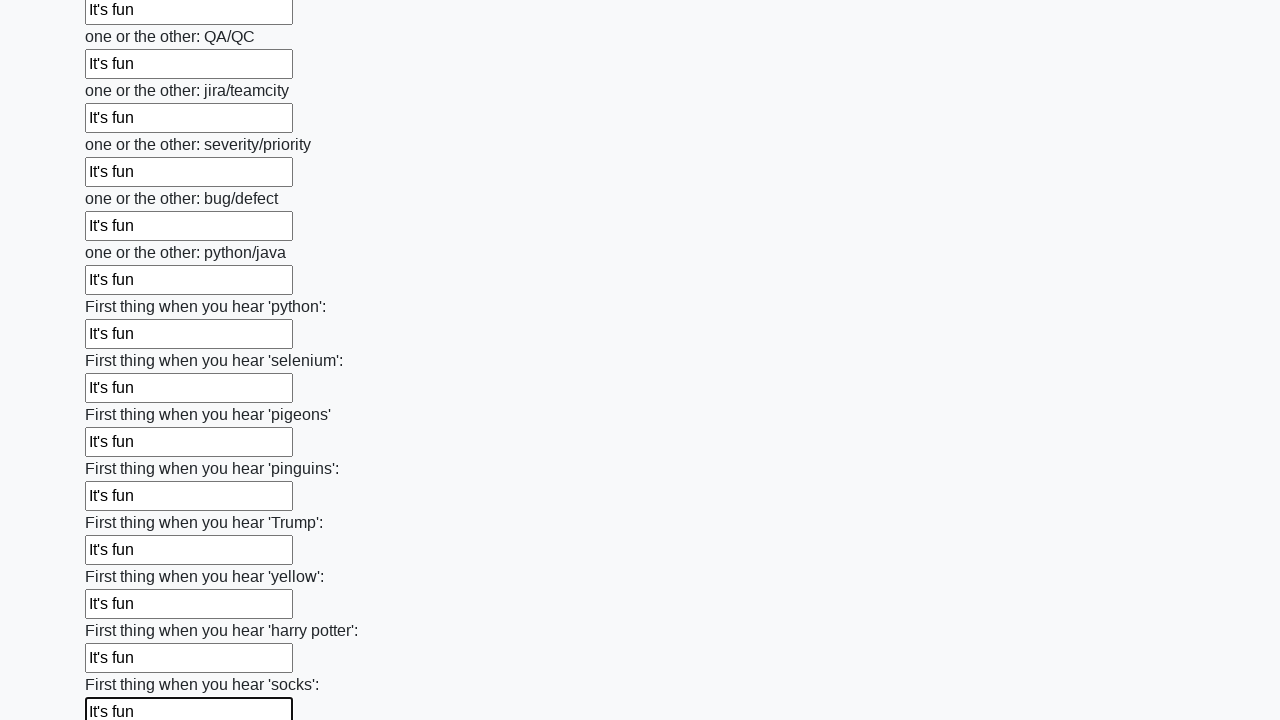

Clicked the submit button to submit the form at (123, 611) on button.btn
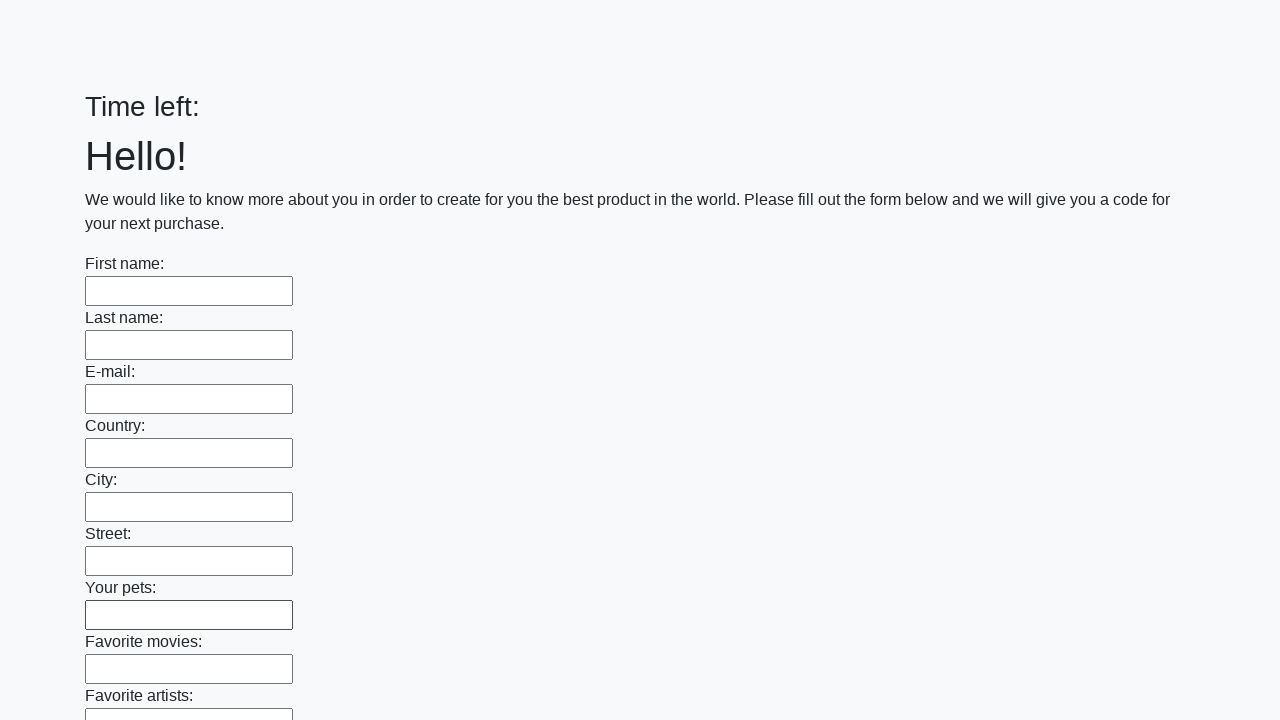

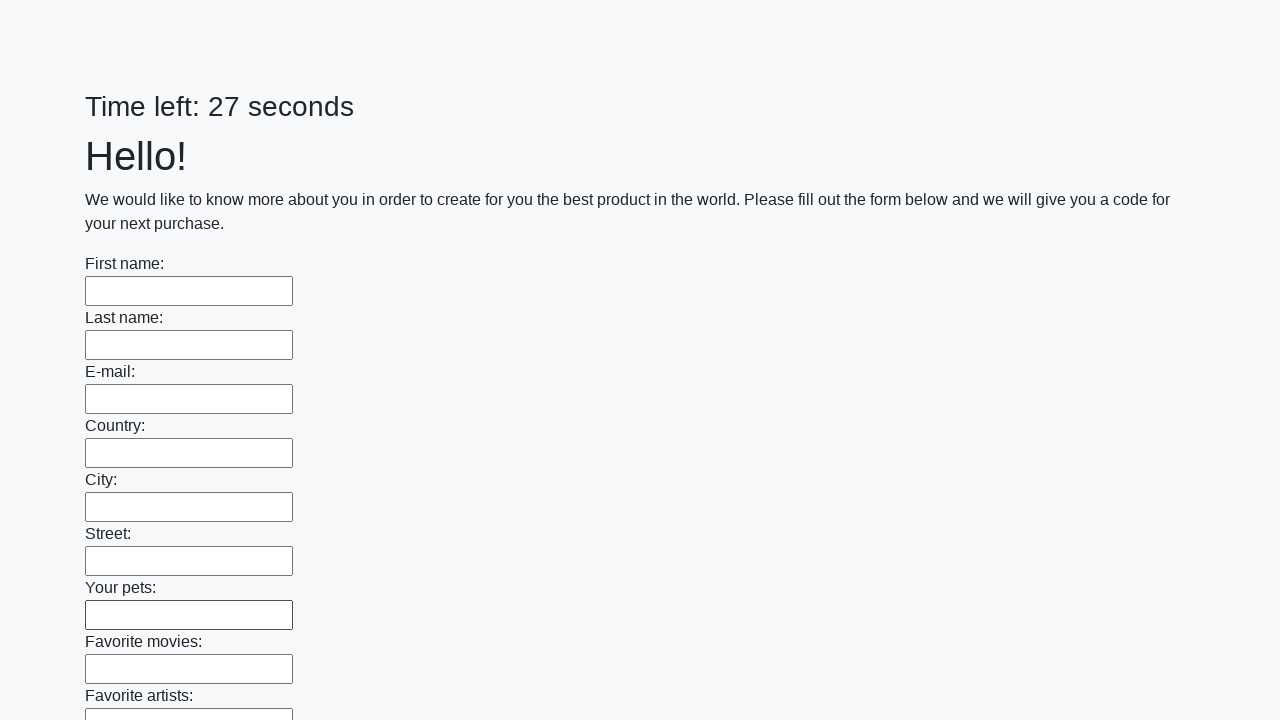